Tests filling a large form by entering text into all input fields and submitting the form via the submit button.

Starting URL: http://suninjuly.github.io/huge_form.html

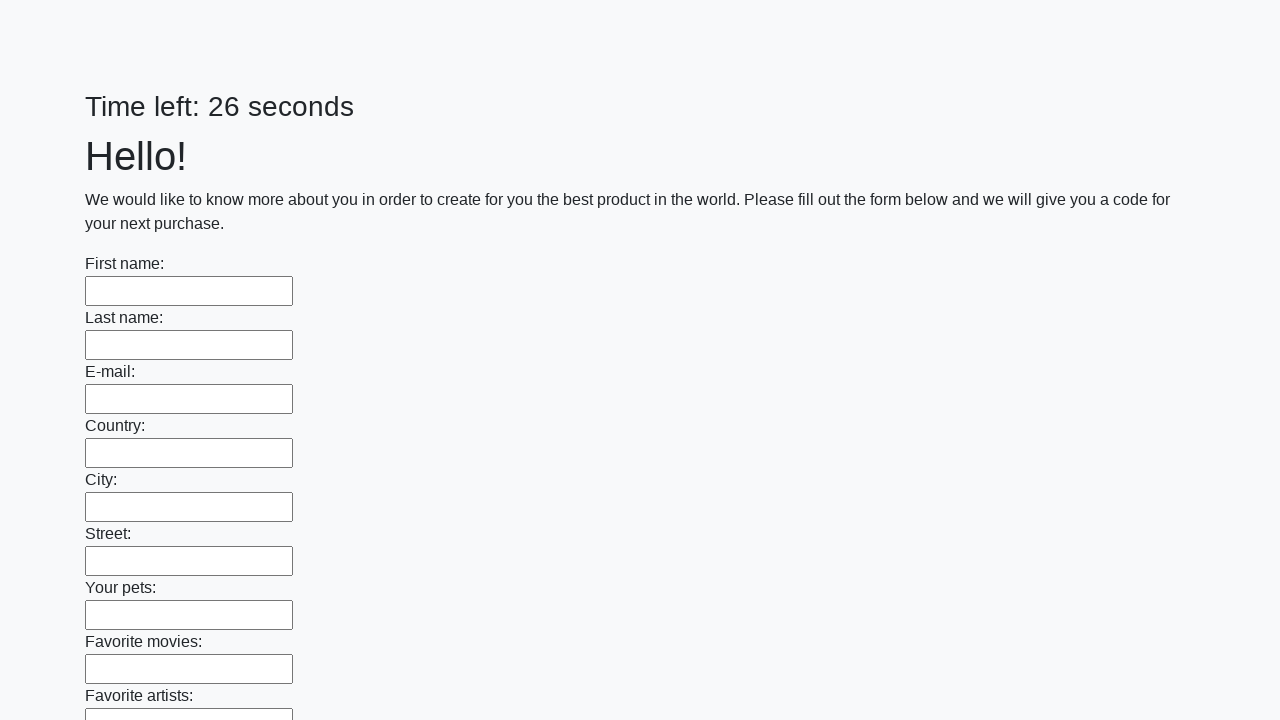

Located all input fields on the huge form page
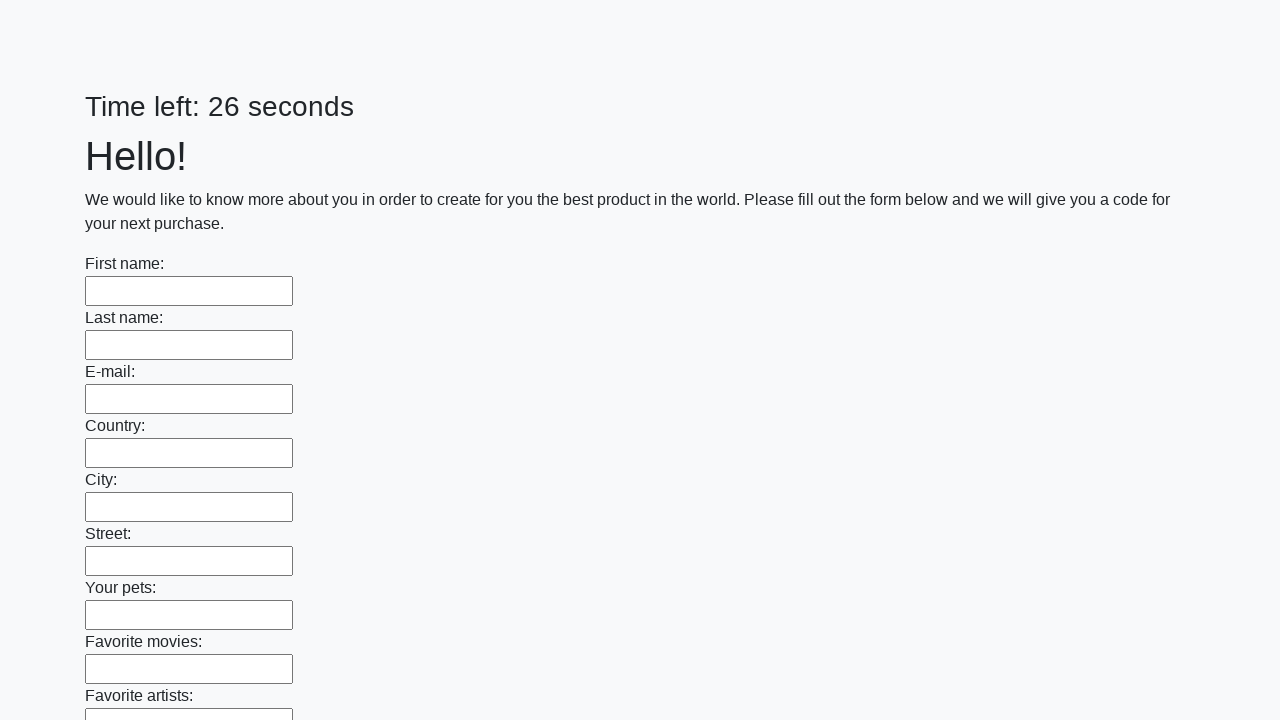

Filled input field with 'TestValue' on input >> nth=0
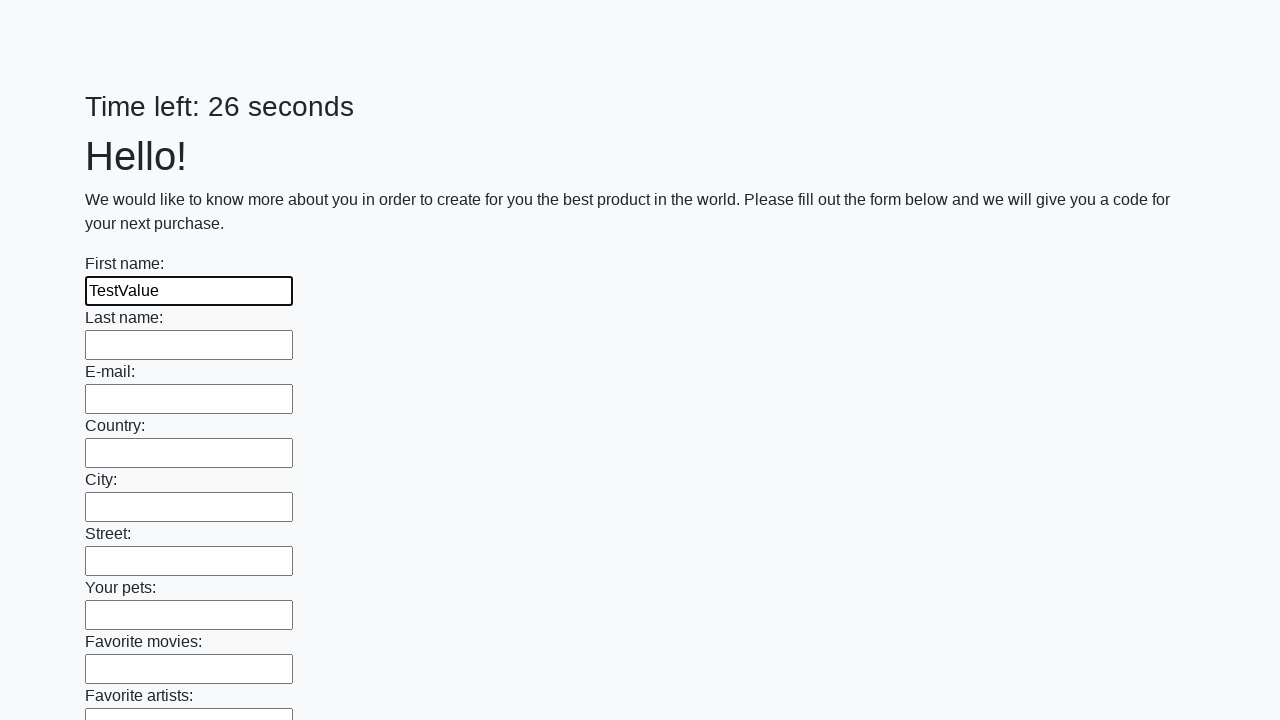

Filled input field with 'TestValue' on input >> nth=1
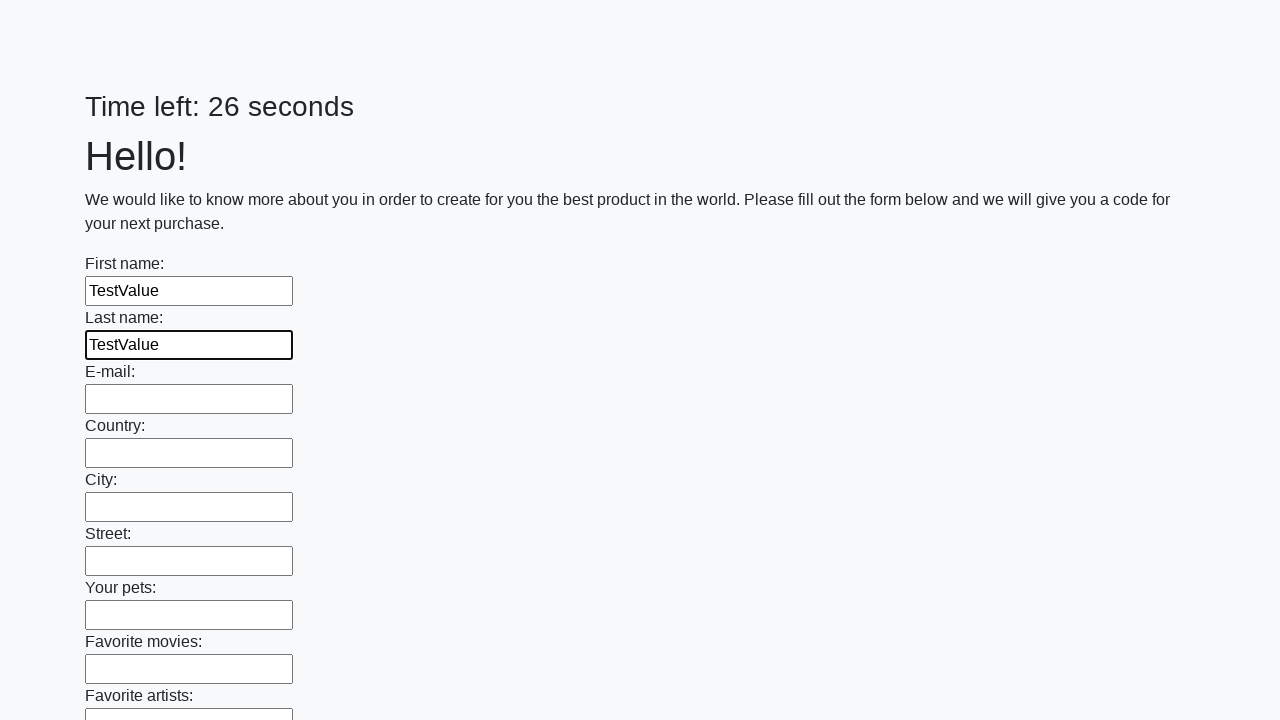

Filled input field with 'TestValue' on input >> nth=2
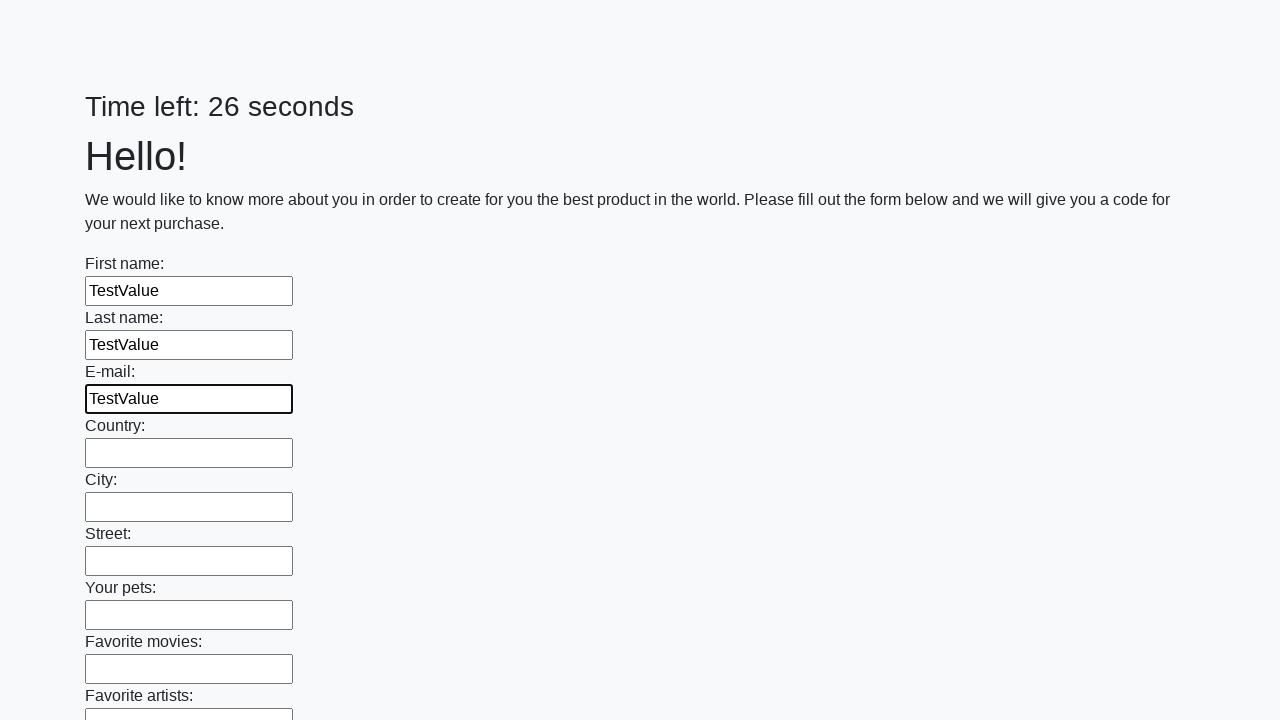

Filled input field with 'TestValue' on input >> nth=3
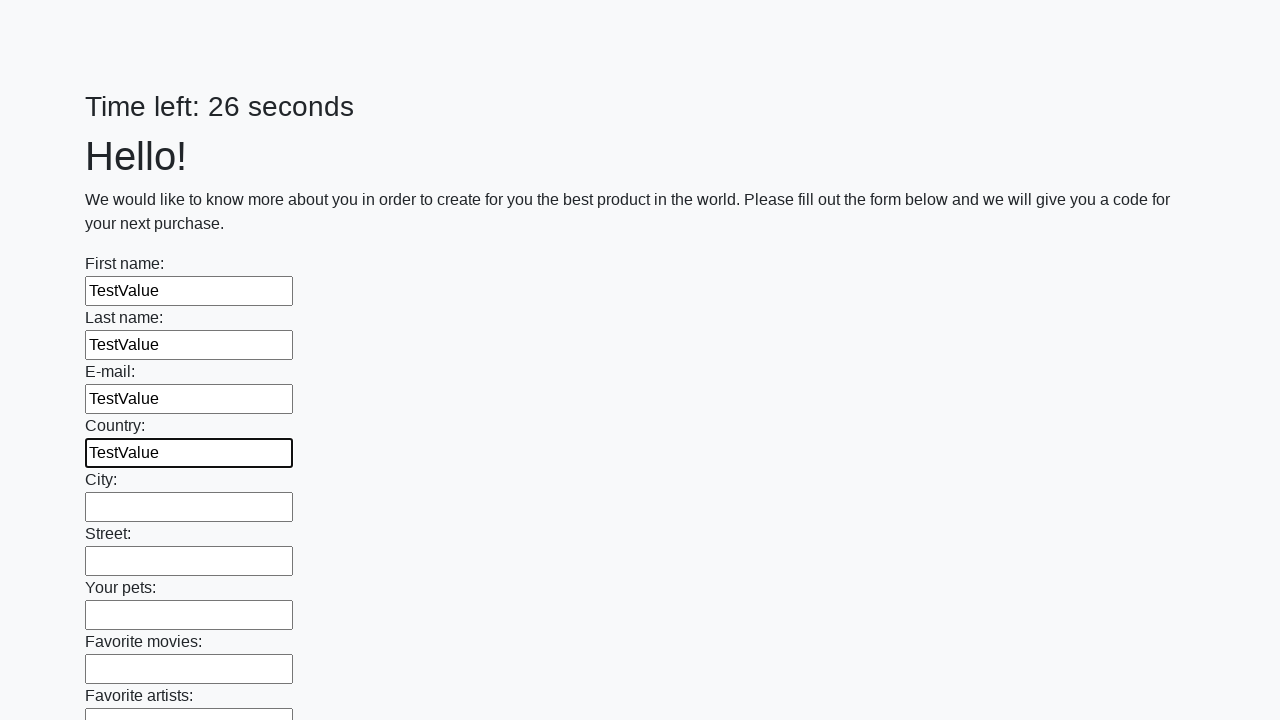

Filled input field with 'TestValue' on input >> nth=4
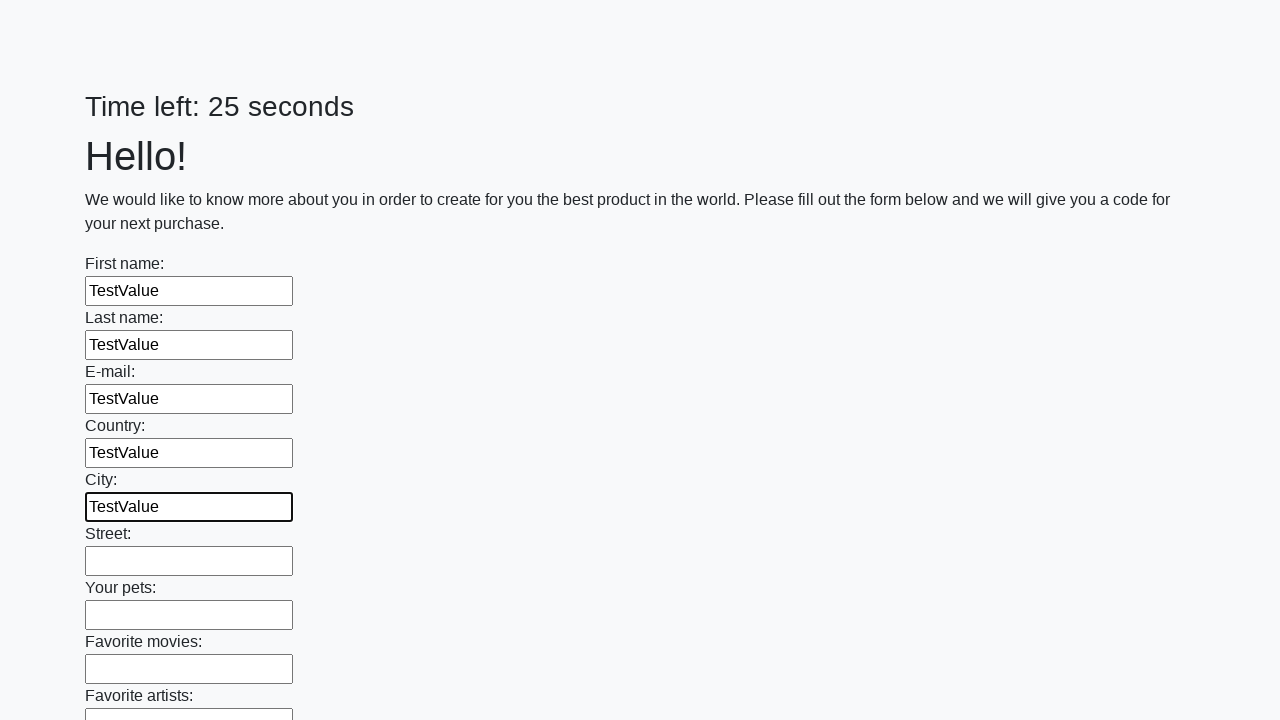

Filled input field with 'TestValue' on input >> nth=5
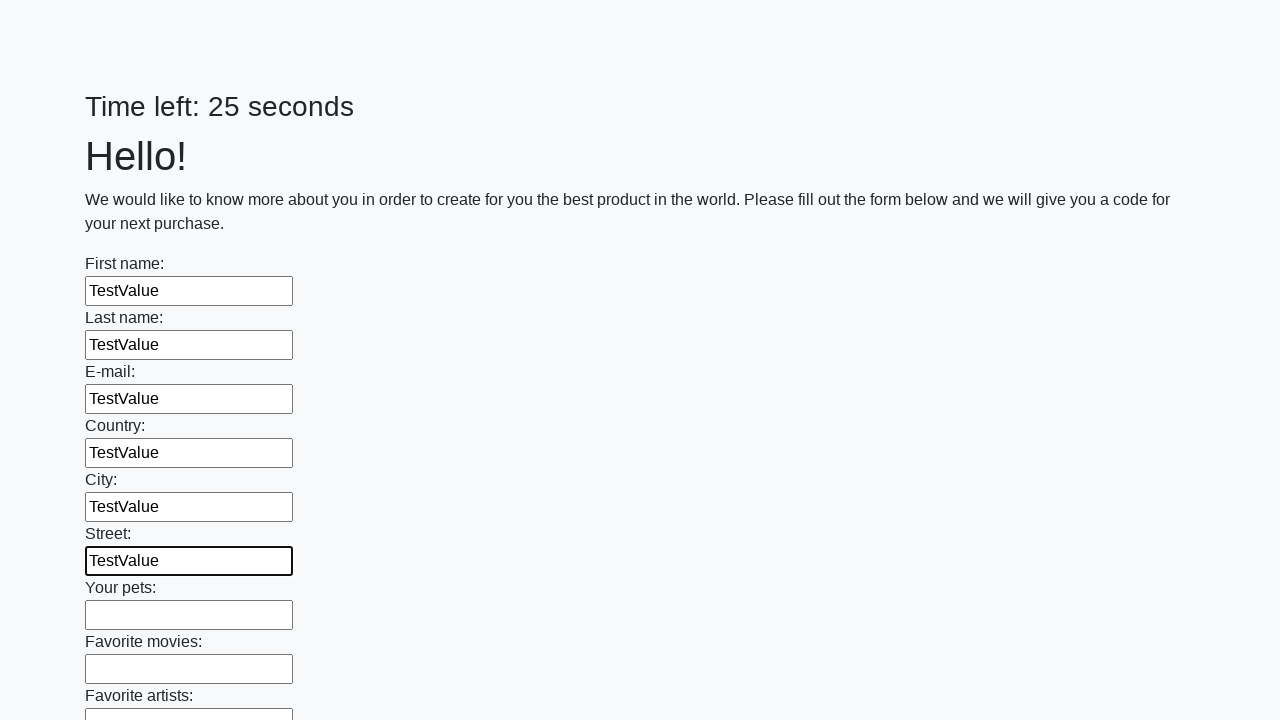

Filled input field with 'TestValue' on input >> nth=6
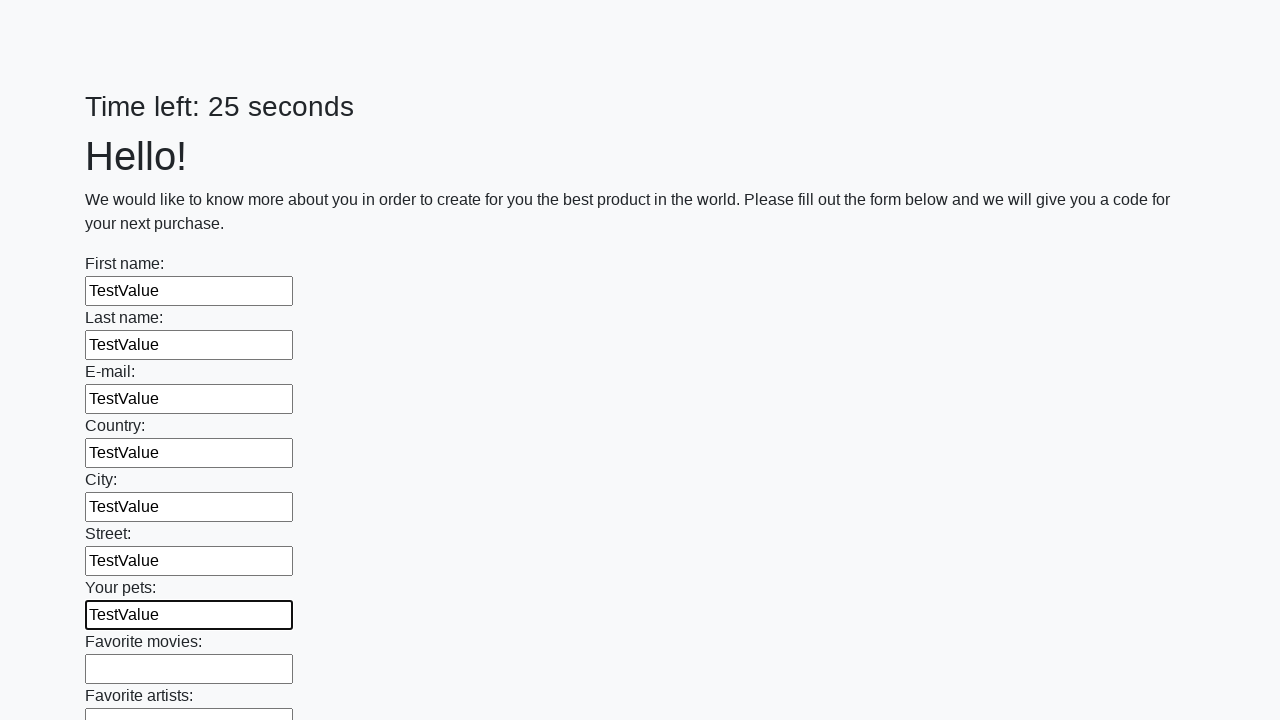

Filled input field with 'TestValue' on input >> nth=7
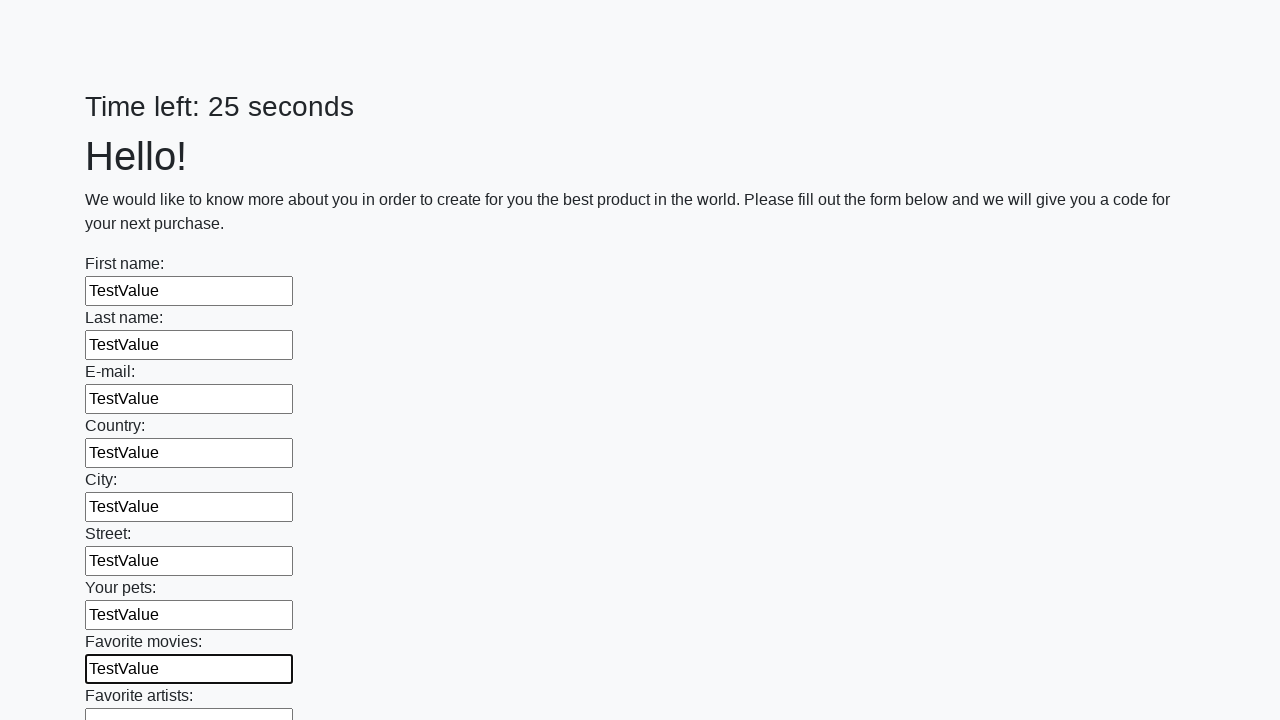

Filled input field with 'TestValue' on input >> nth=8
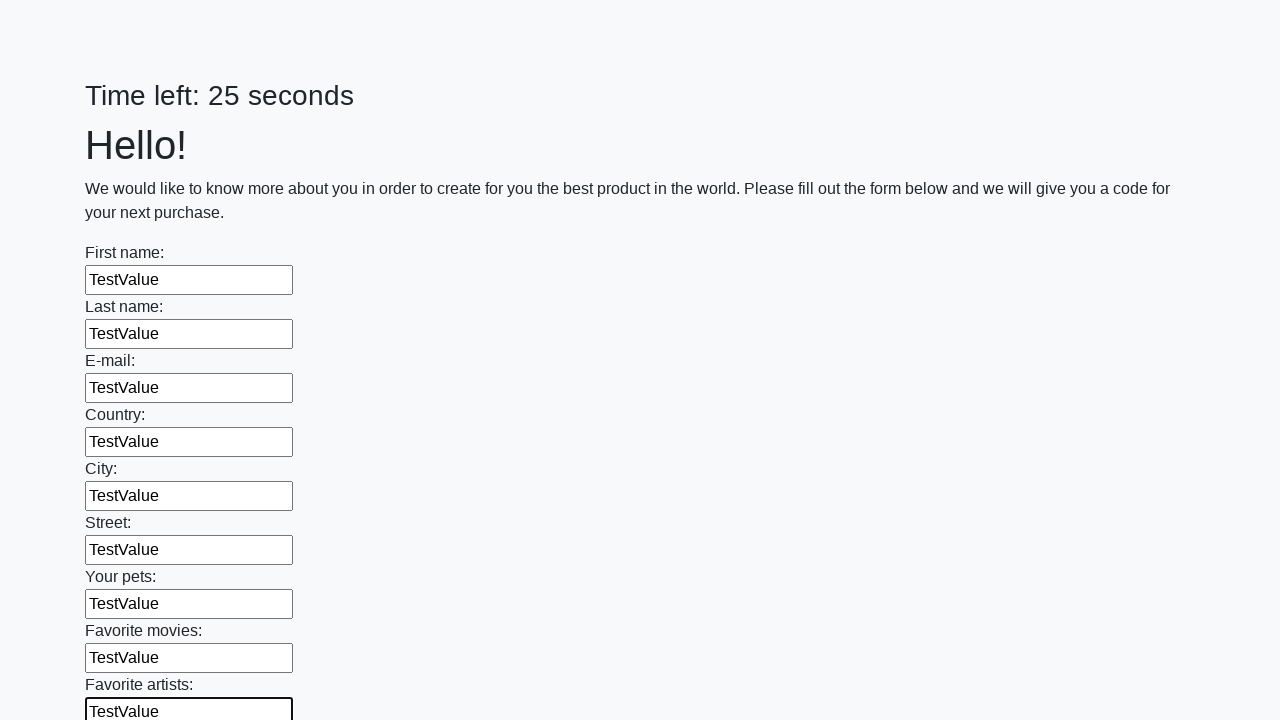

Filled input field with 'TestValue' on input >> nth=9
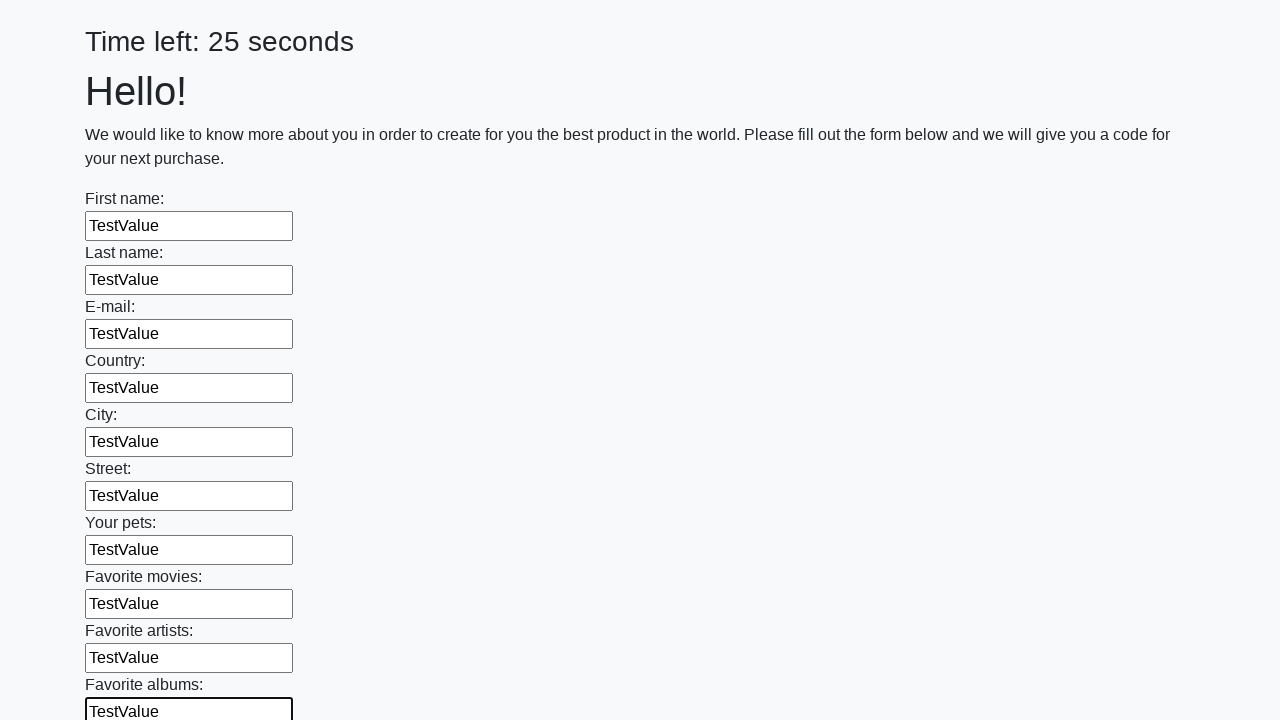

Filled input field with 'TestValue' on input >> nth=10
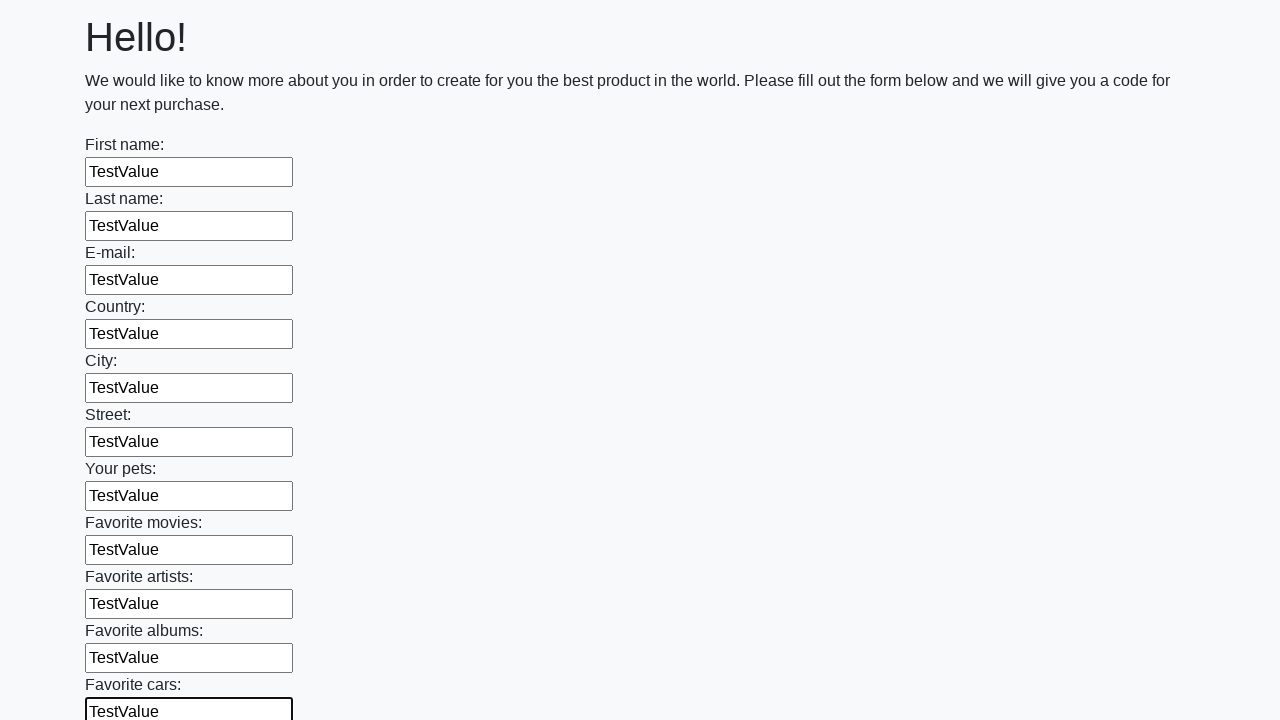

Filled input field with 'TestValue' on input >> nth=11
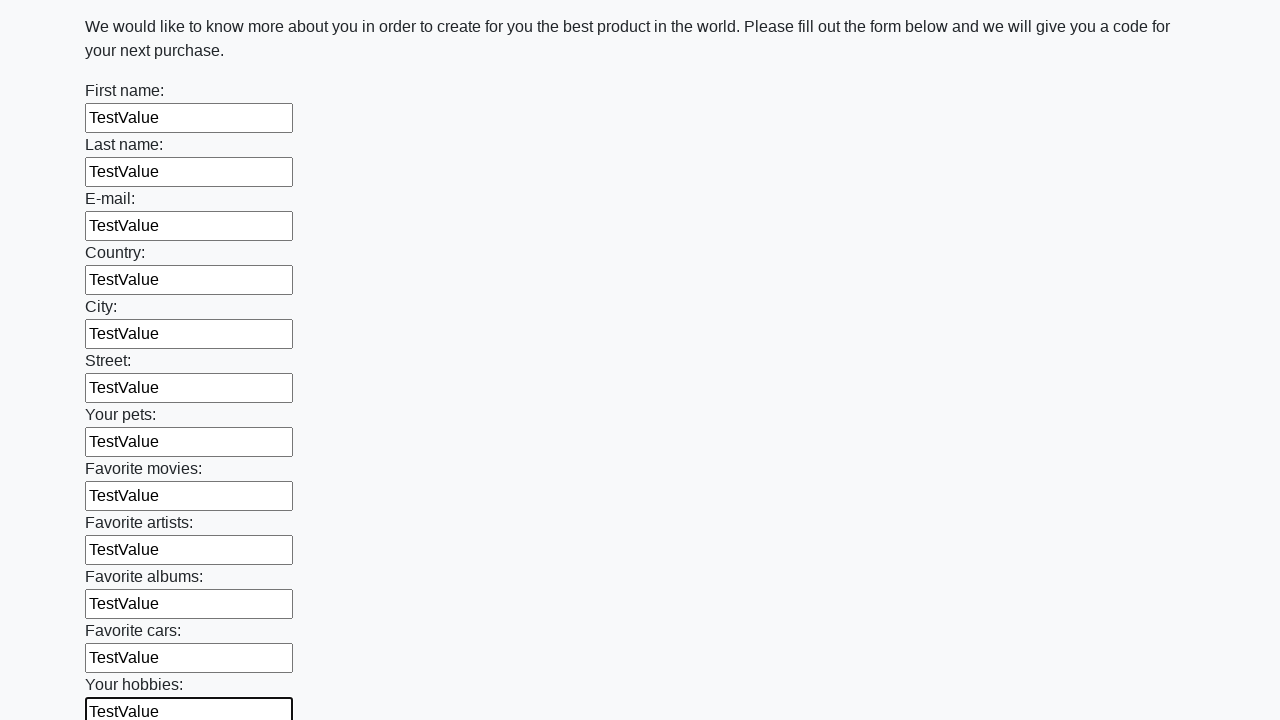

Filled input field with 'TestValue' on input >> nth=12
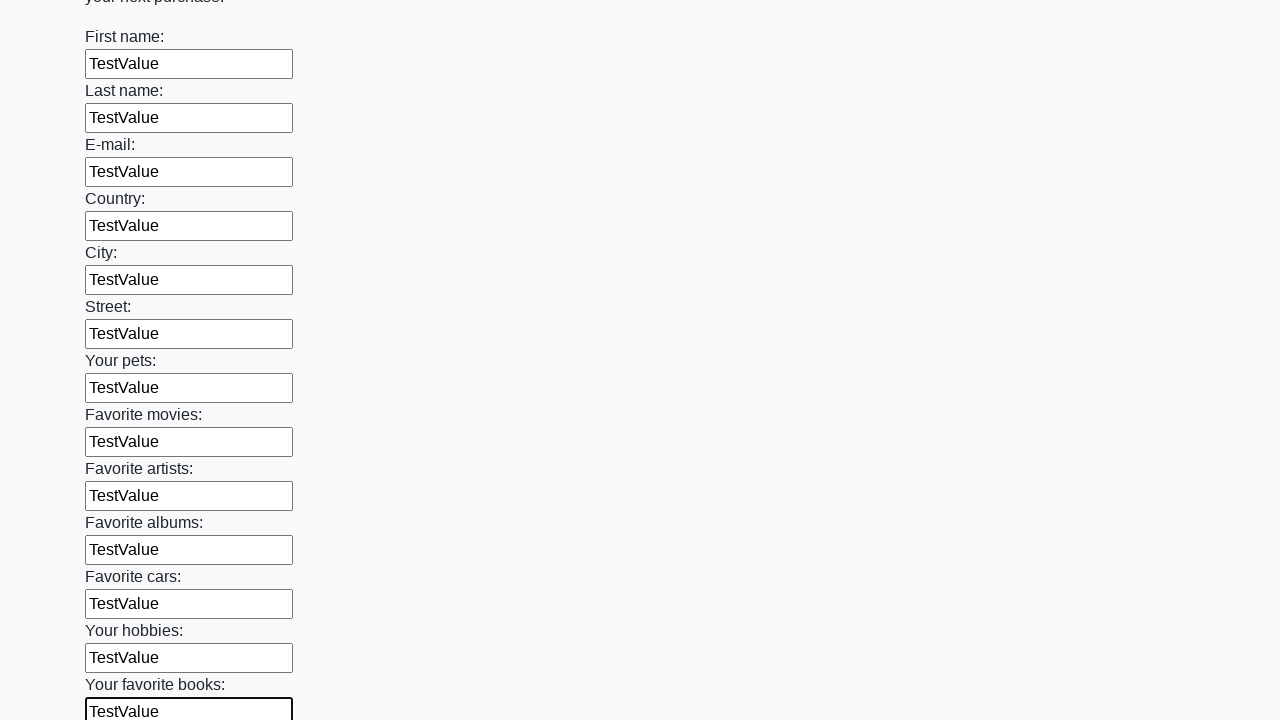

Filled input field with 'TestValue' on input >> nth=13
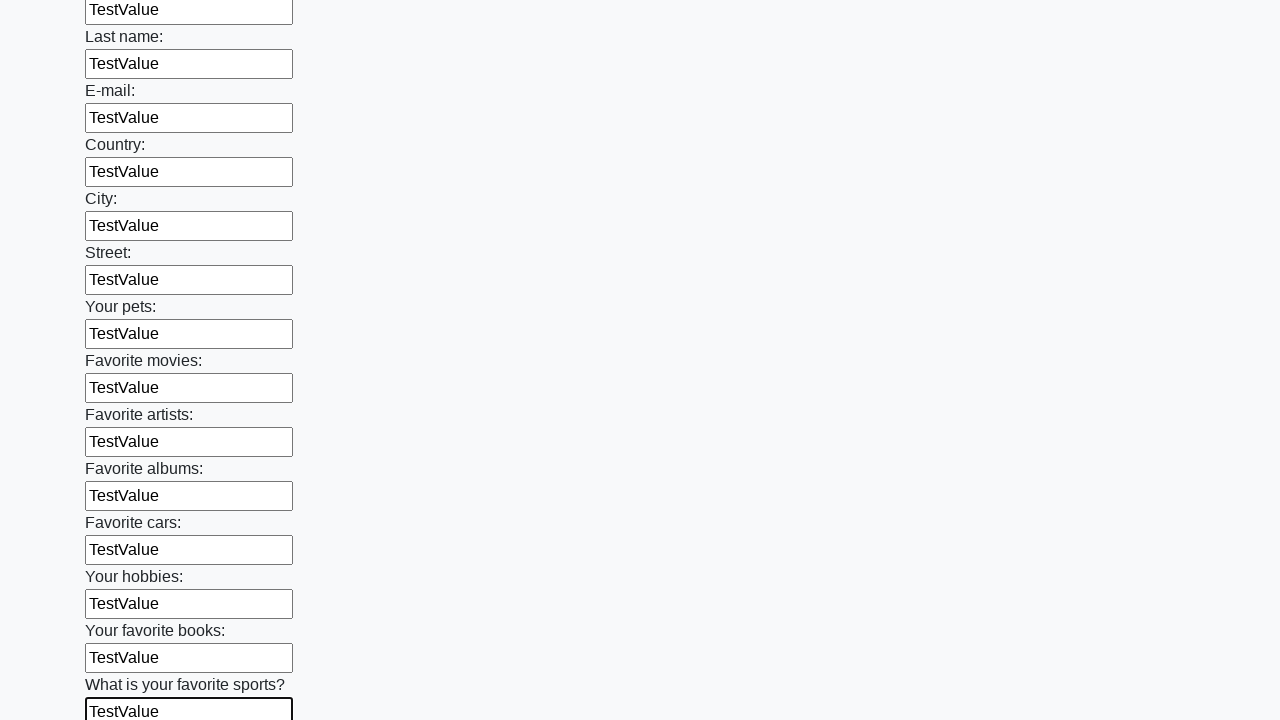

Filled input field with 'TestValue' on input >> nth=14
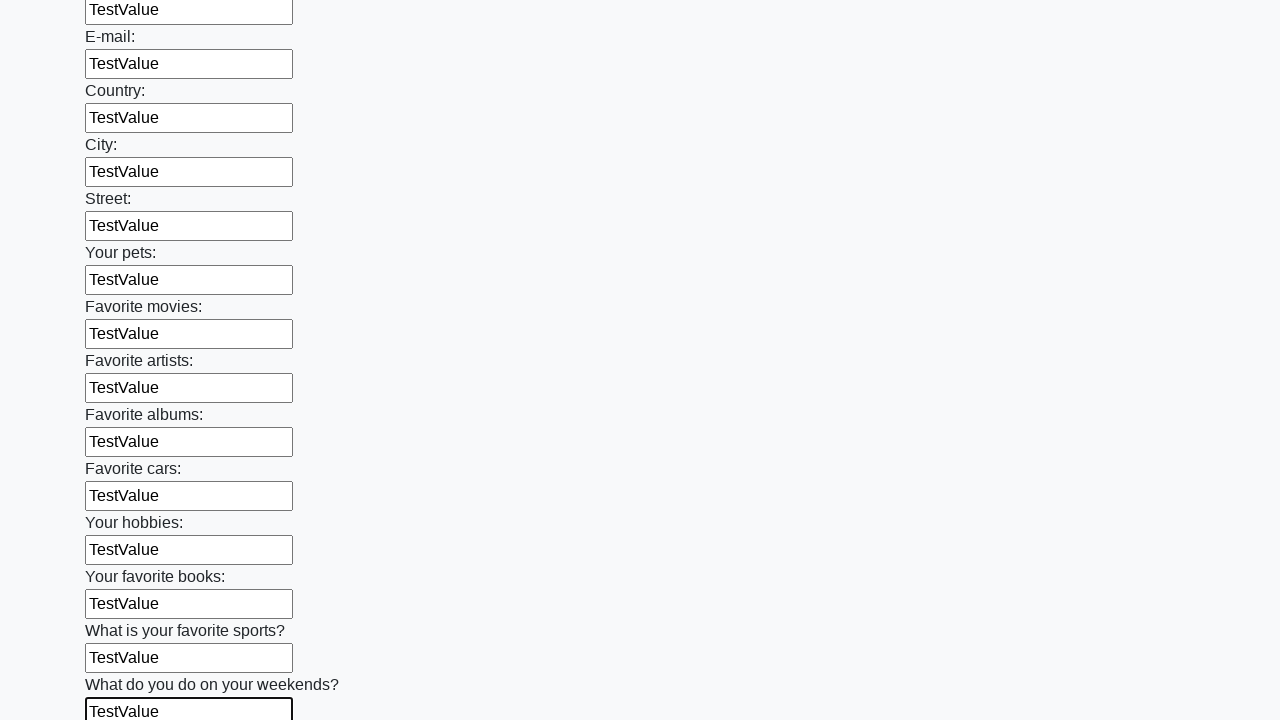

Filled input field with 'TestValue' on input >> nth=15
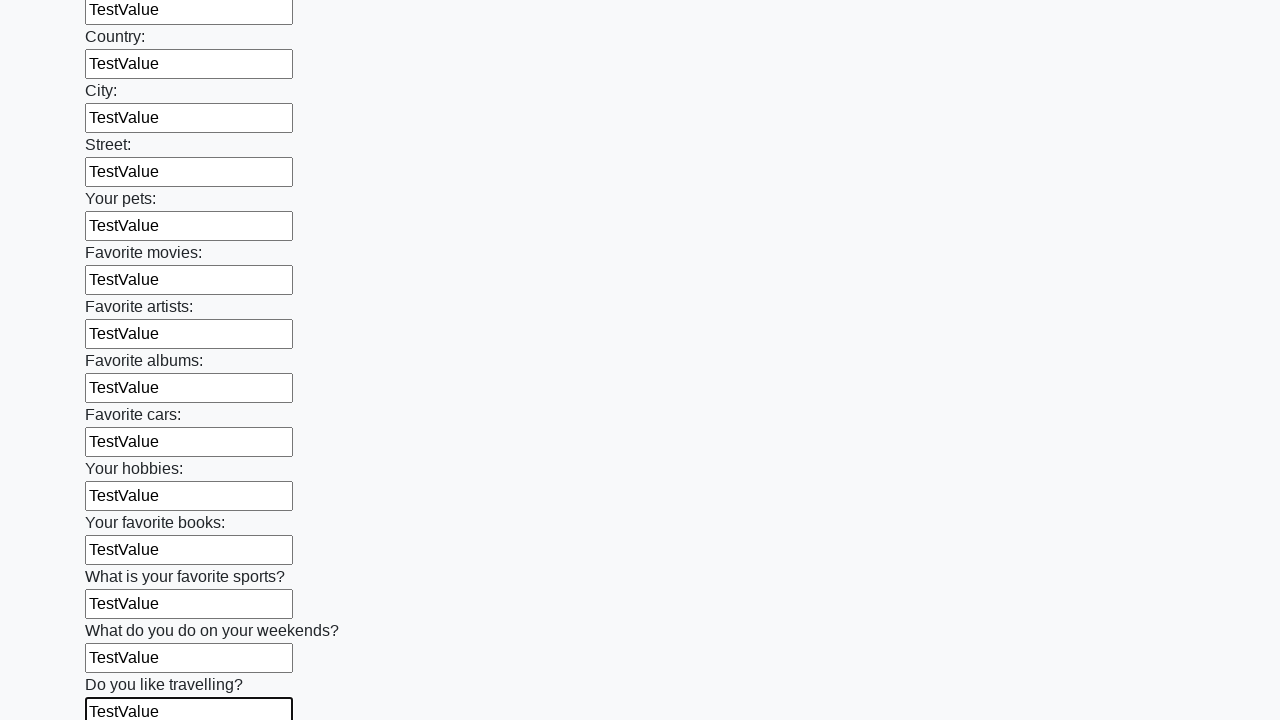

Filled input field with 'TestValue' on input >> nth=16
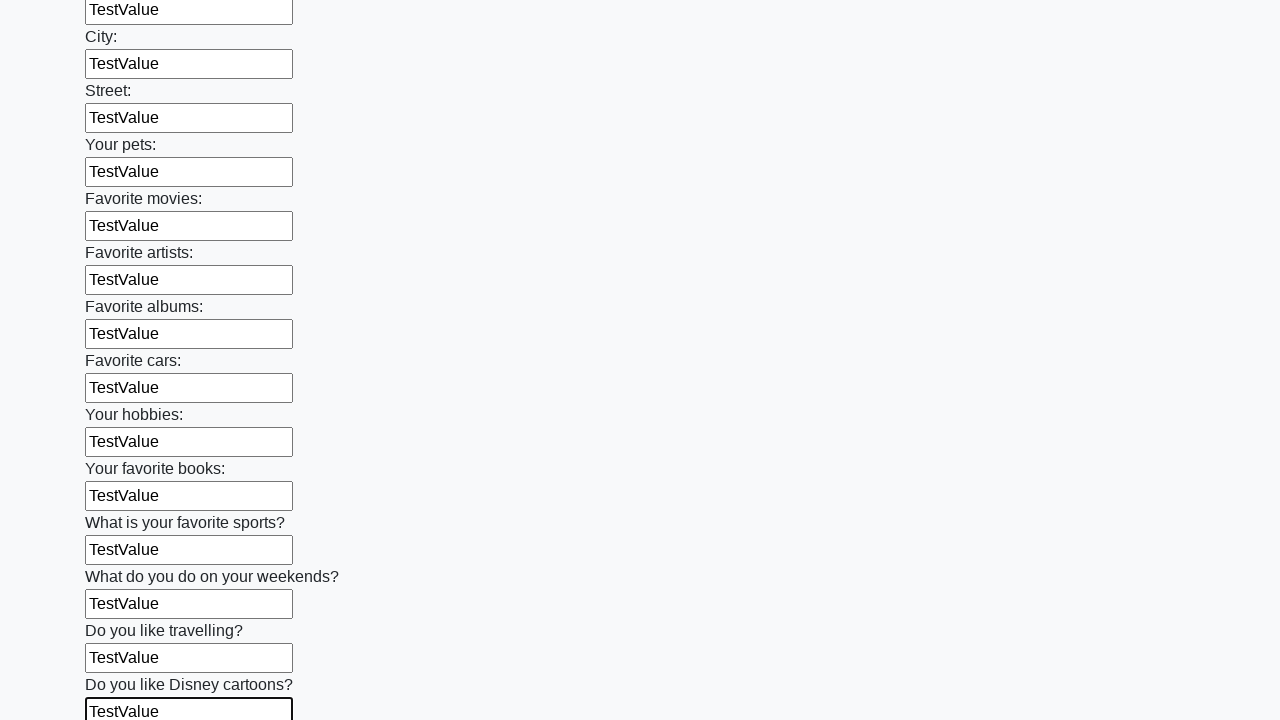

Filled input field with 'TestValue' on input >> nth=17
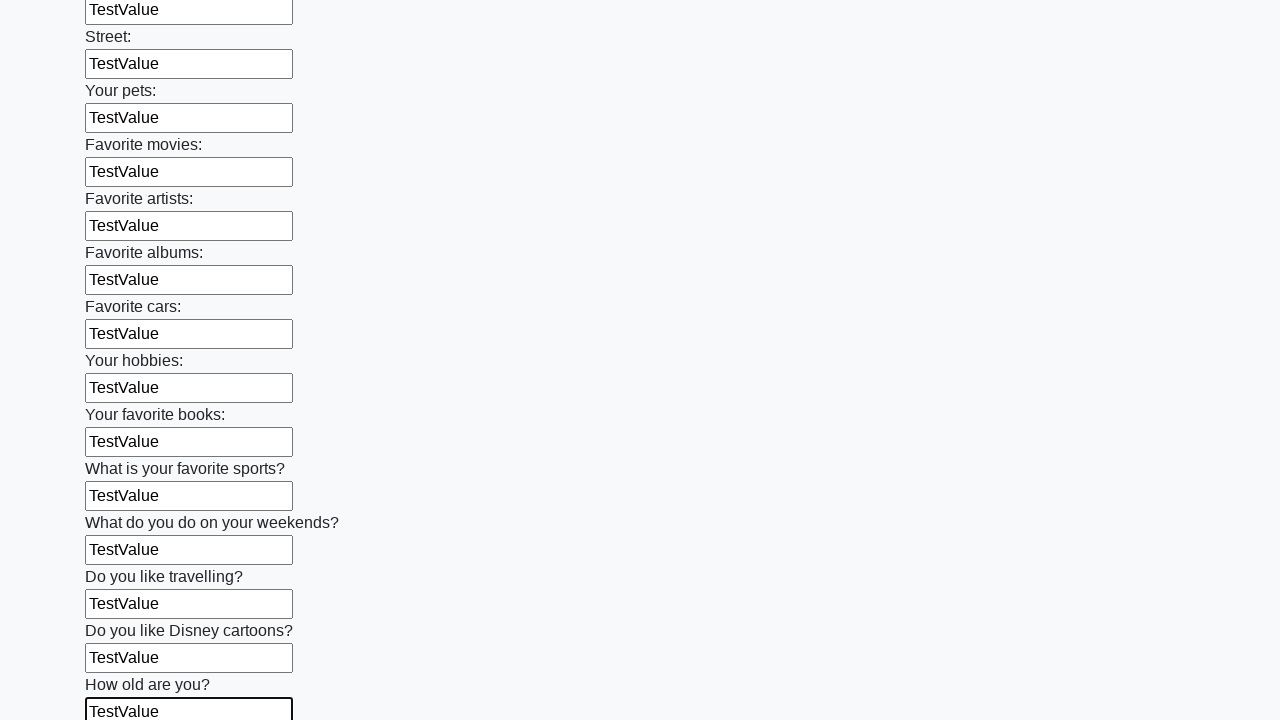

Filled input field with 'TestValue' on input >> nth=18
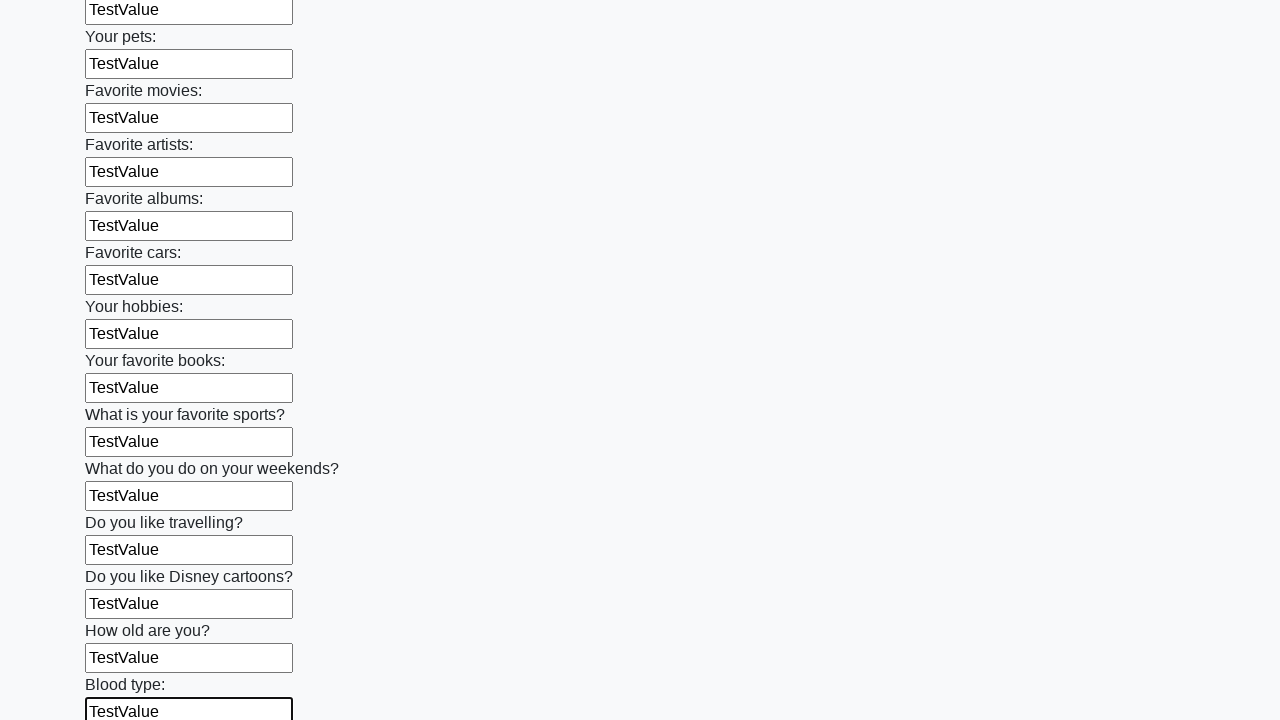

Filled input field with 'TestValue' on input >> nth=19
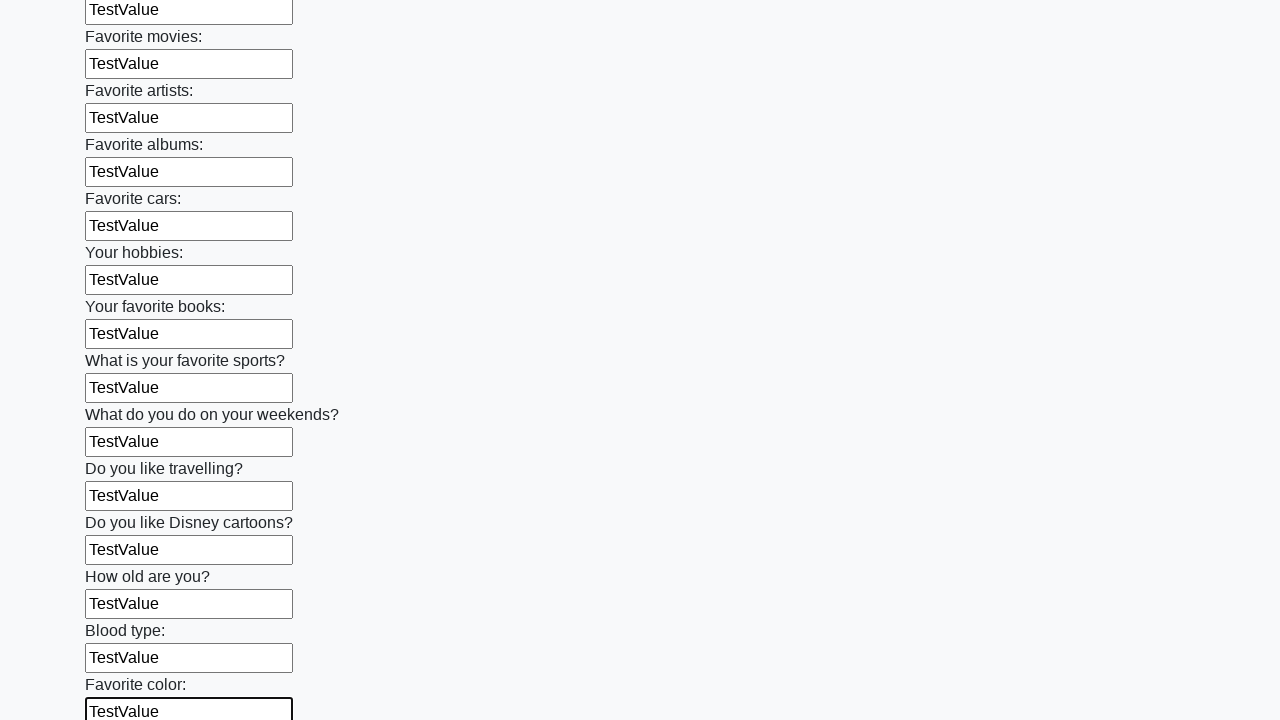

Filled input field with 'TestValue' on input >> nth=20
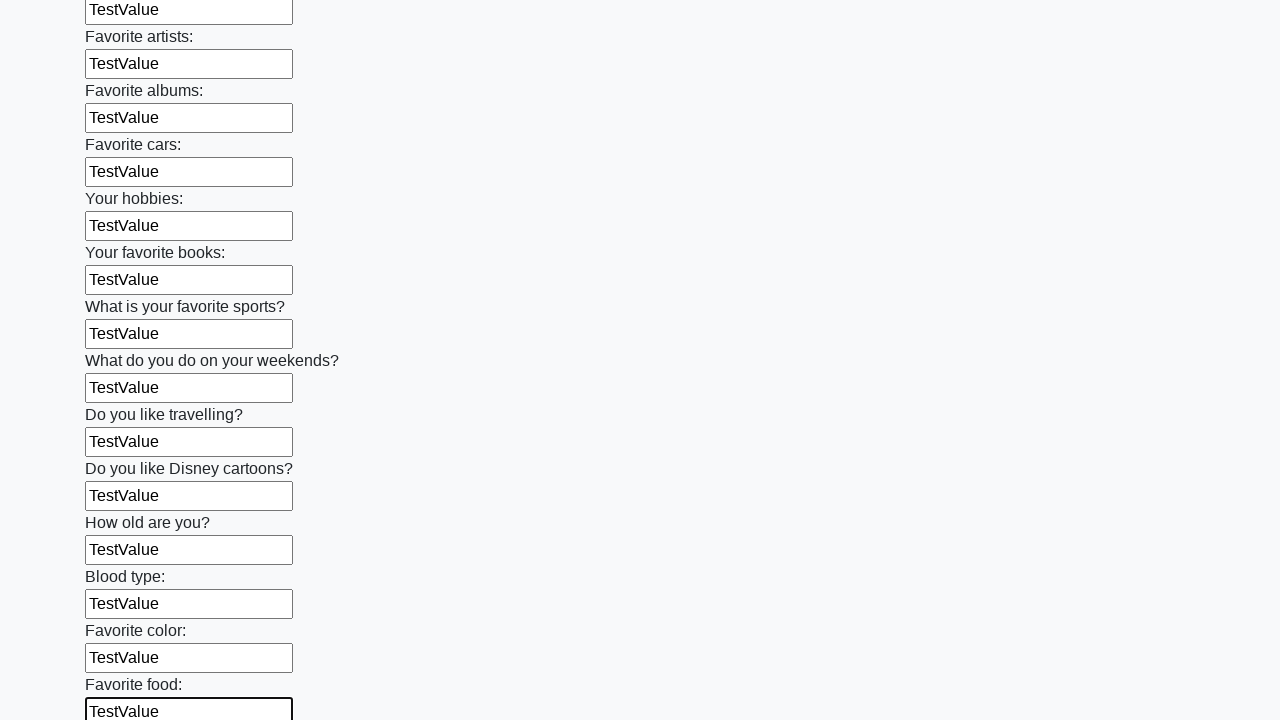

Filled input field with 'TestValue' on input >> nth=21
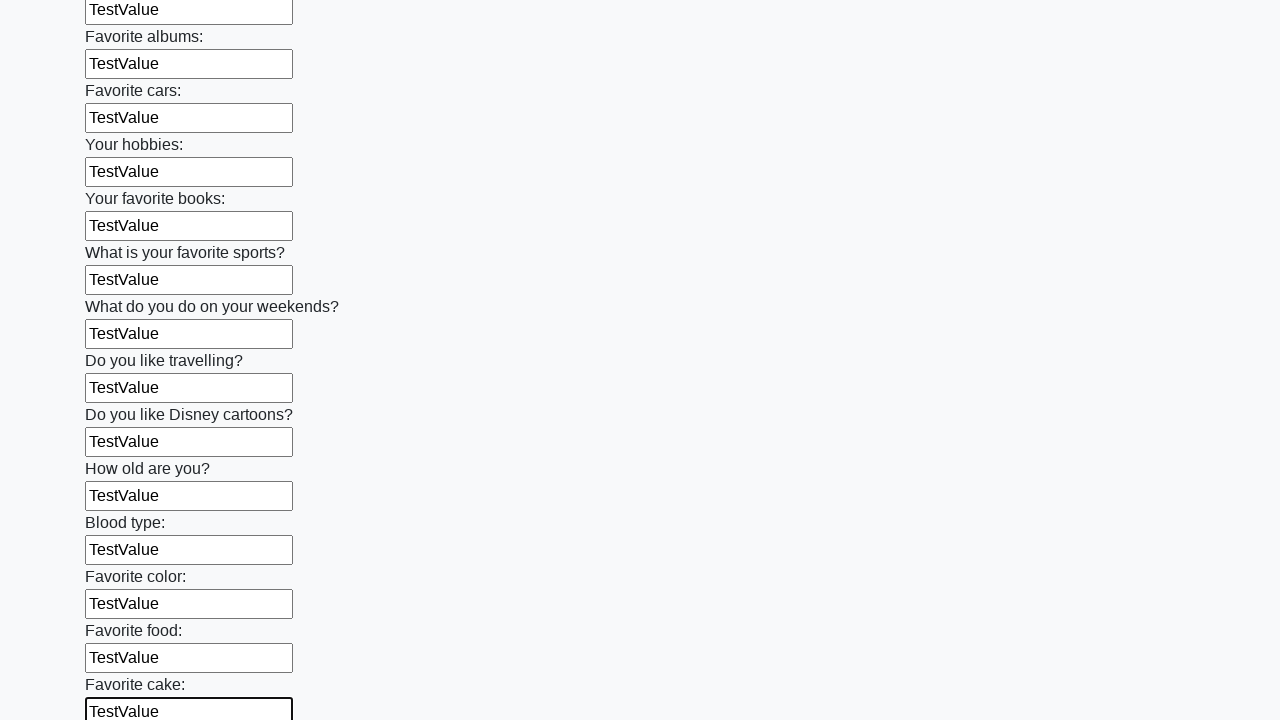

Filled input field with 'TestValue' on input >> nth=22
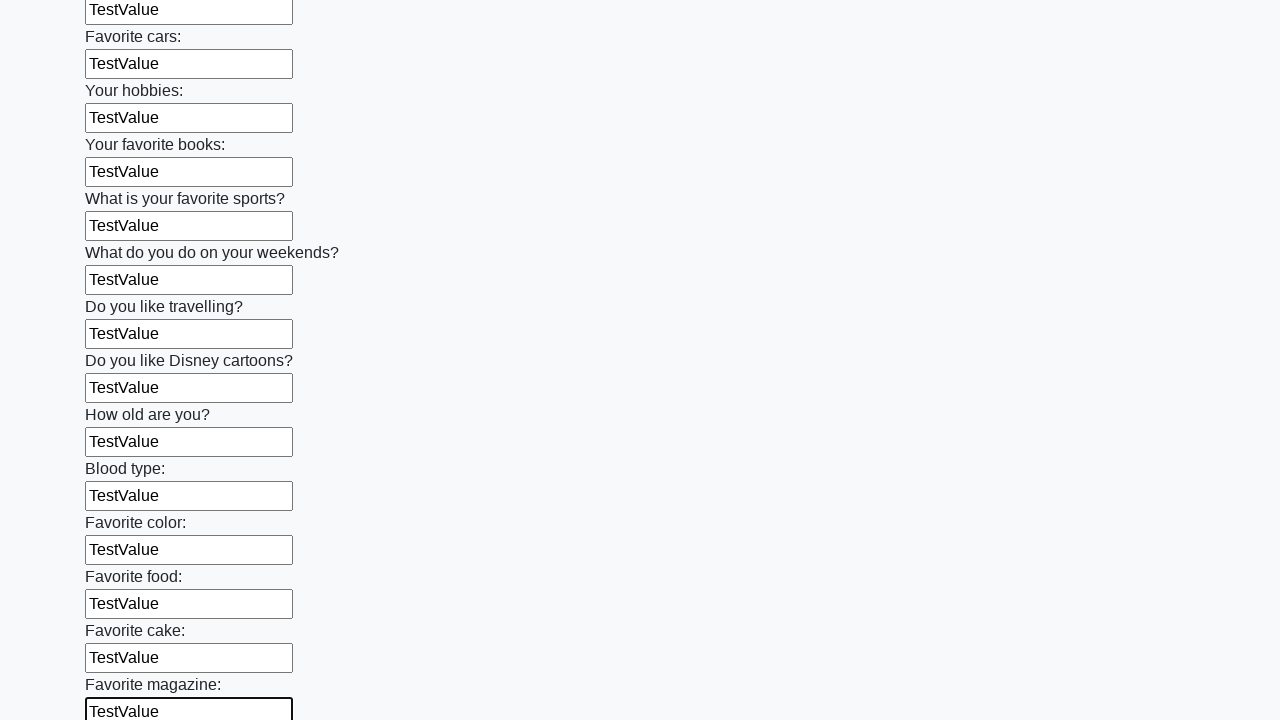

Filled input field with 'TestValue' on input >> nth=23
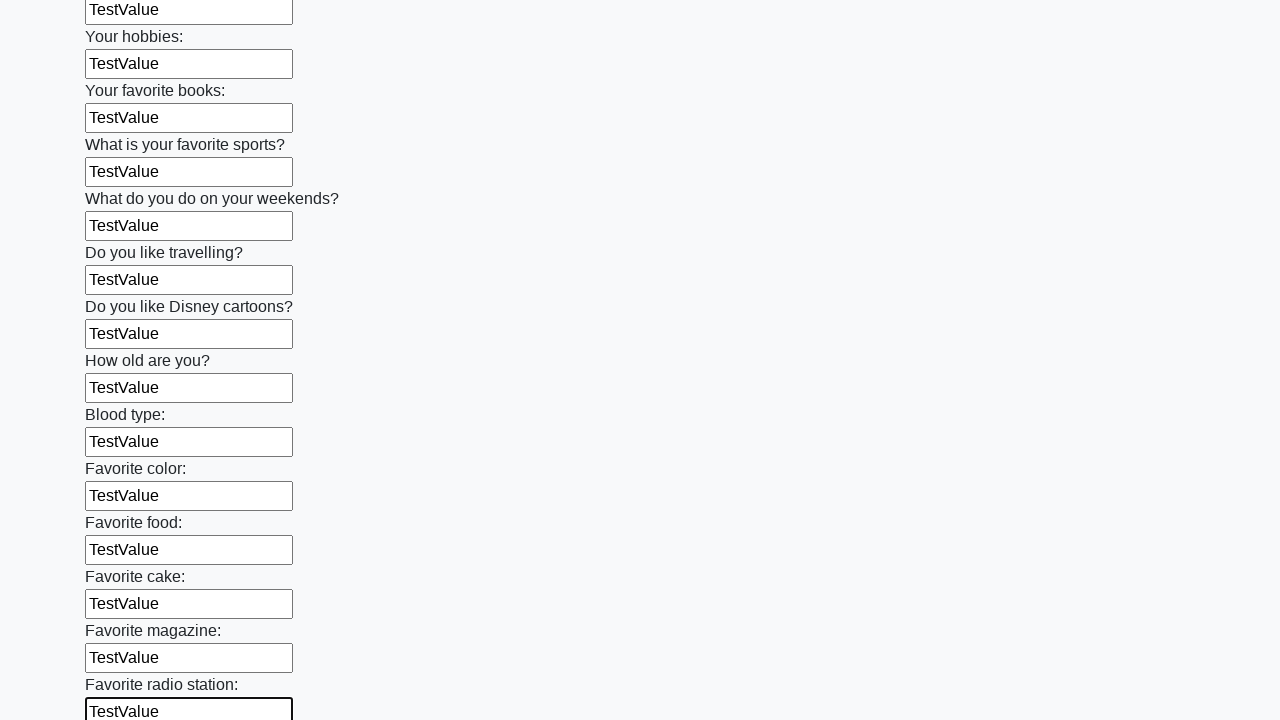

Filled input field with 'TestValue' on input >> nth=24
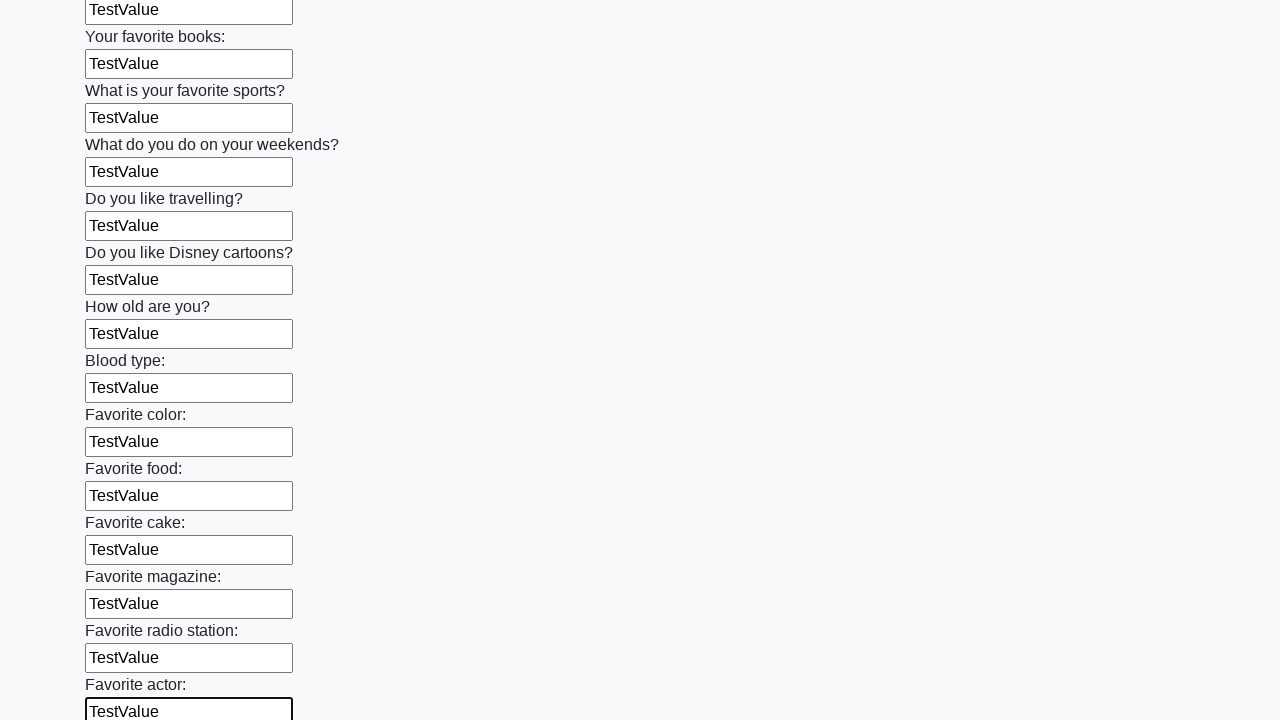

Filled input field with 'TestValue' on input >> nth=25
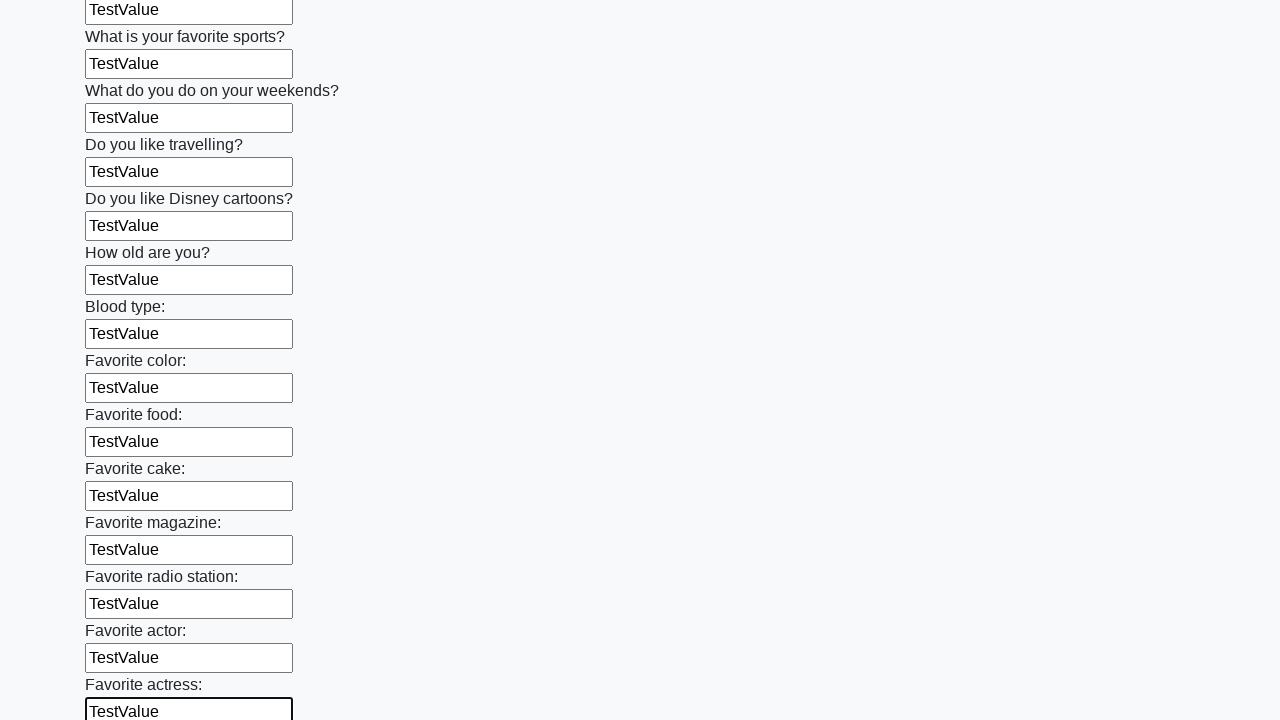

Filled input field with 'TestValue' on input >> nth=26
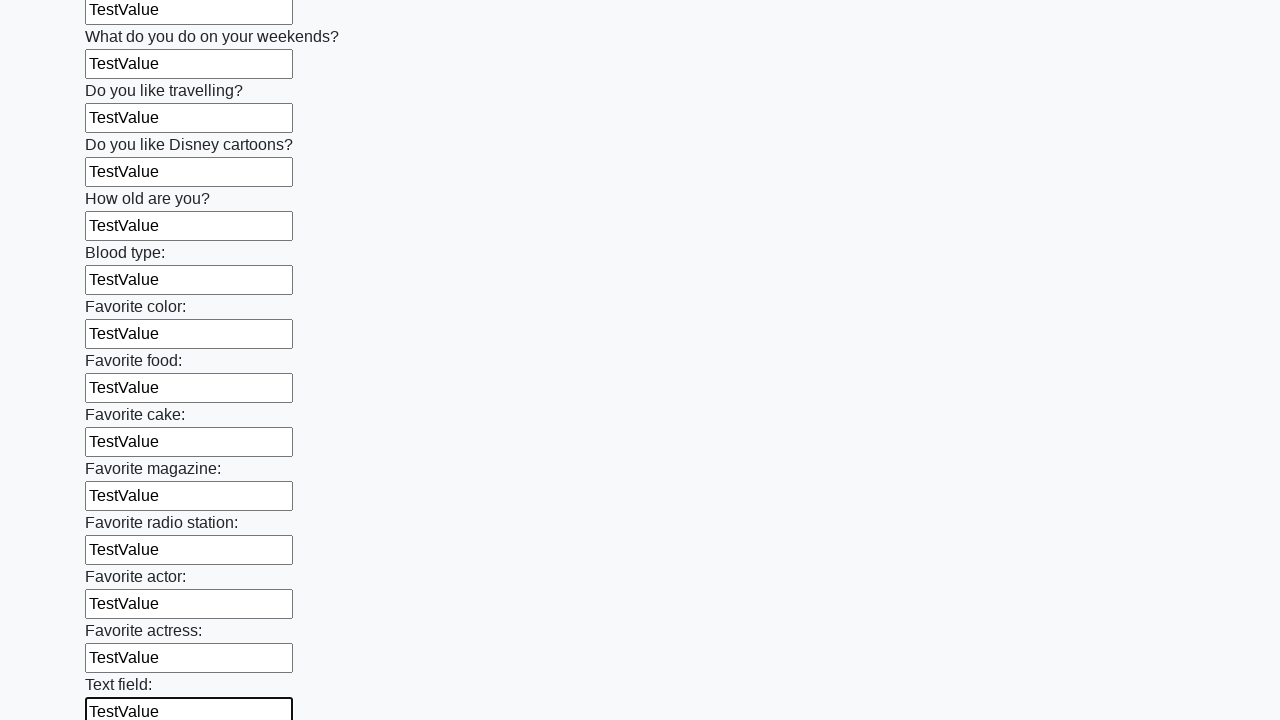

Filled input field with 'TestValue' on input >> nth=27
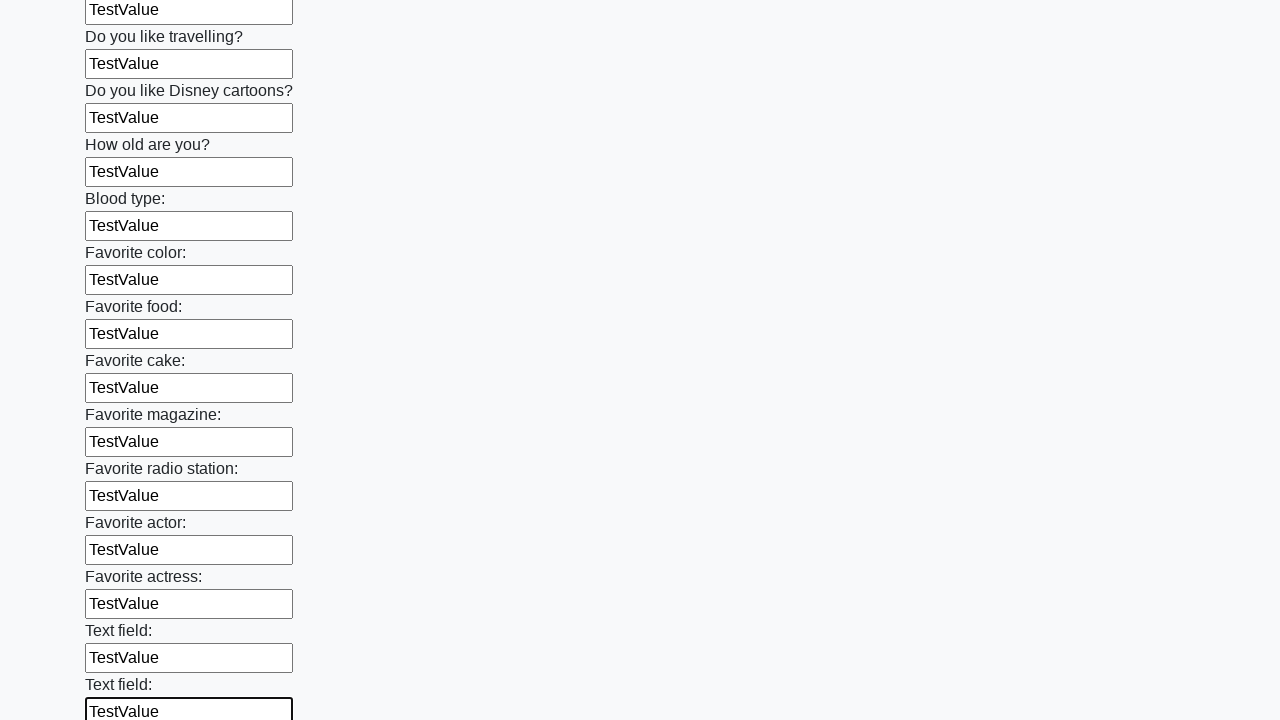

Filled input field with 'TestValue' on input >> nth=28
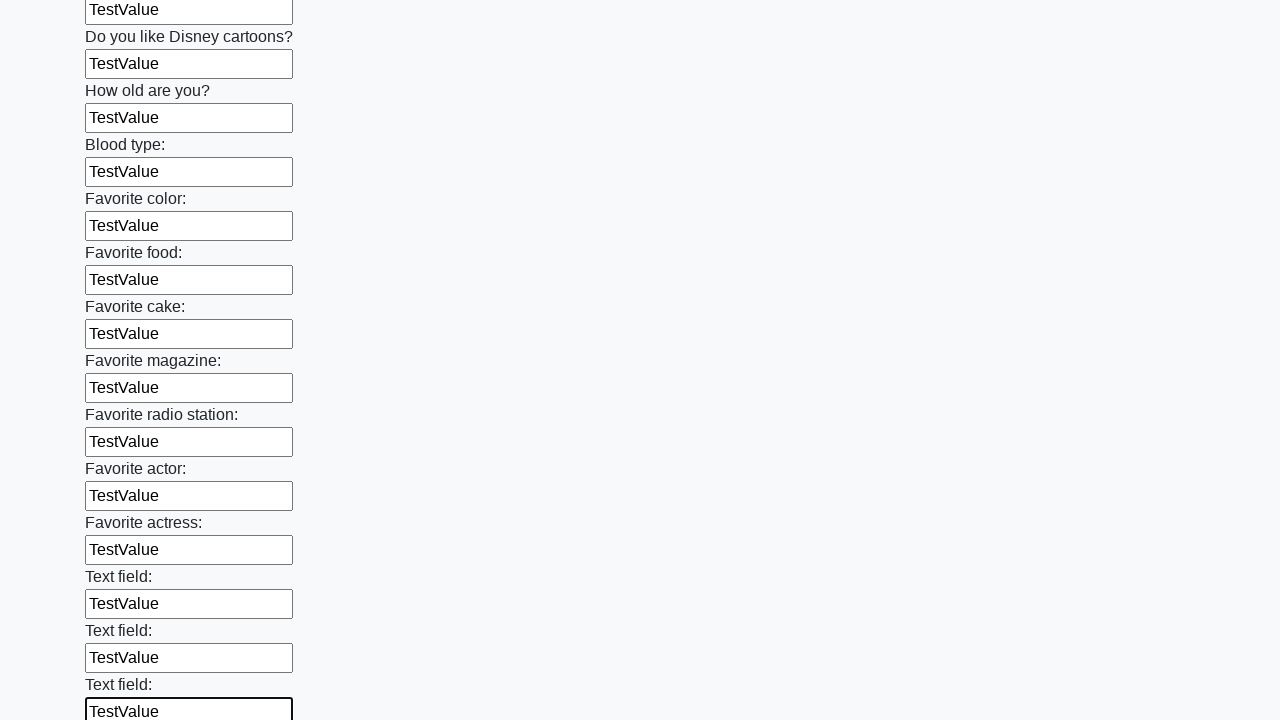

Filled input field with 'TestValue' on input >> nth=29
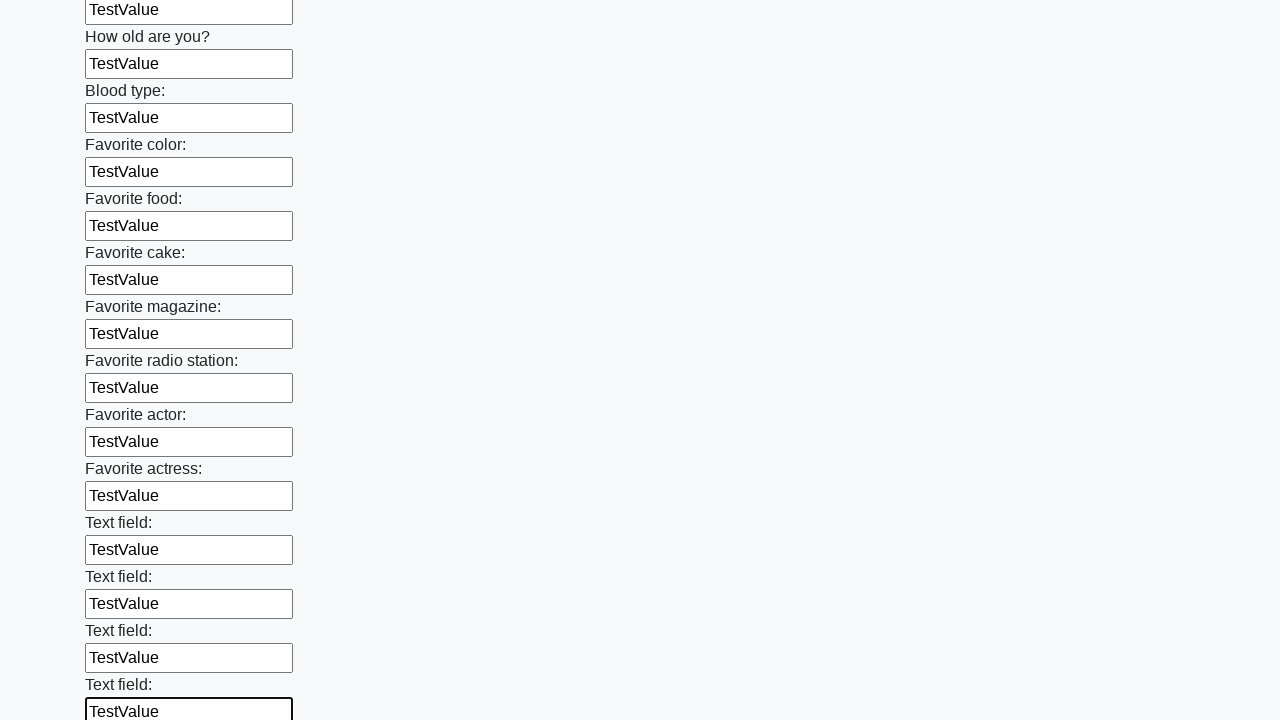

Filled input field with 'TestValue' on input >> nth=30
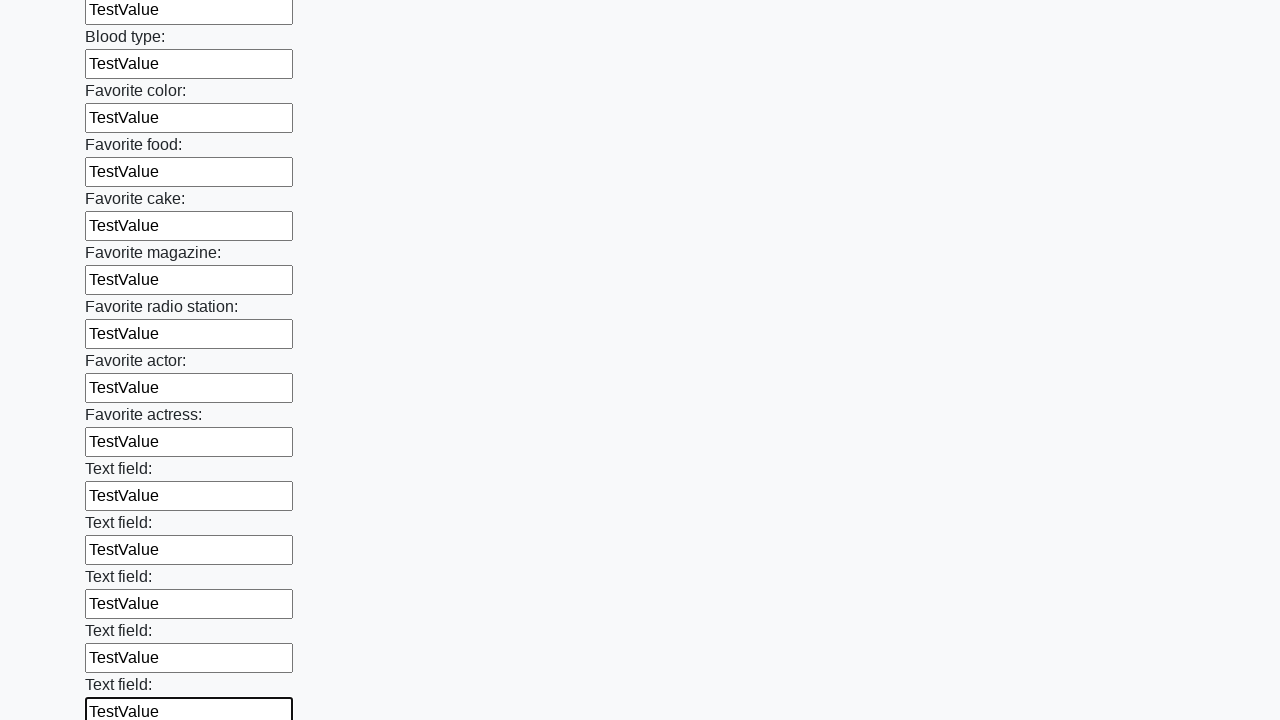

Filled input field with 'TestValue' on input >> nth=31
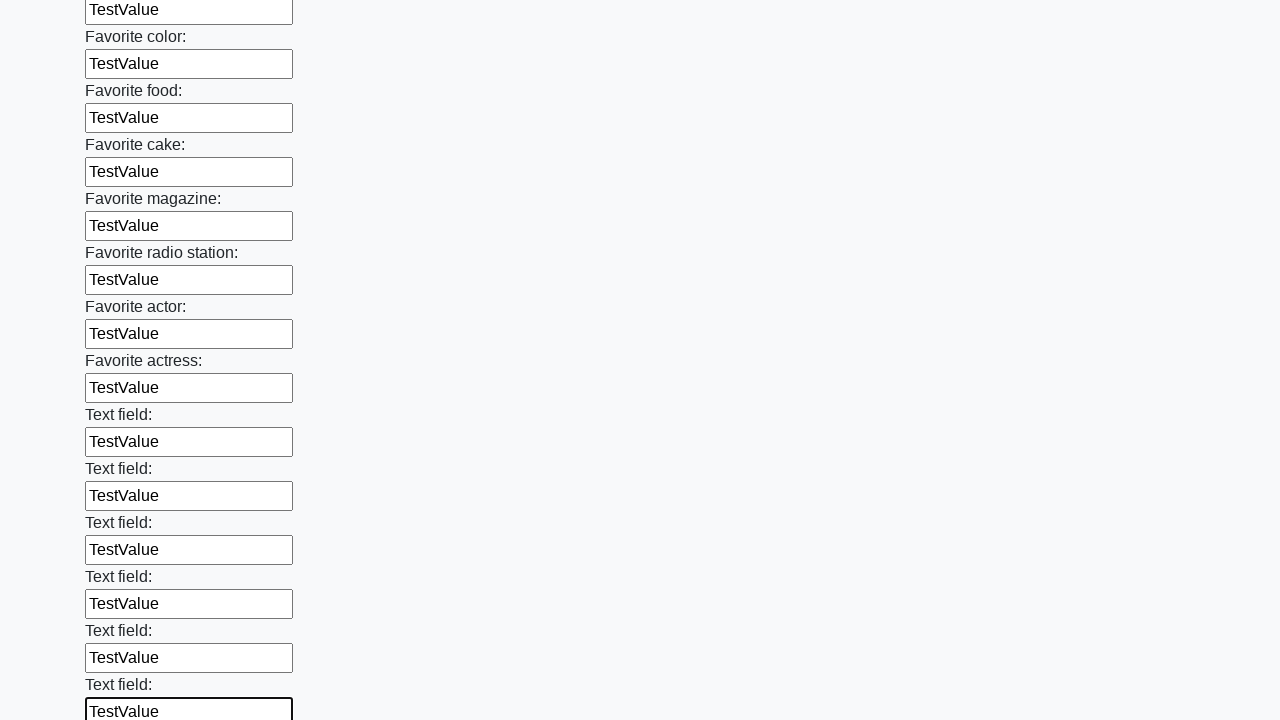

Filled input field with 'TestValue' on input >> nth=32
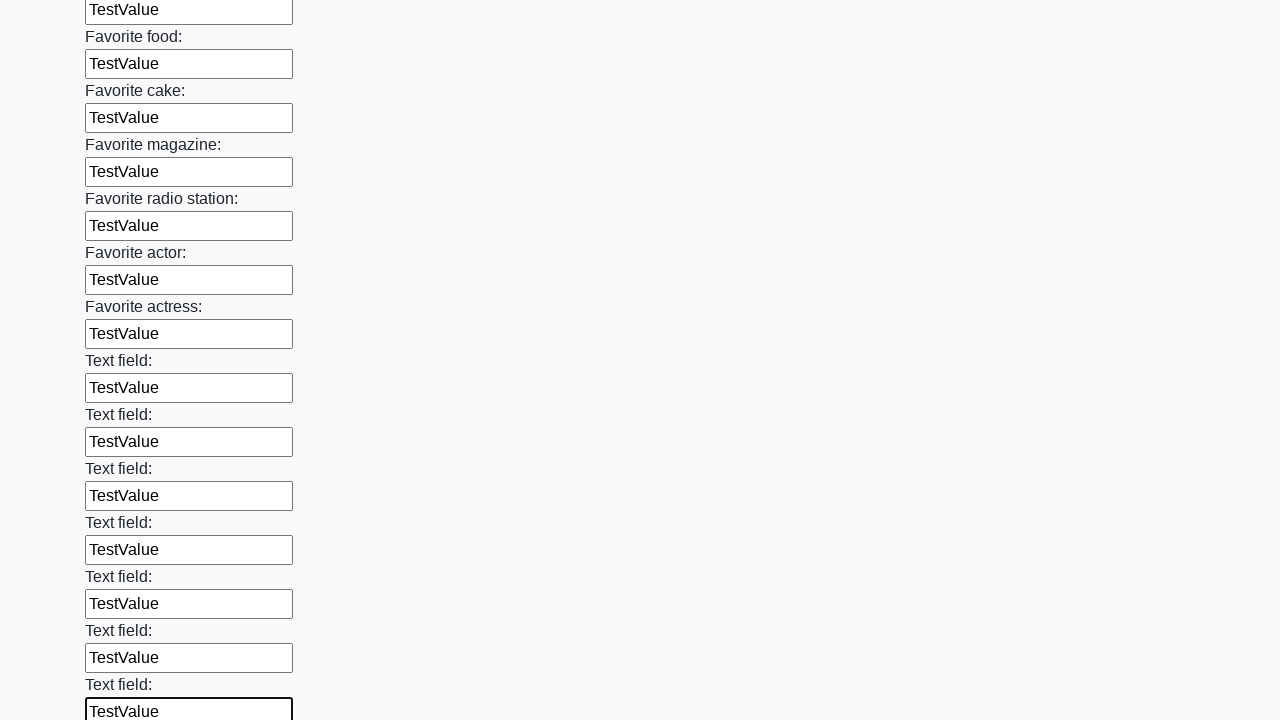

Filled input field with 'TestValue' on input >> nth=33
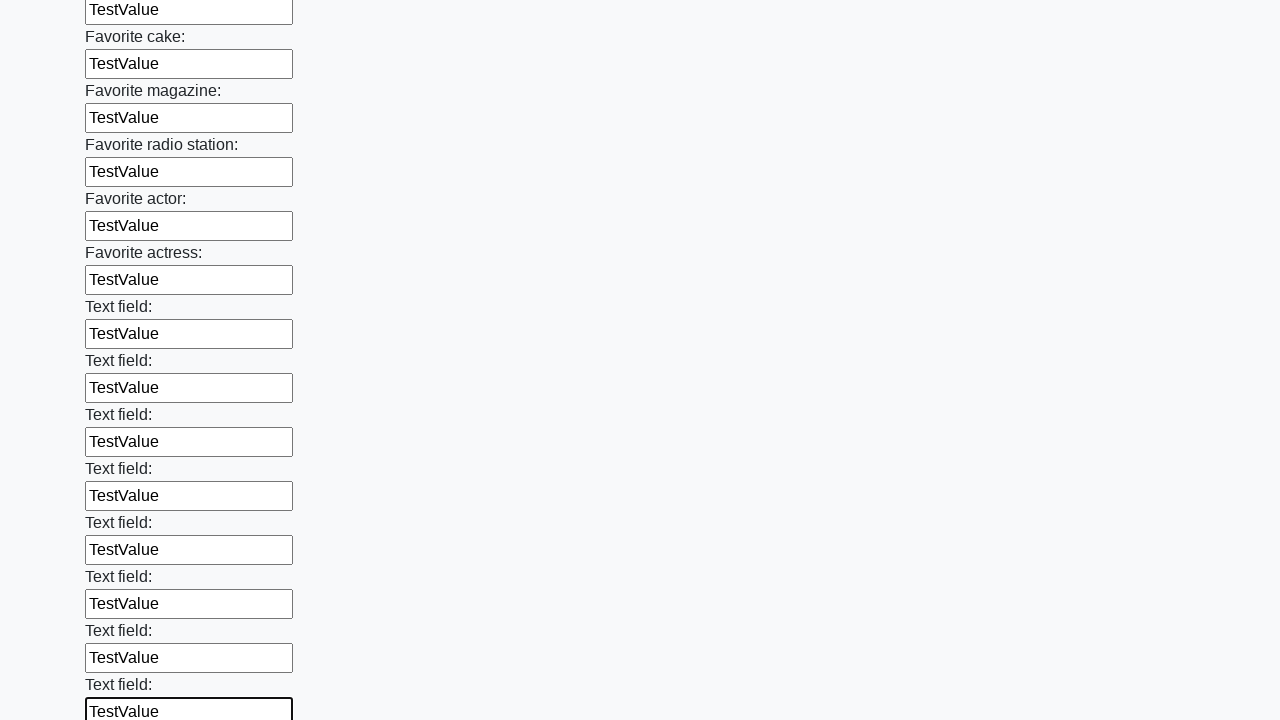

Filled input field with 'TestValue' on input >> nth=34
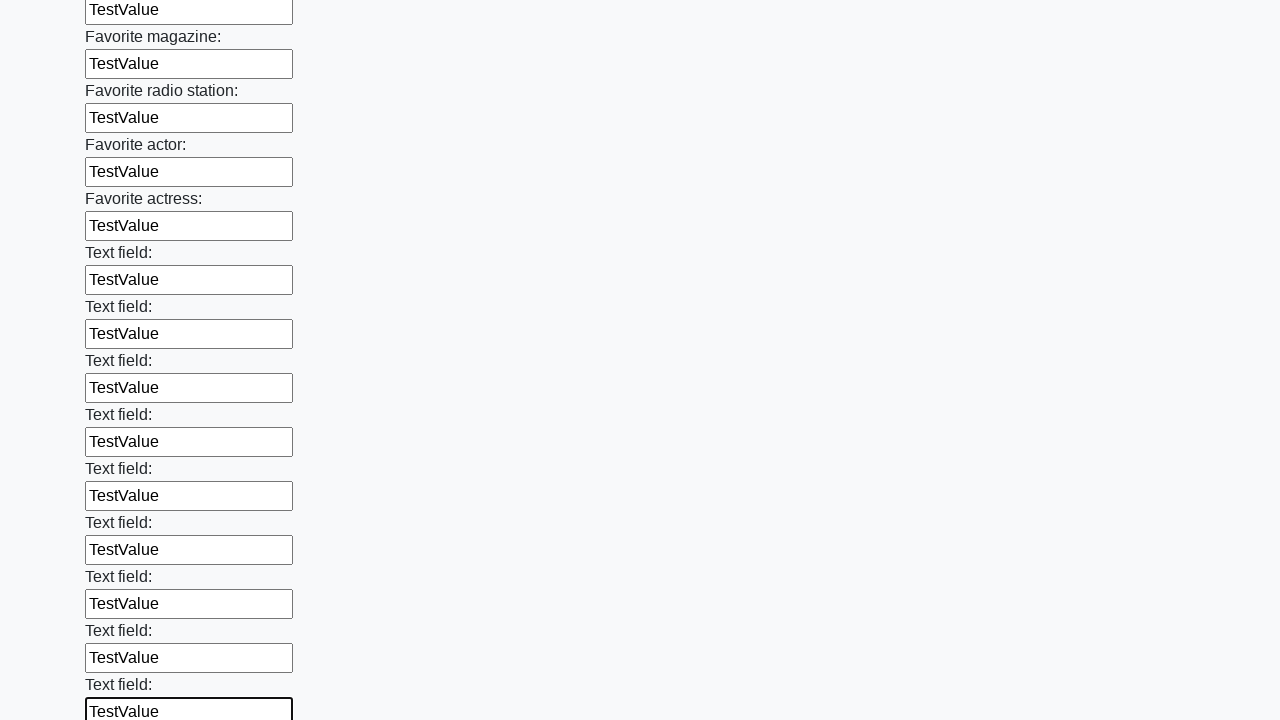

Filled input field with 'TestValue' on input >> nth=35
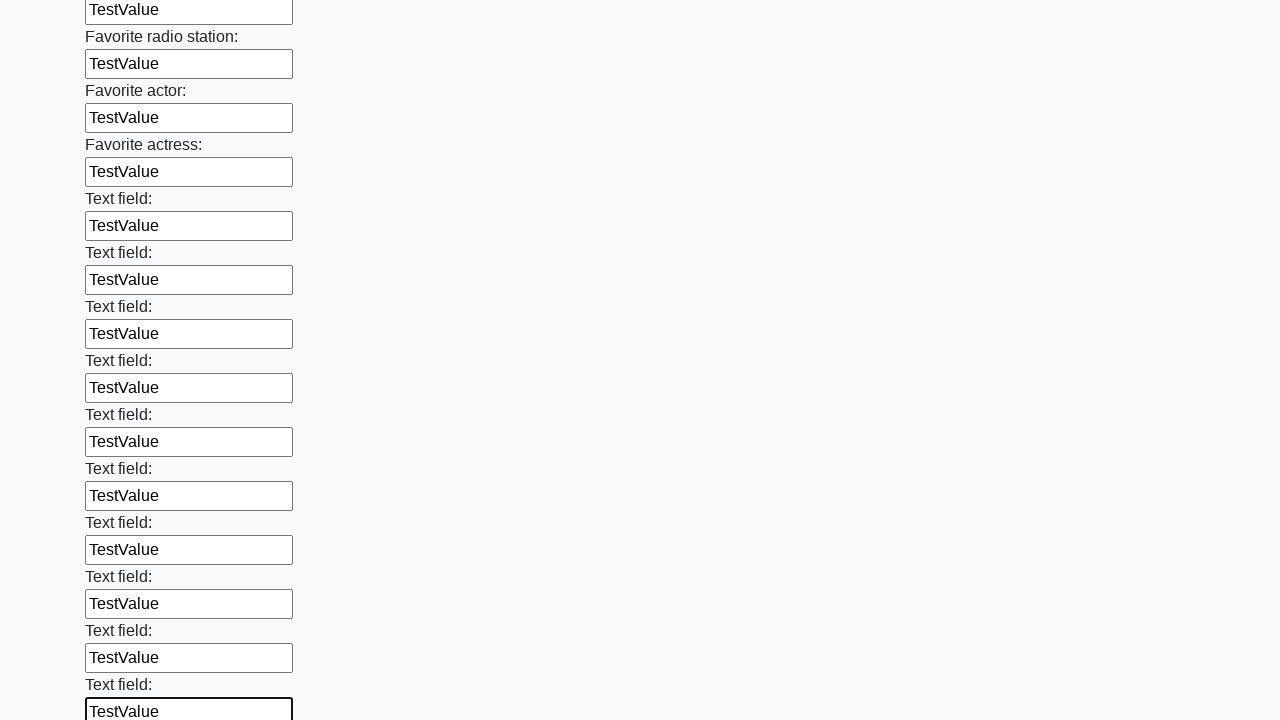

Filled input field with 'TestValue' on input >> nth=36
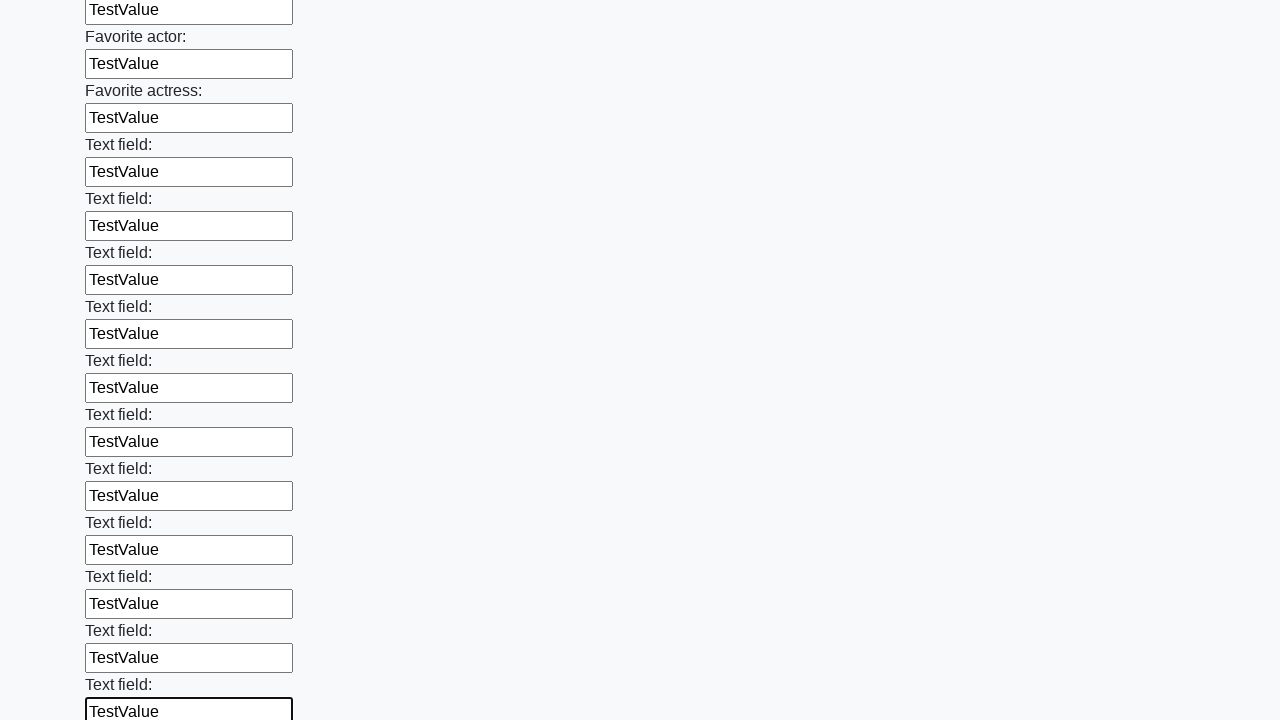

Filled input field with 'TestValue' on input >> nth=37
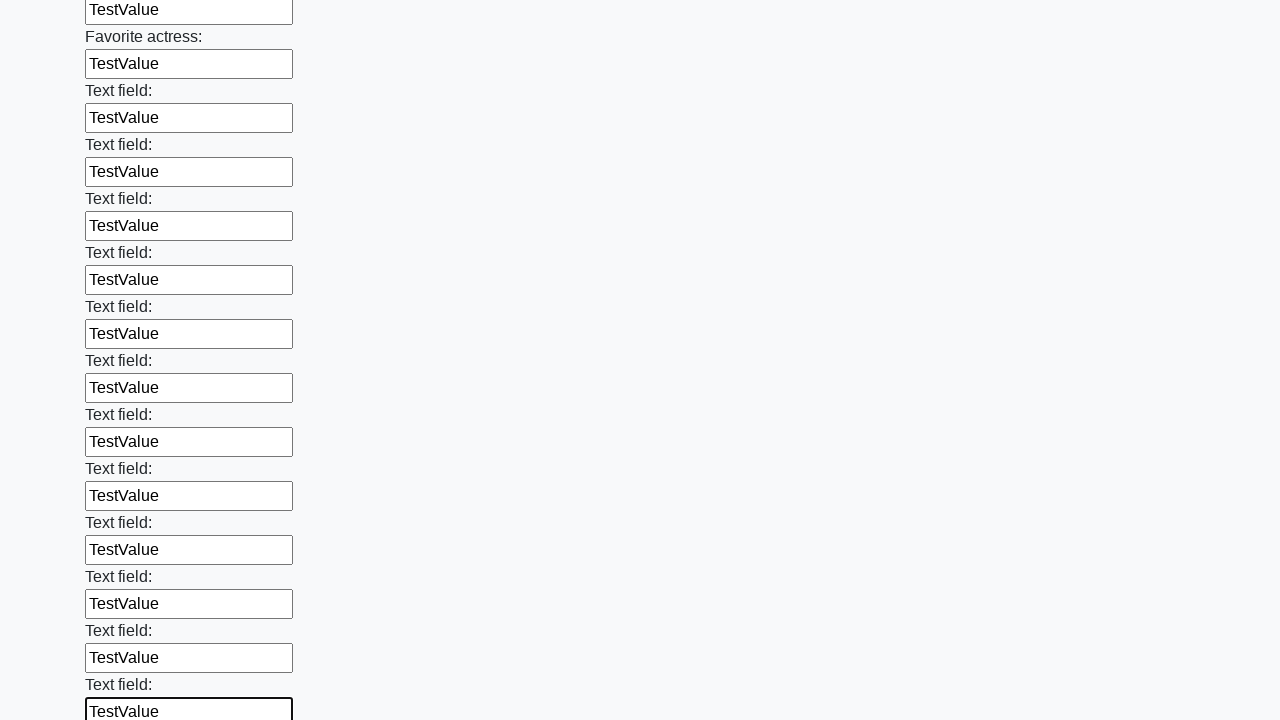

Filled input field with 'TestValue' on input >> nth=38
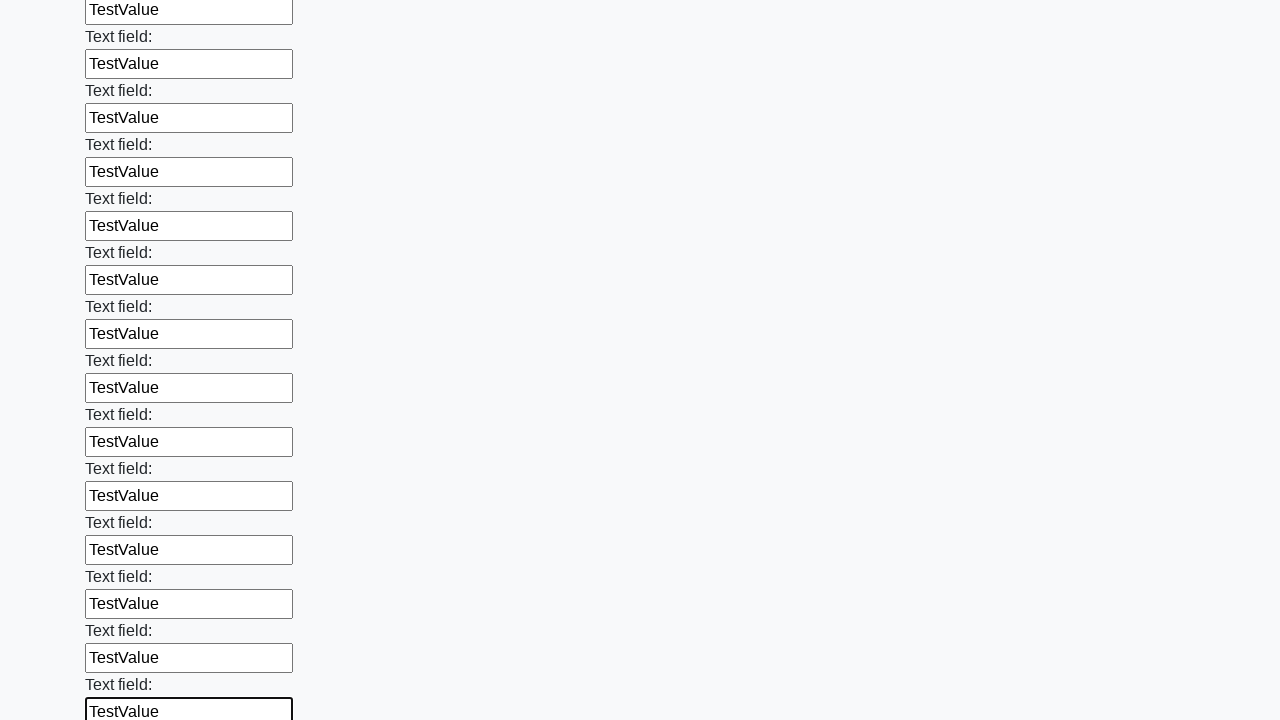

Filled input field with 'TestValue' on input >> nth=39
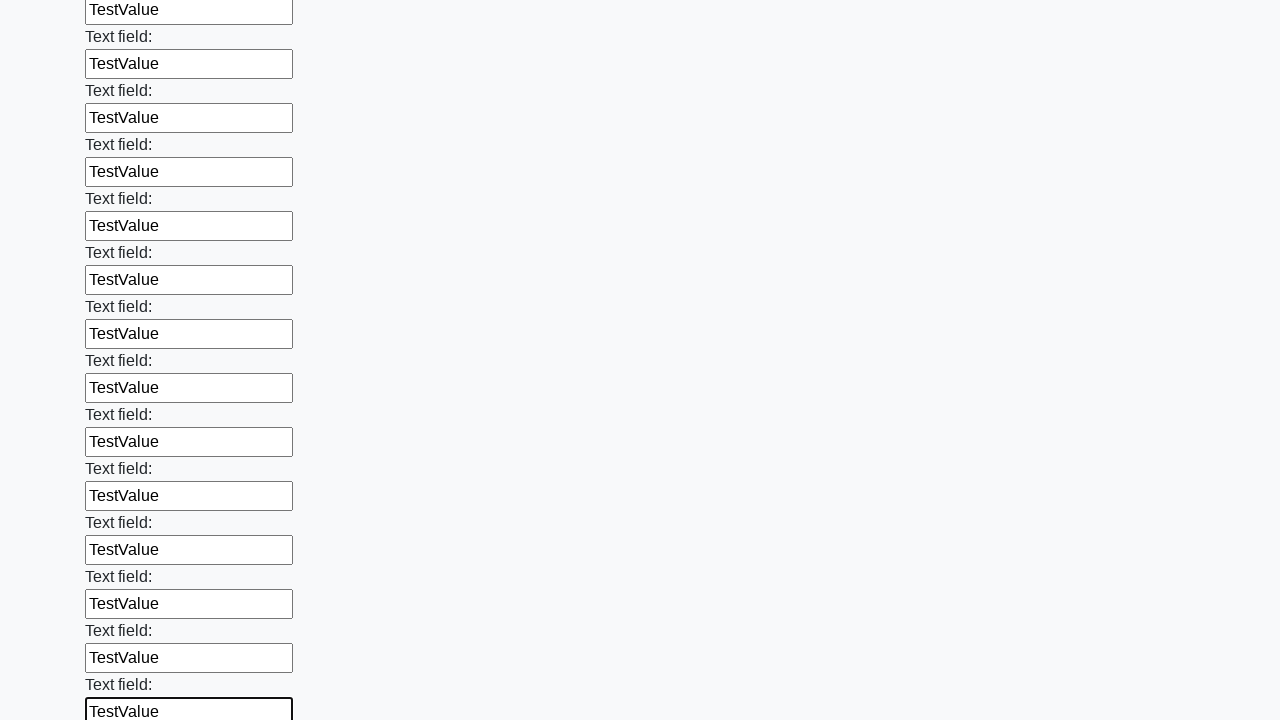

Filled input field with 'TestValue' on input >> nth=40
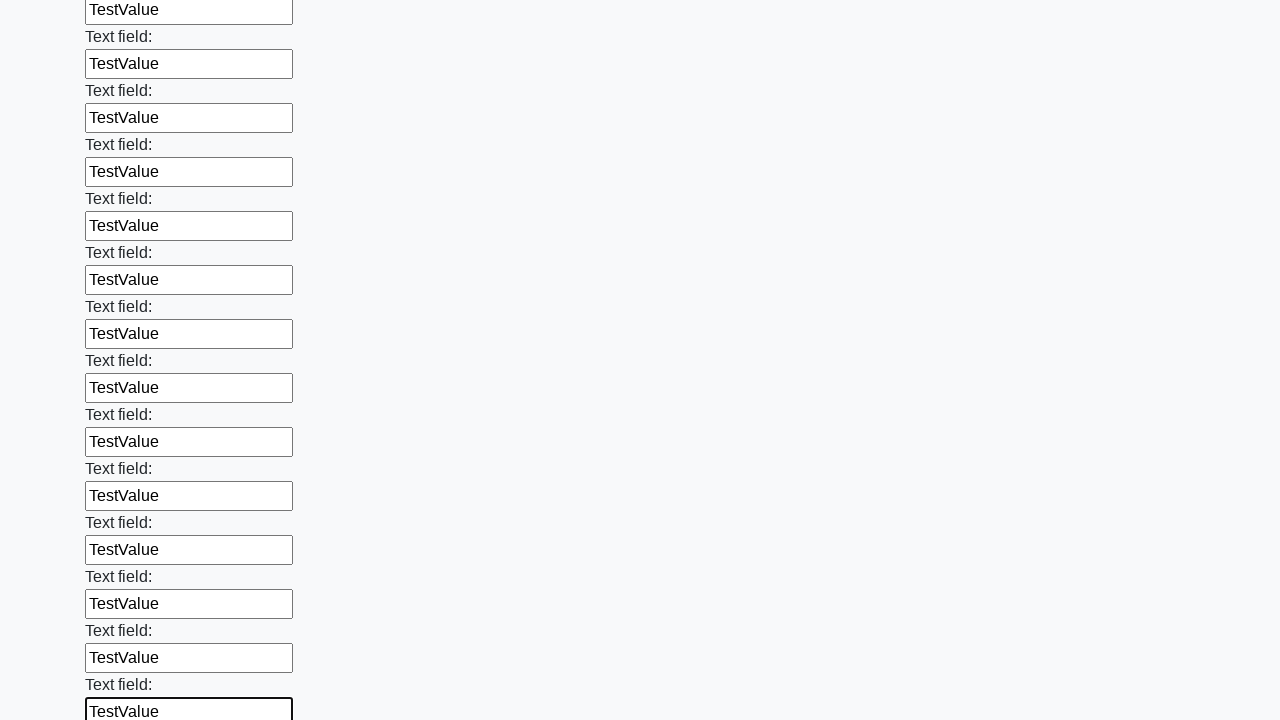

Filled input field with 'TestValue' on input >> nth=41
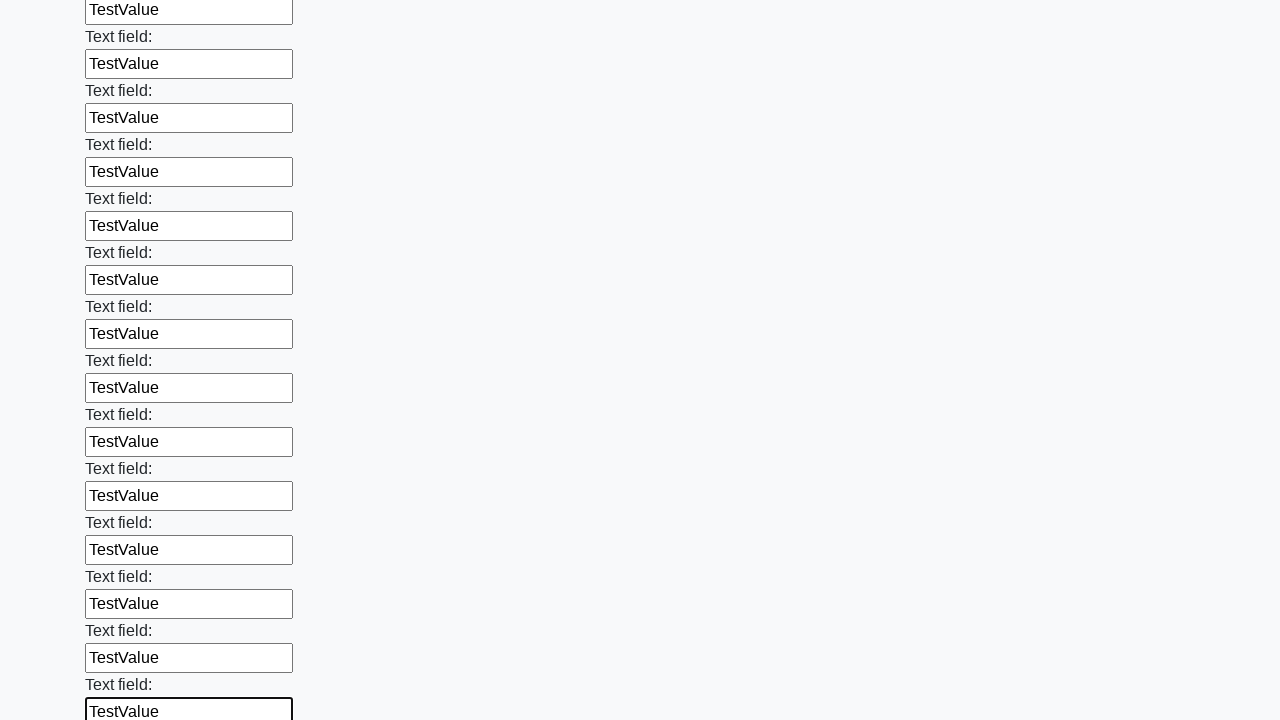

Filled input field with 'TestValue' on input >> nth=42
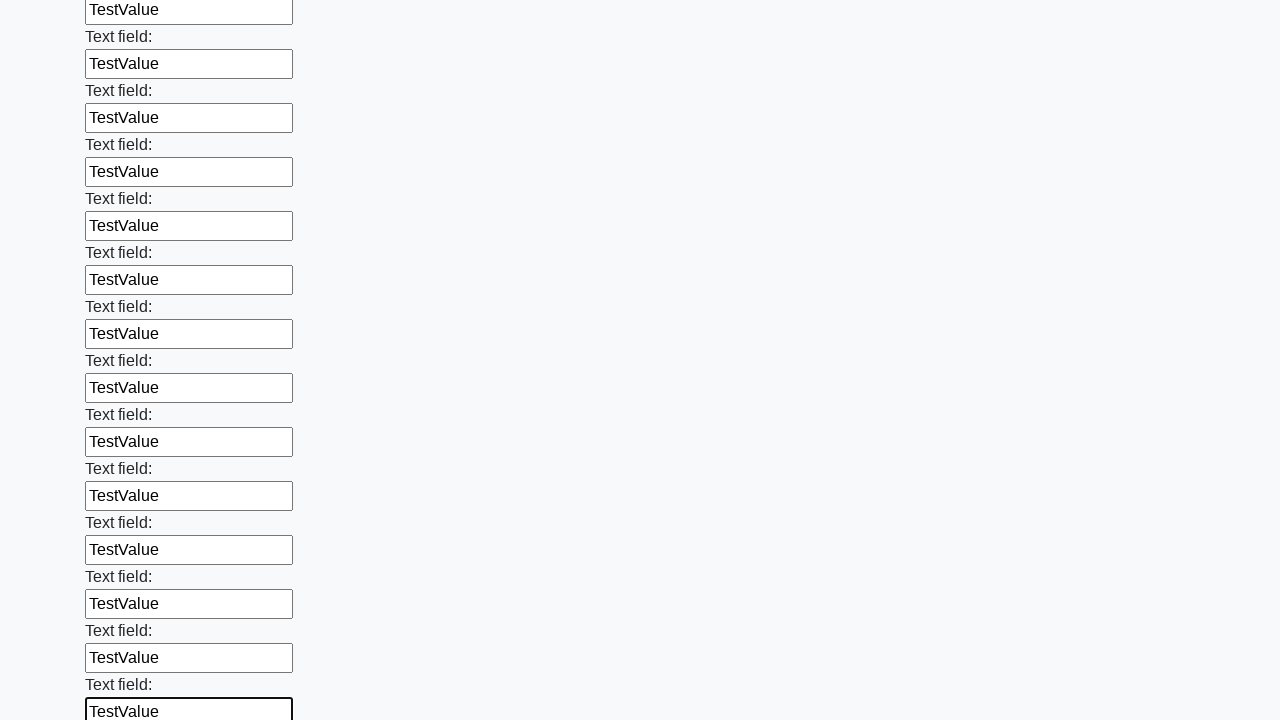

Filled input field with 'TestValue' on input >> nth=43
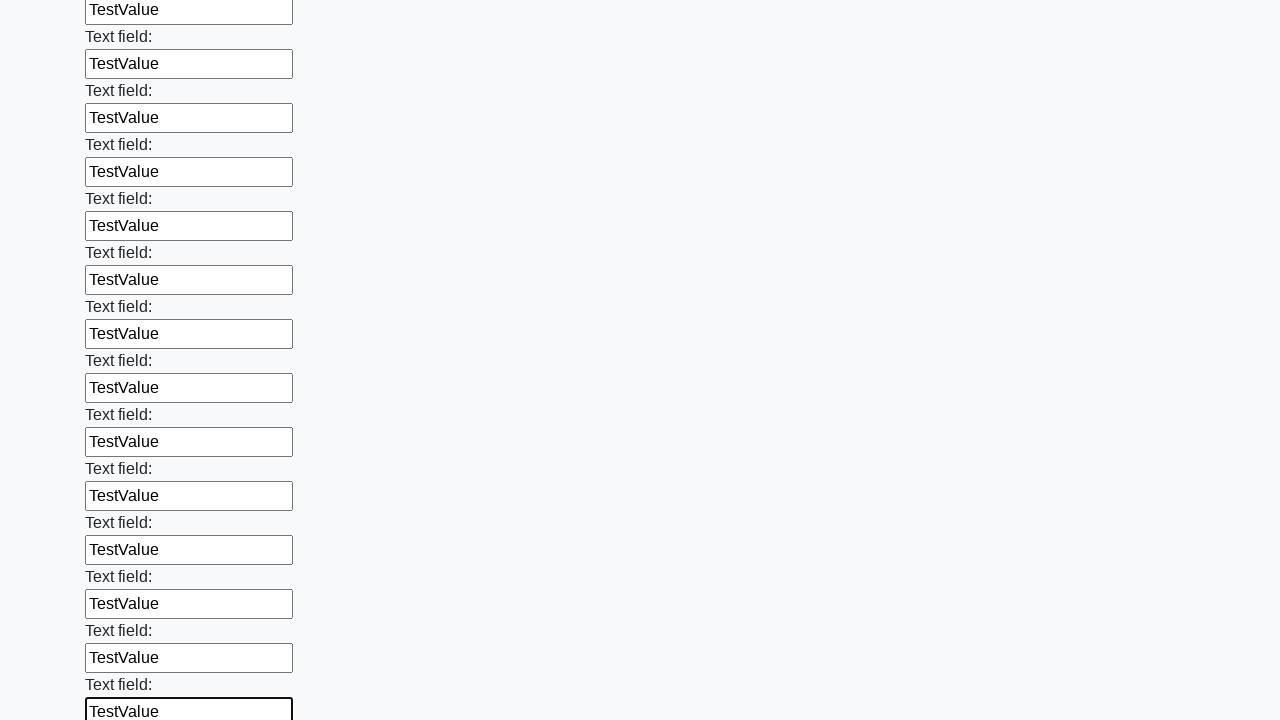

Filled input field with 'TestValue' on input >> nth=44
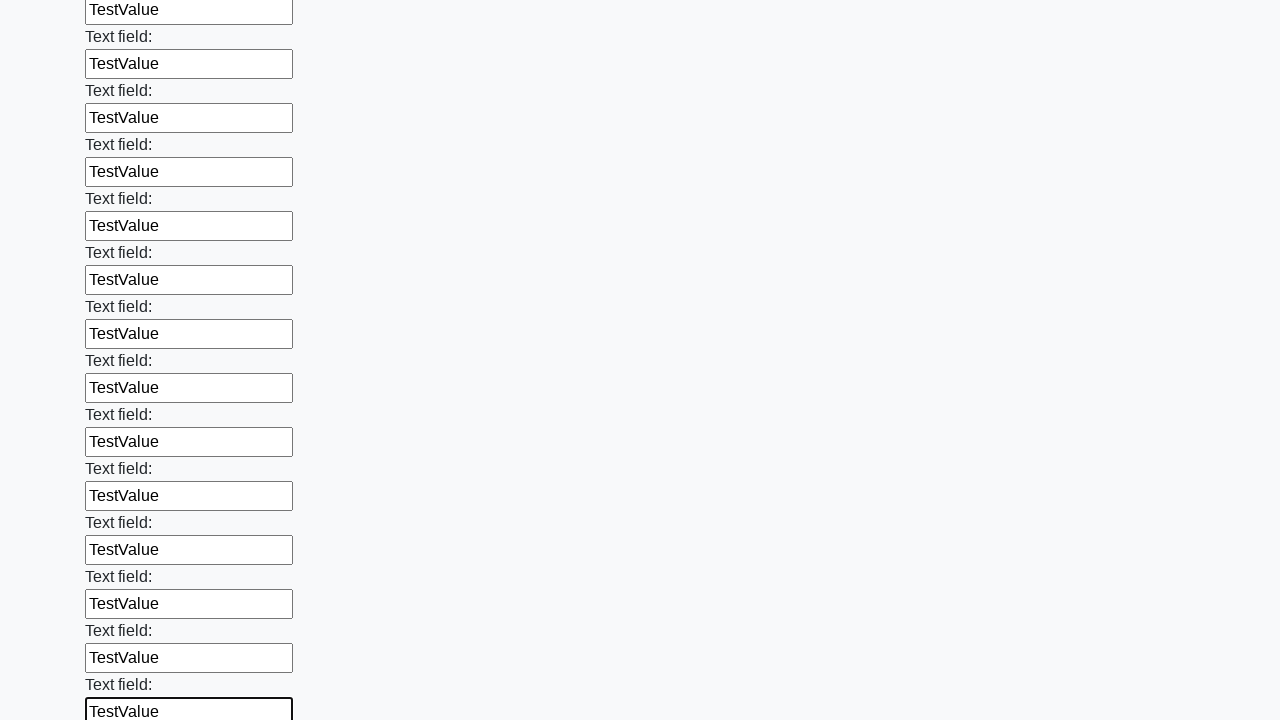

Filled input field with 'TestValue' on input >> nth=45
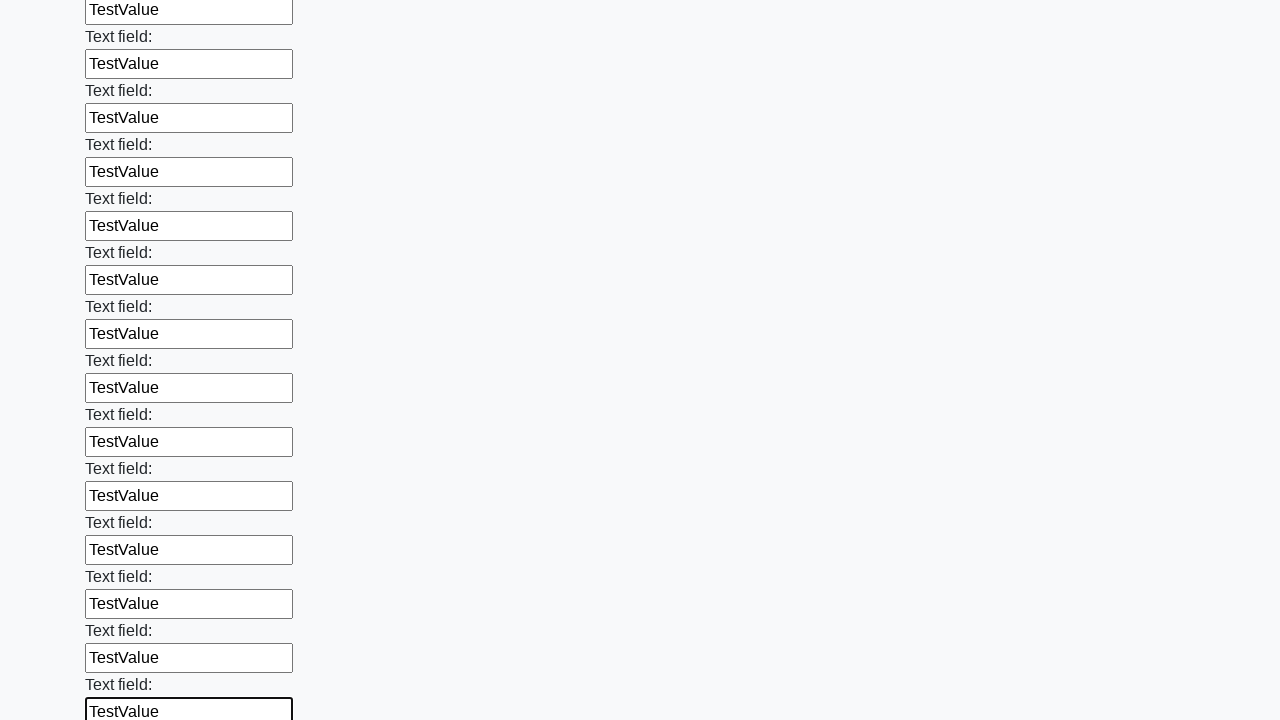

Filled input field with 'TestValue' on input >> nth=46
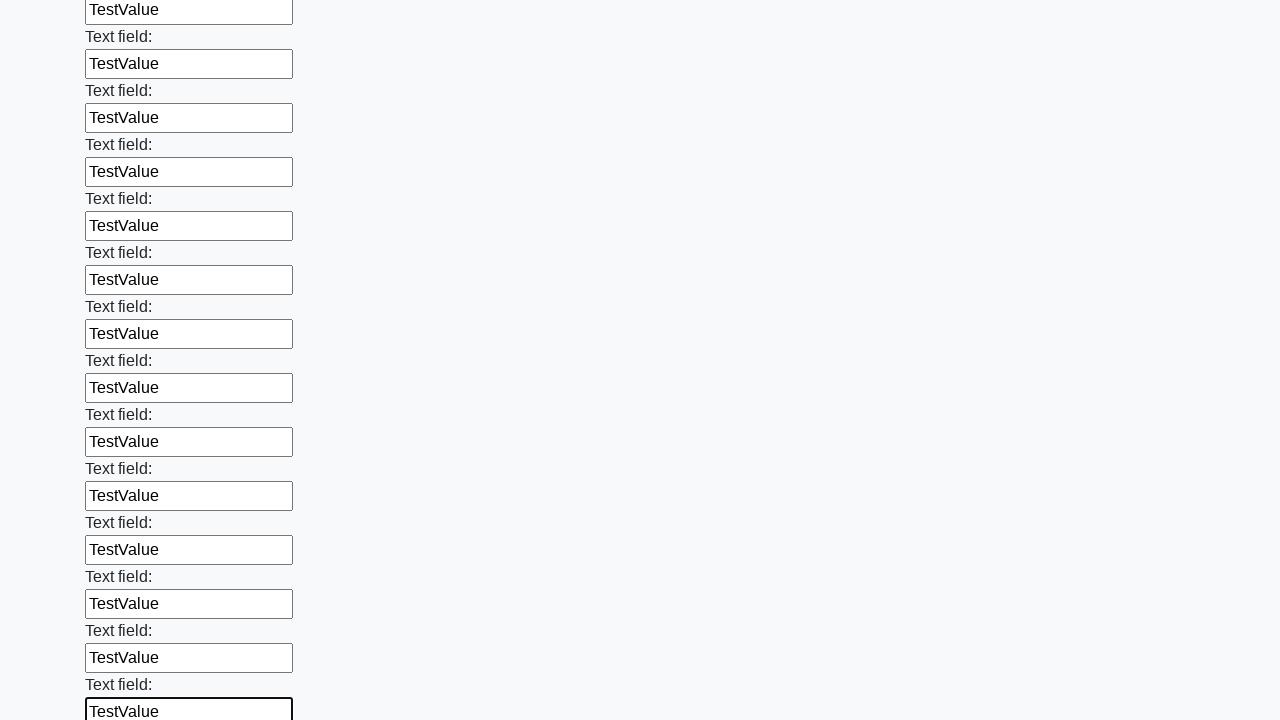

Filled input field with 'TestValue' on input >> nth=47
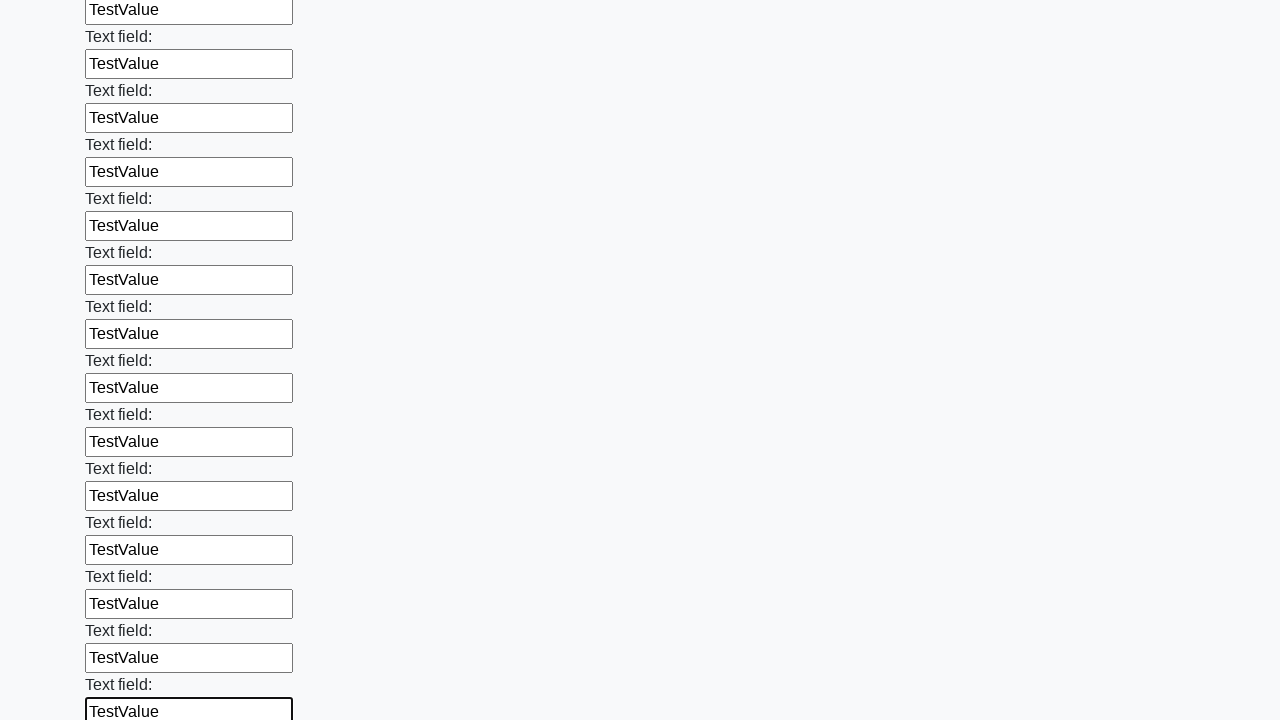

Filled input field with 'TestValue' on input >> nth=48
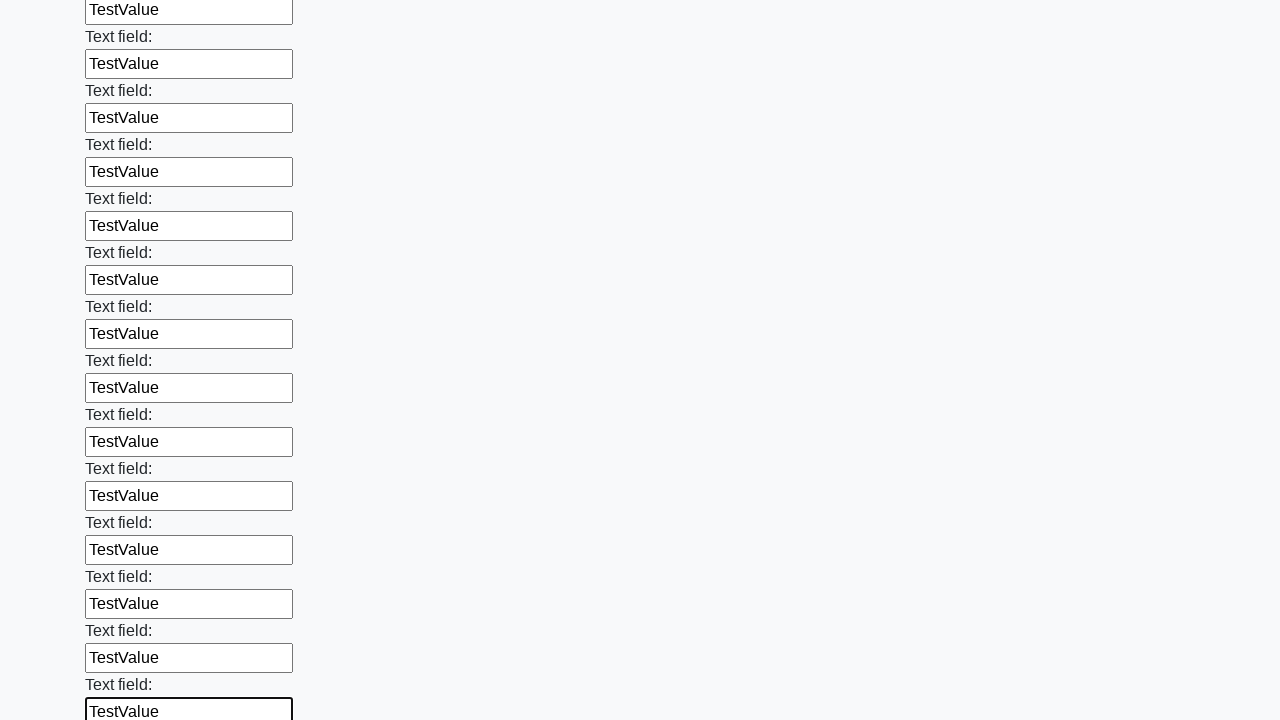

Filled input field with 'TestValue' on input >> nth=49
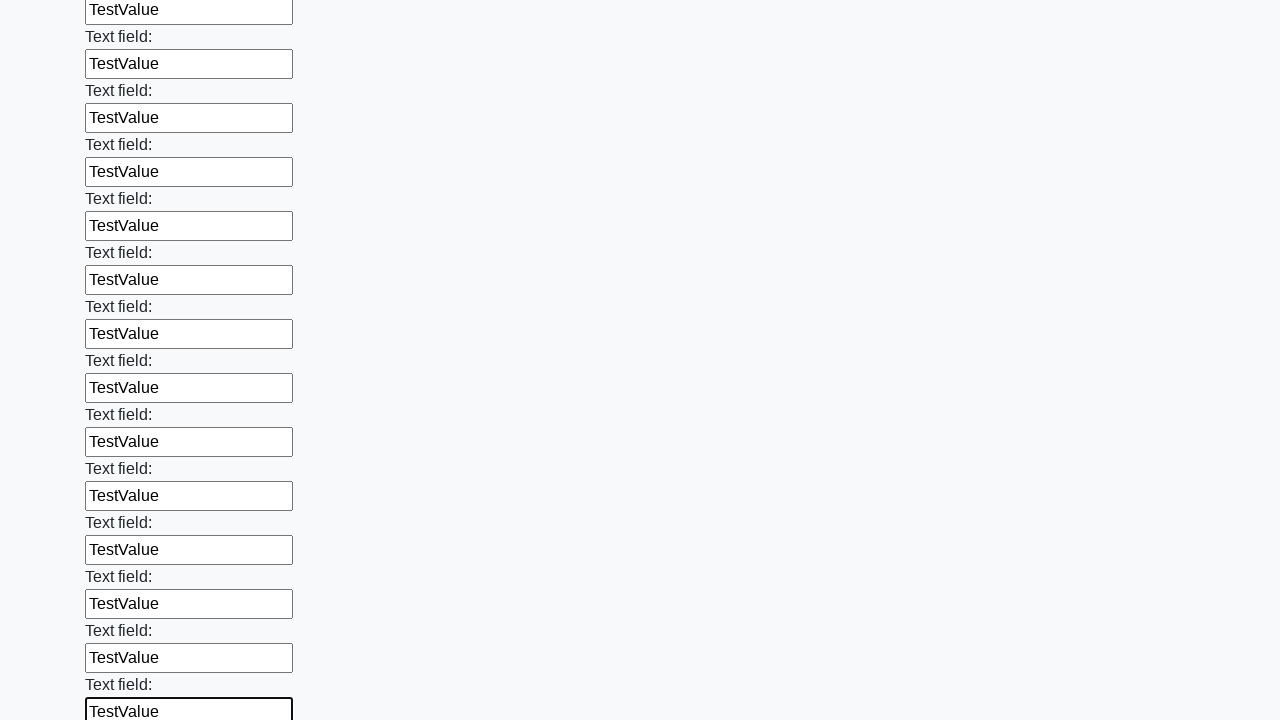

Filled input field with 'TestValue' on input >> nth=50
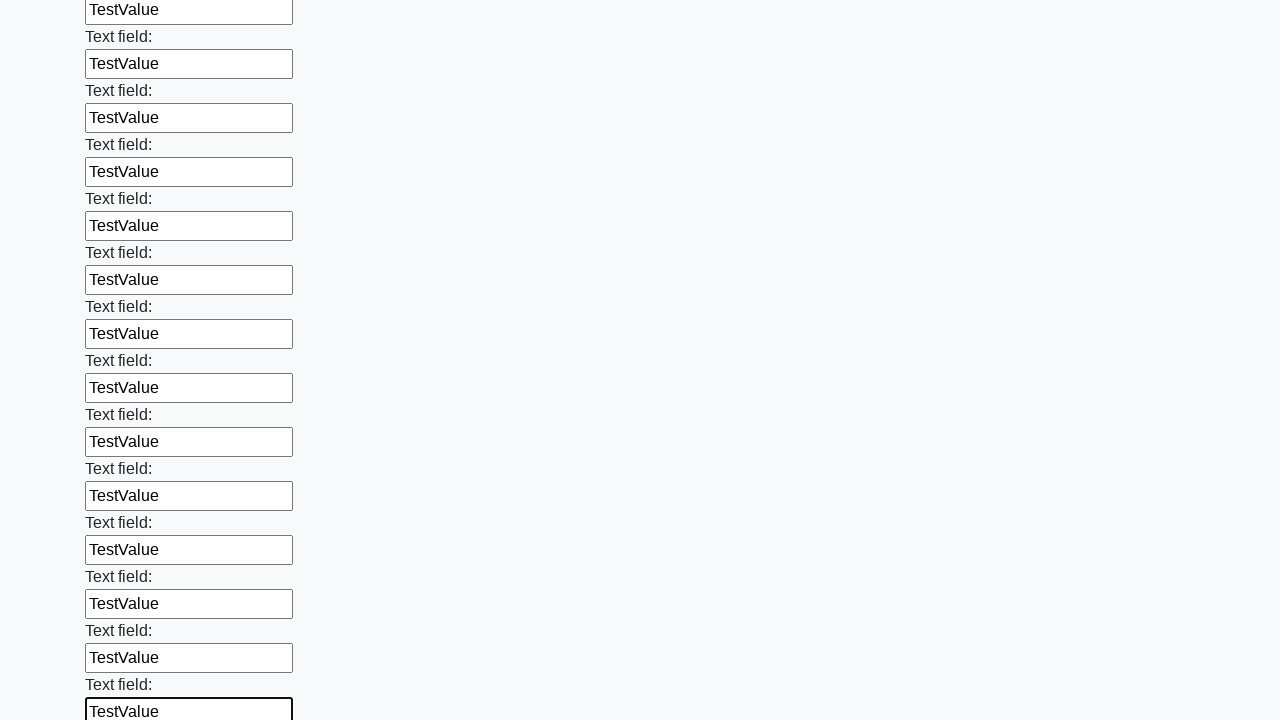

Filled input field with 'TestValue' on input >> nth=51
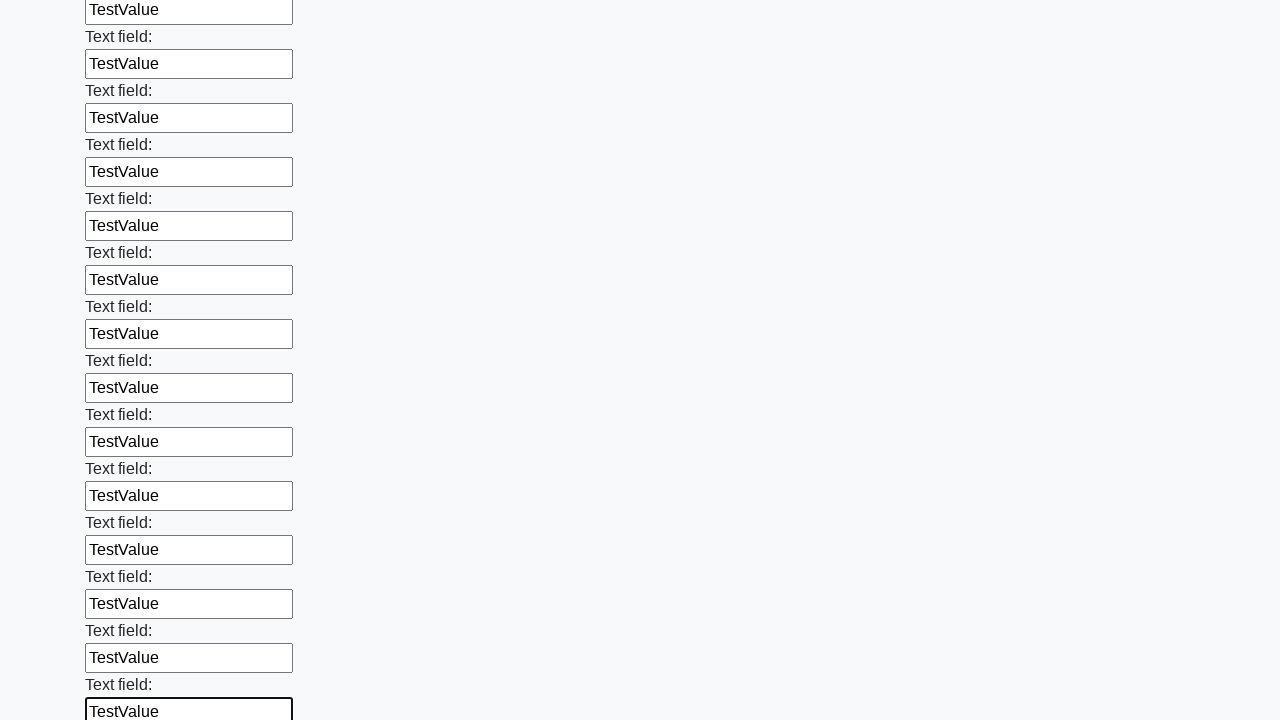

Filled input field with 'TestValue' on input >> nth=52
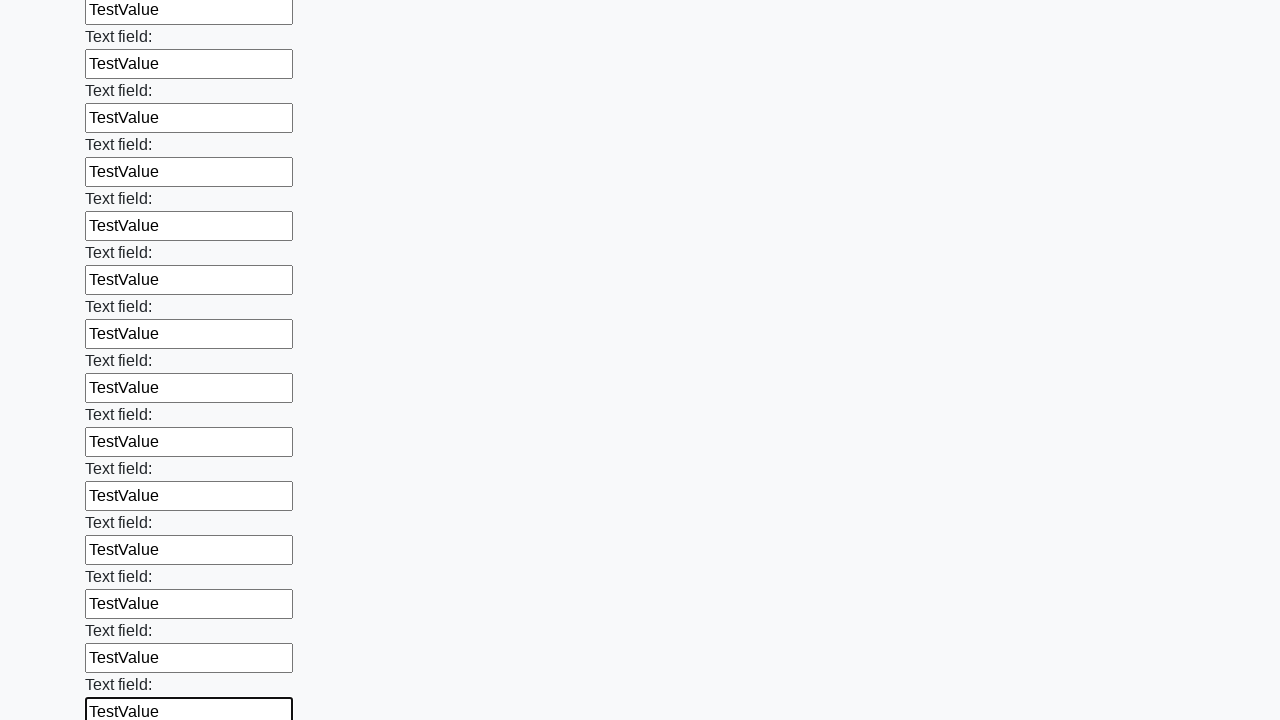

Filled input field with 'TestValue' on input >> nth=53
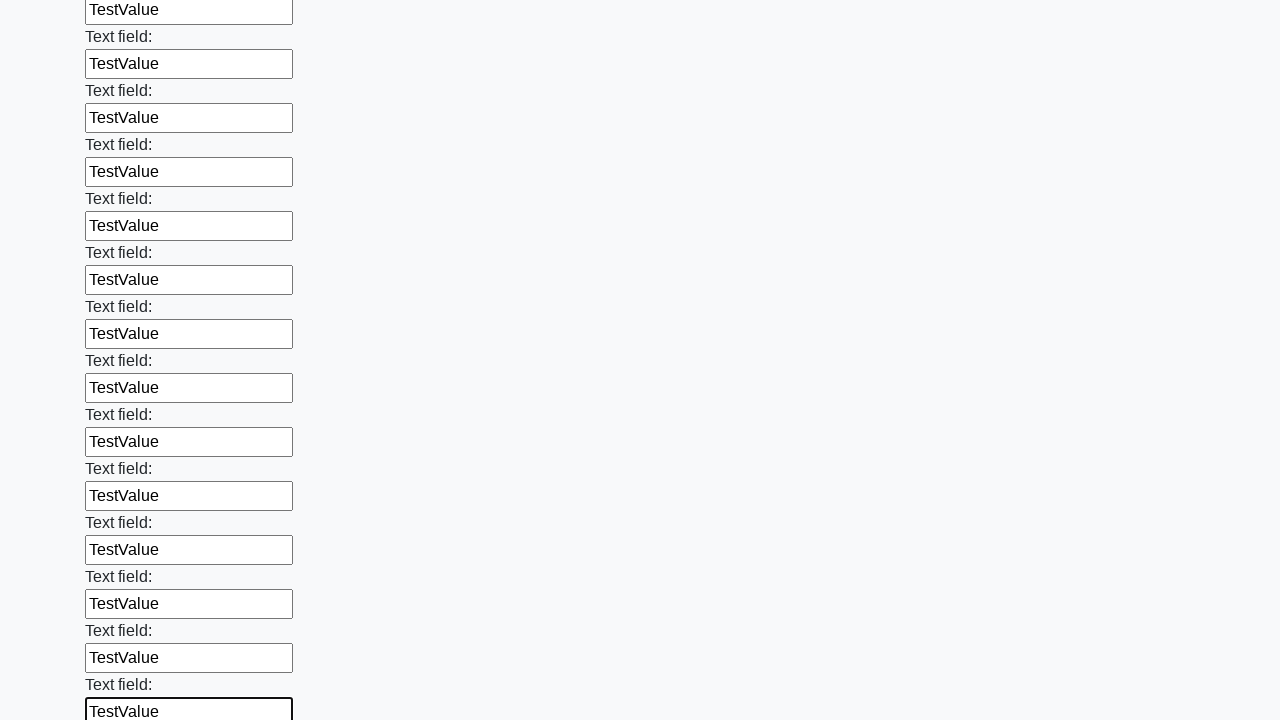

Filled input field with 'TestValue' on input >> nth=54
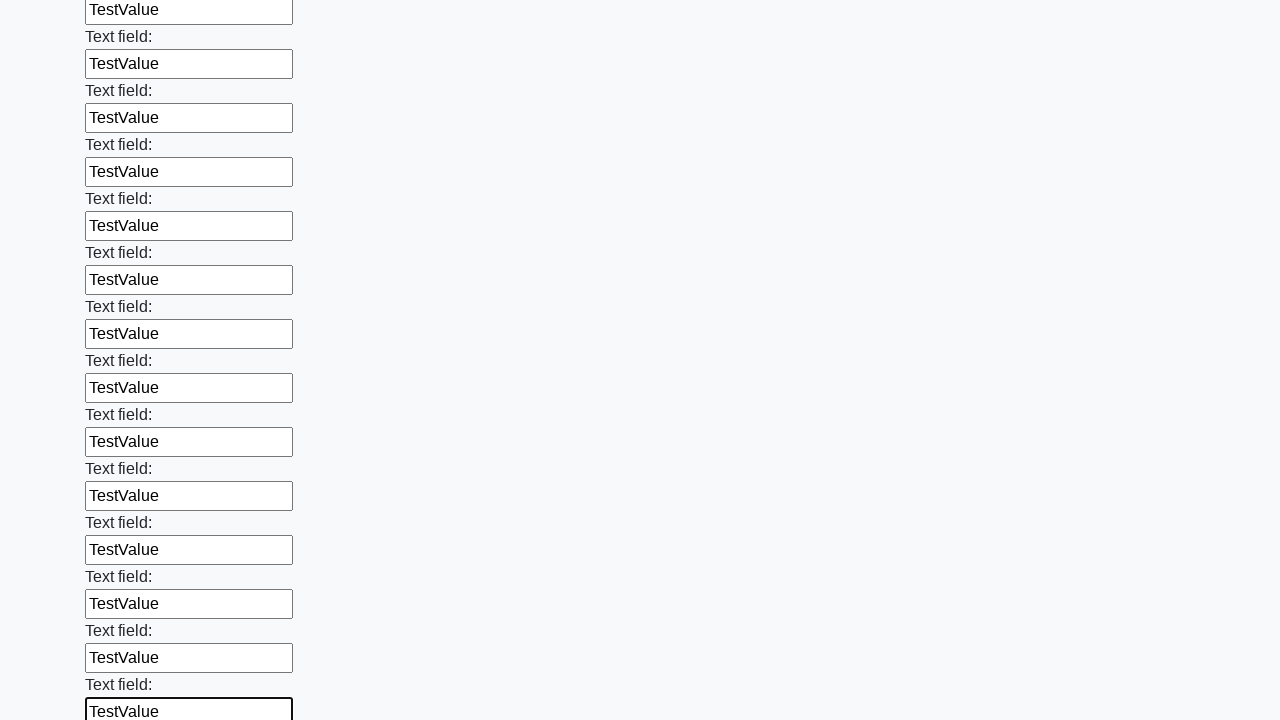

Filled input field with 'TestValue' on input >> nth=55
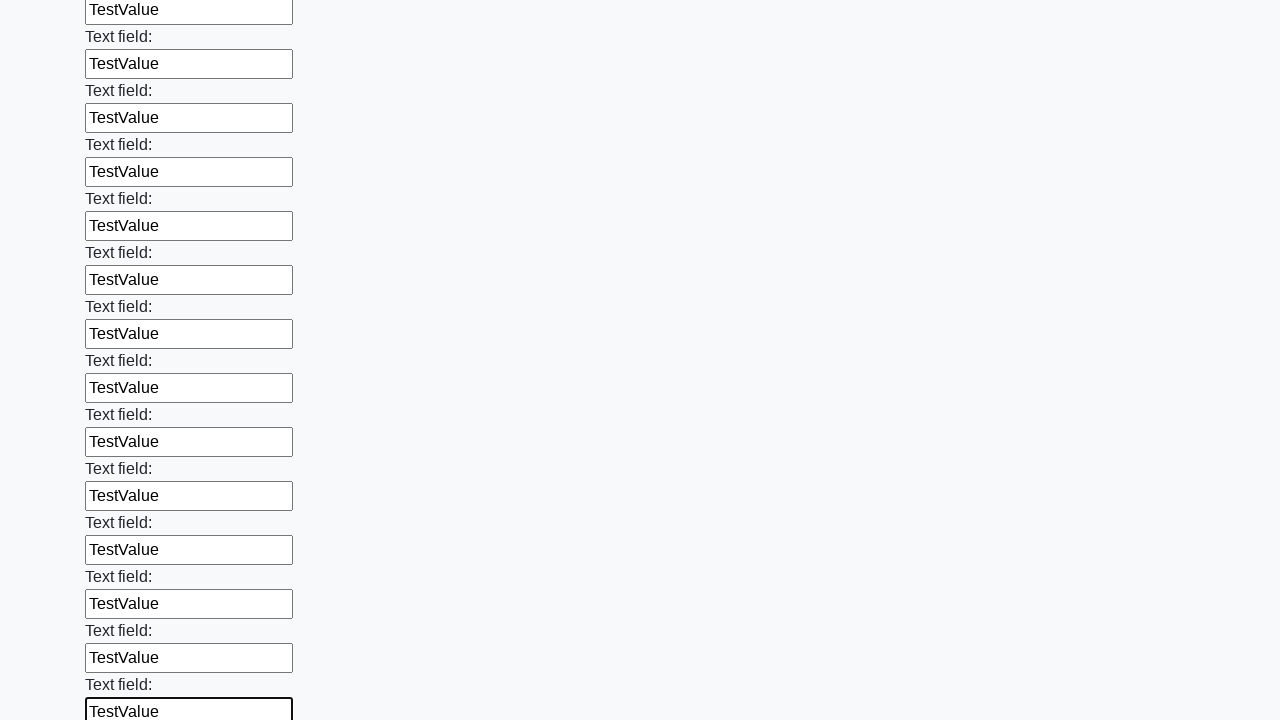

Filled input field with 'TestValue' on input >> nth=56
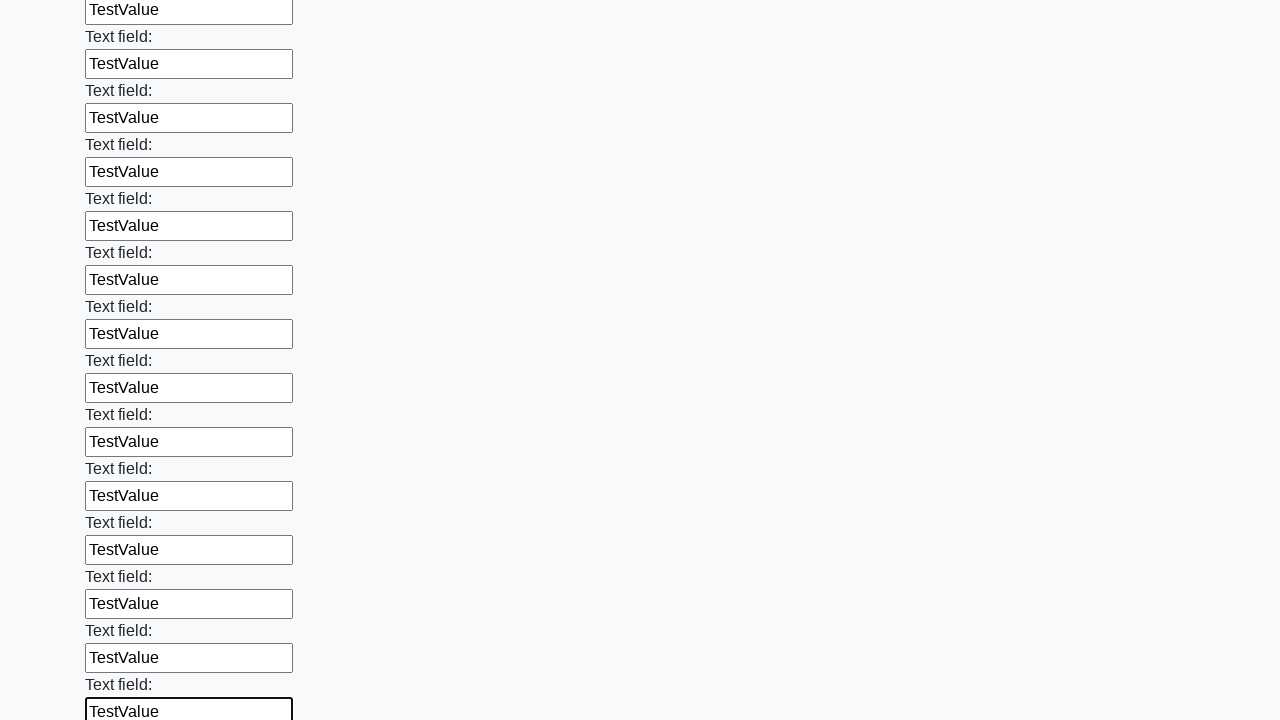

Filled input field with 'TestValue' on input >> nth=57
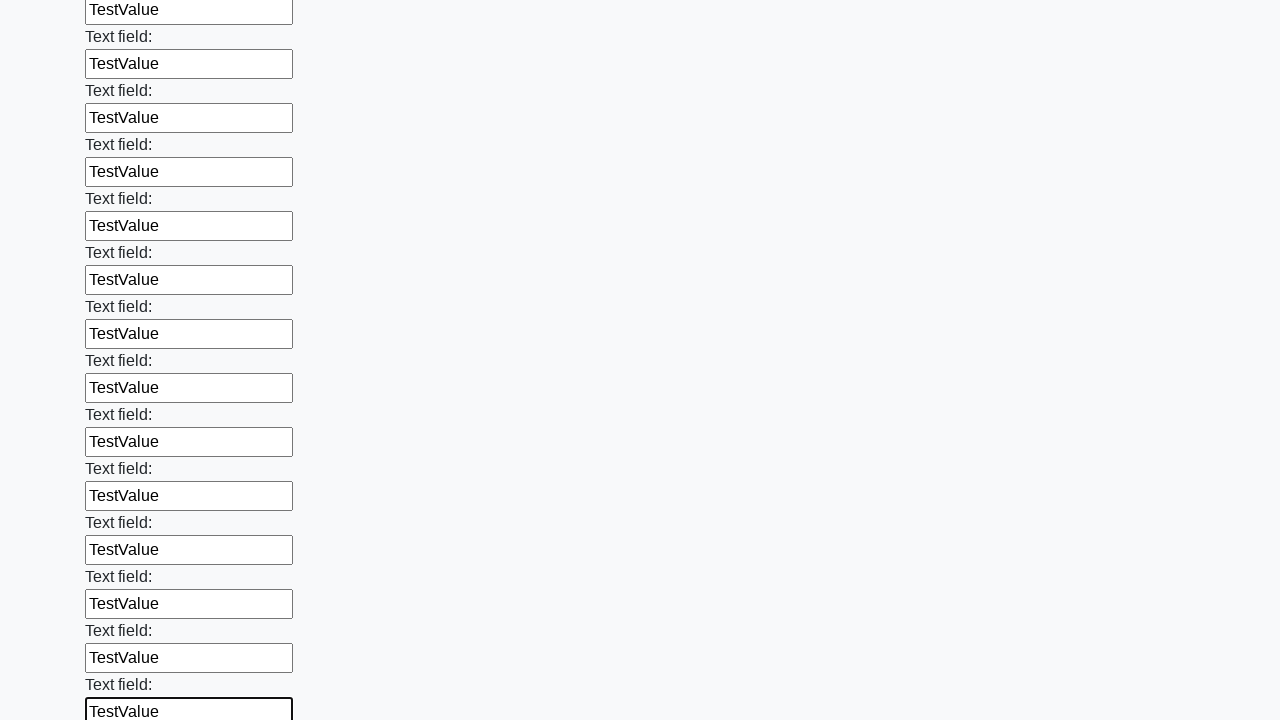

Filled input field with 'TestValue' on input >> nth=58
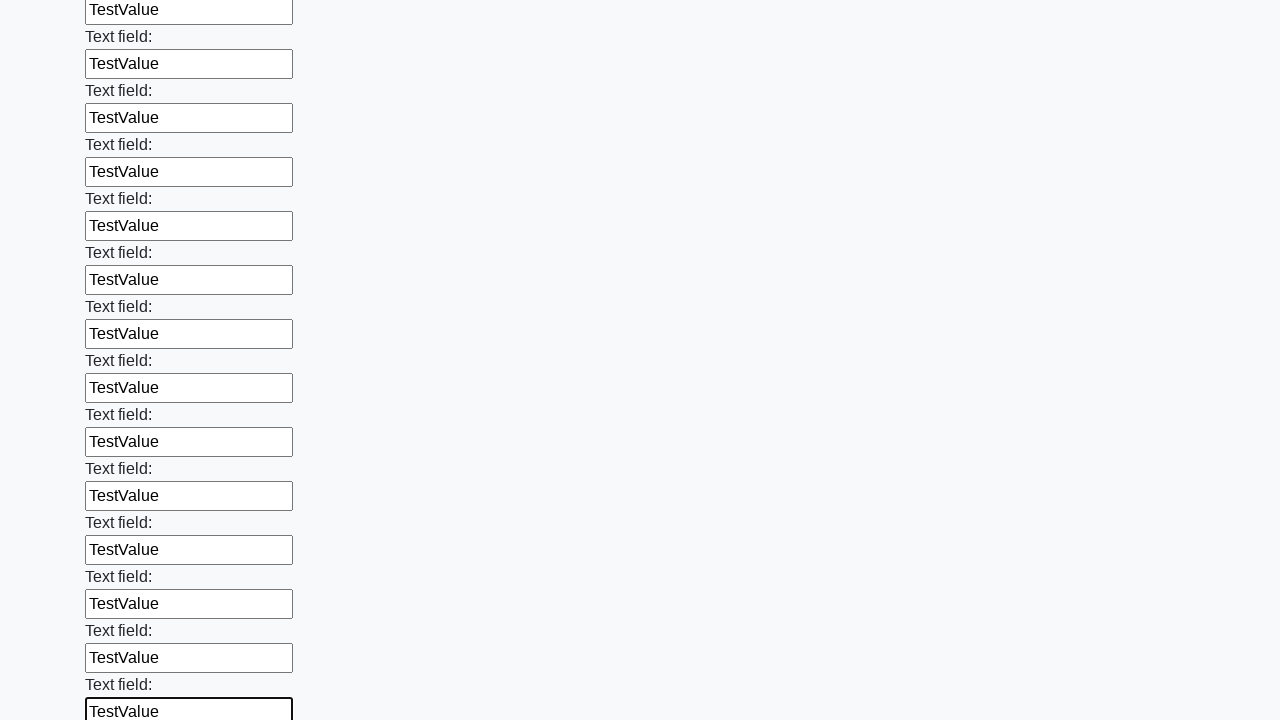

Filled input field with 'TestValue' on input >> nth=59
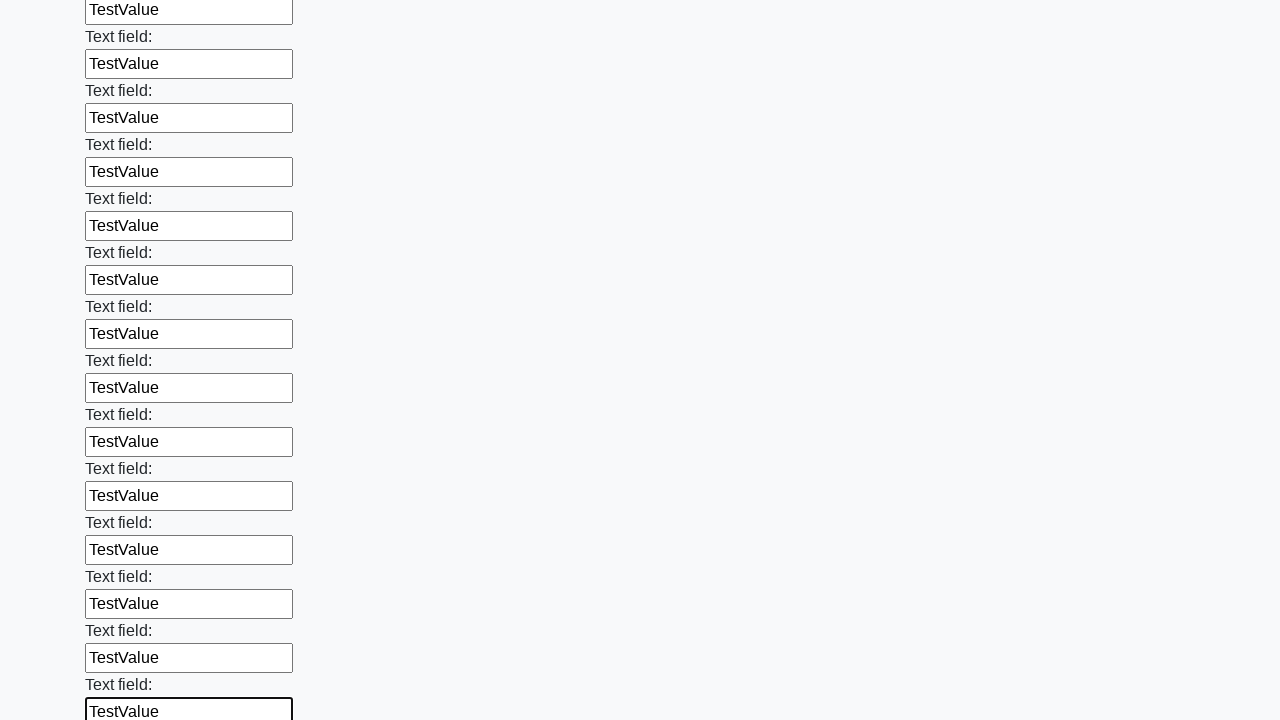

Filled input field with 'TestValue' on input >> nth=60
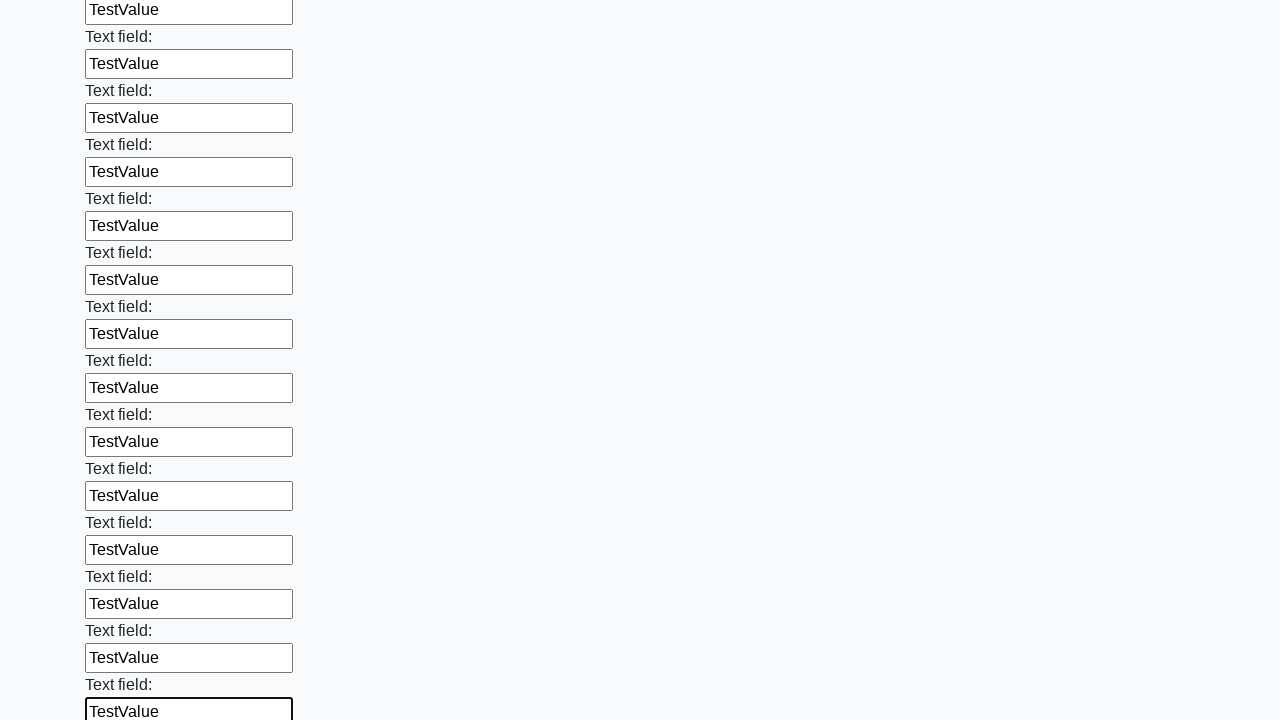

Filled input field with 'TestValue' on input >> nth=61
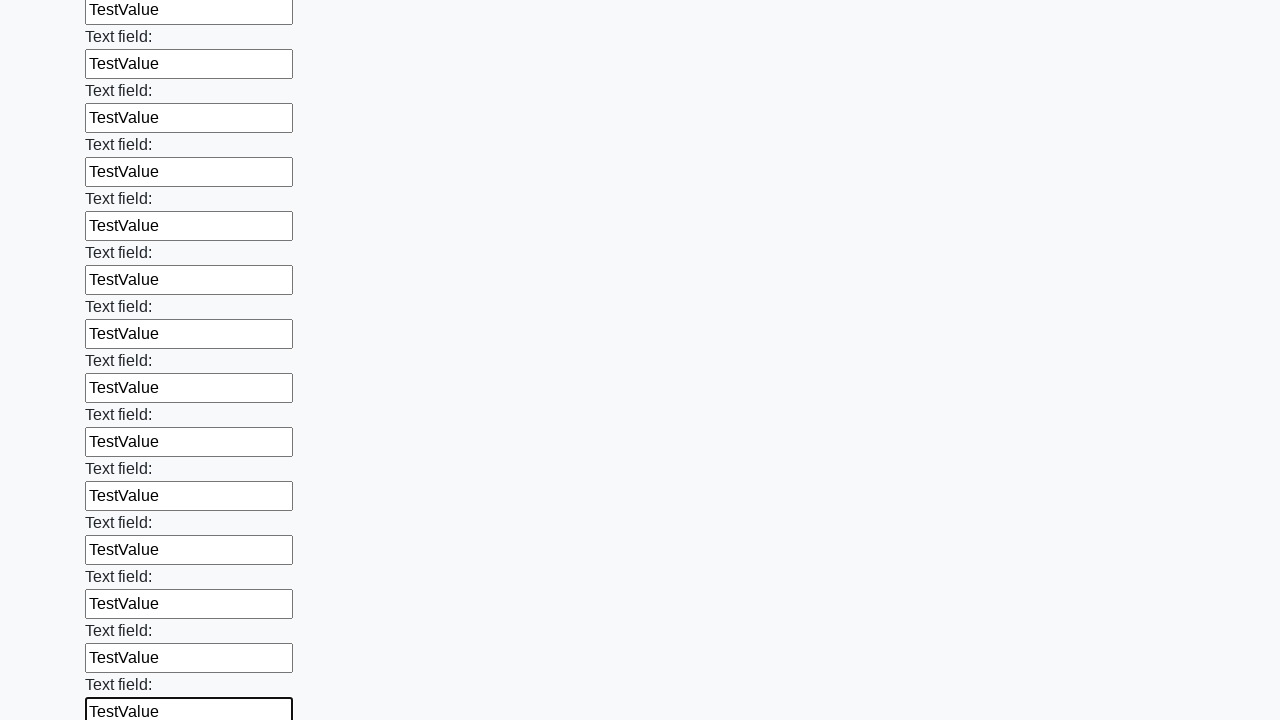

Filled input field with 'TestValue' on input >> nth=62
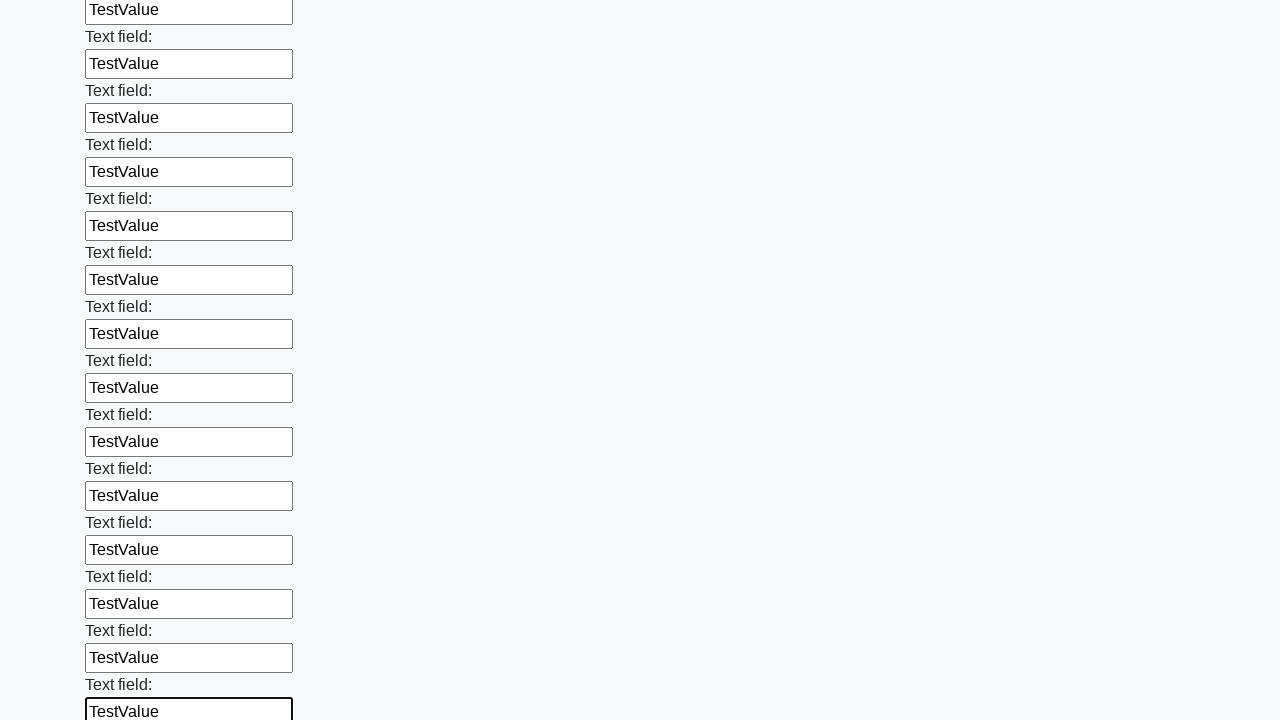

Filled input field with 'TestValue' on input >> nth=63
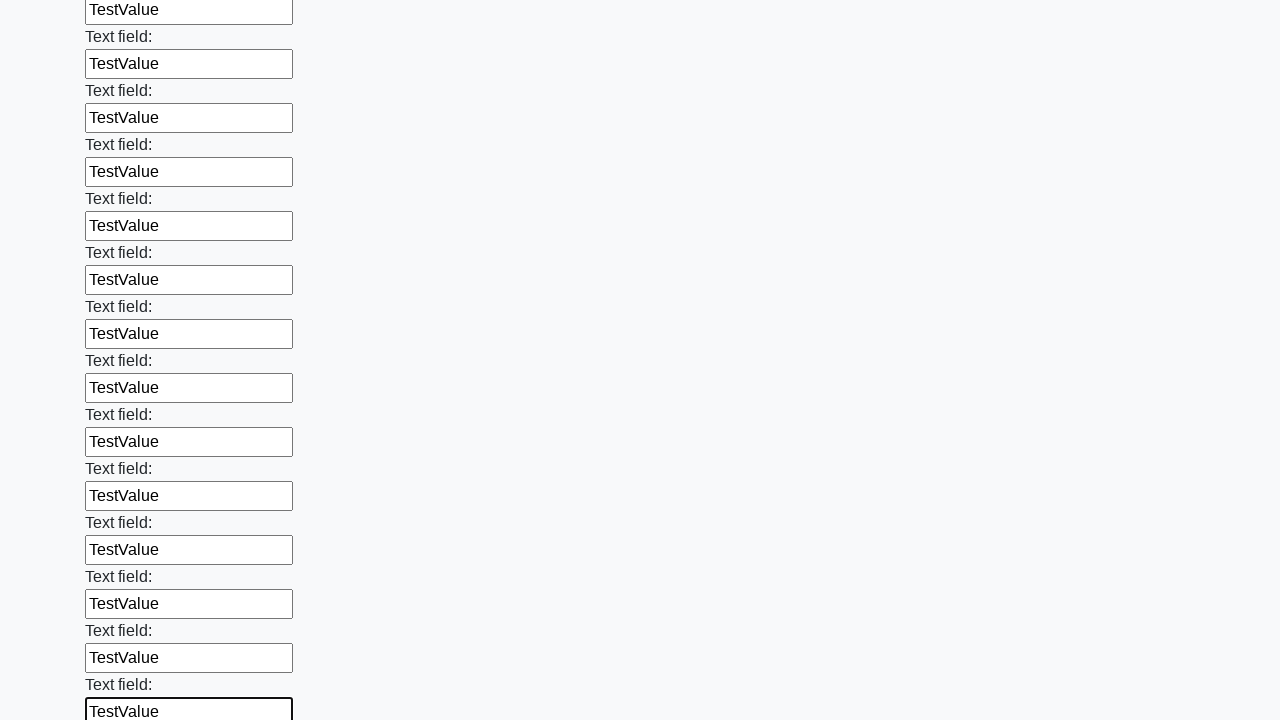

Filled input field with 'TestValue' on input >> nth=64
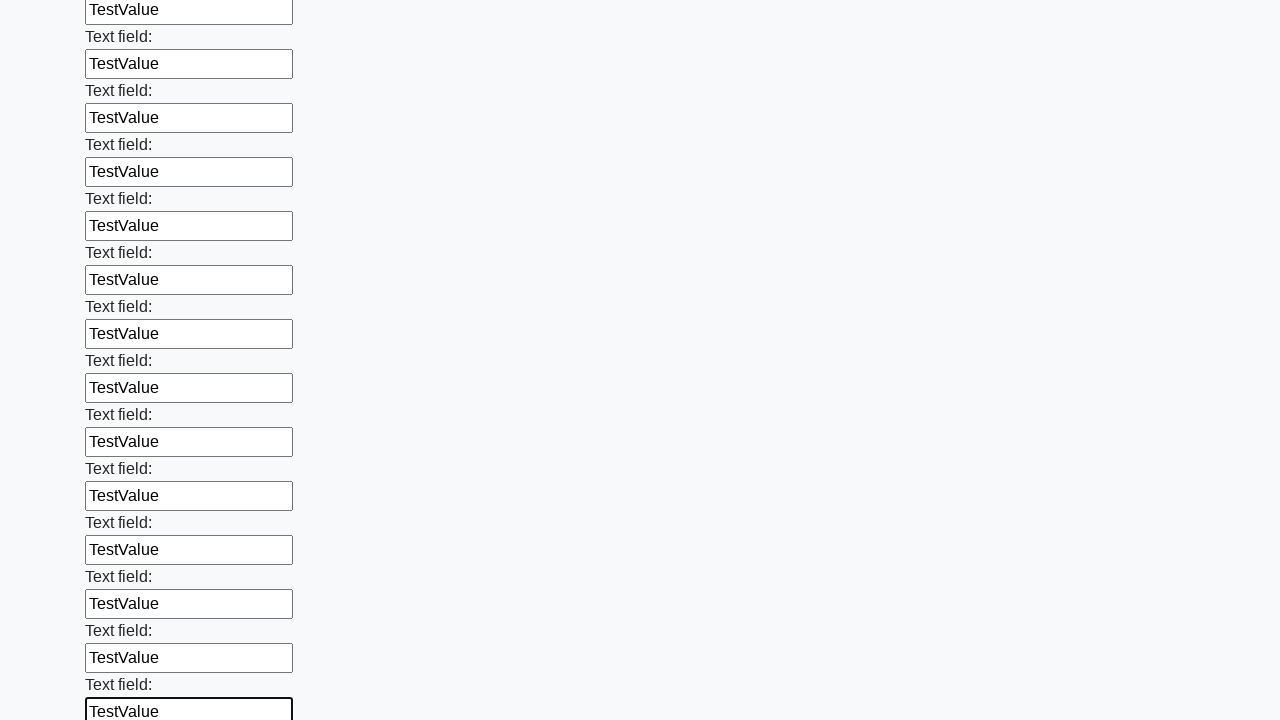

Filled input field with 'TestValue' on input >> nth=65
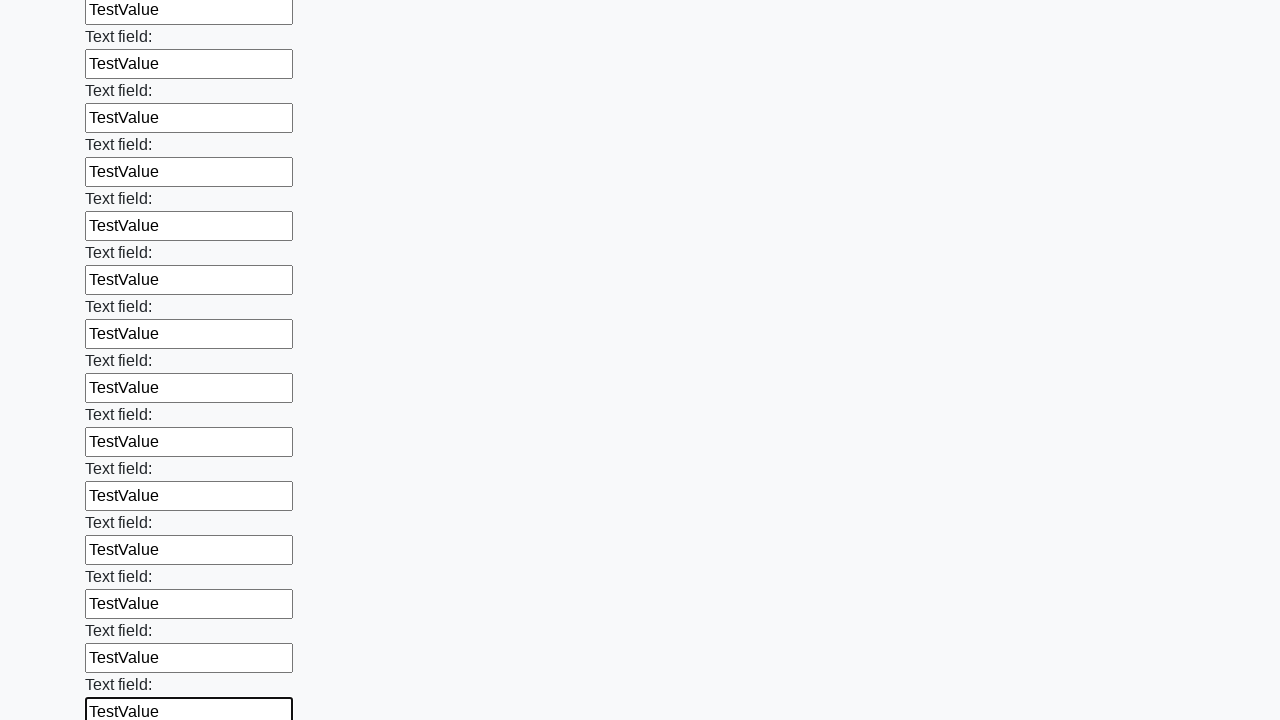

Filled input field with 'TestValue' on input >> nth=66
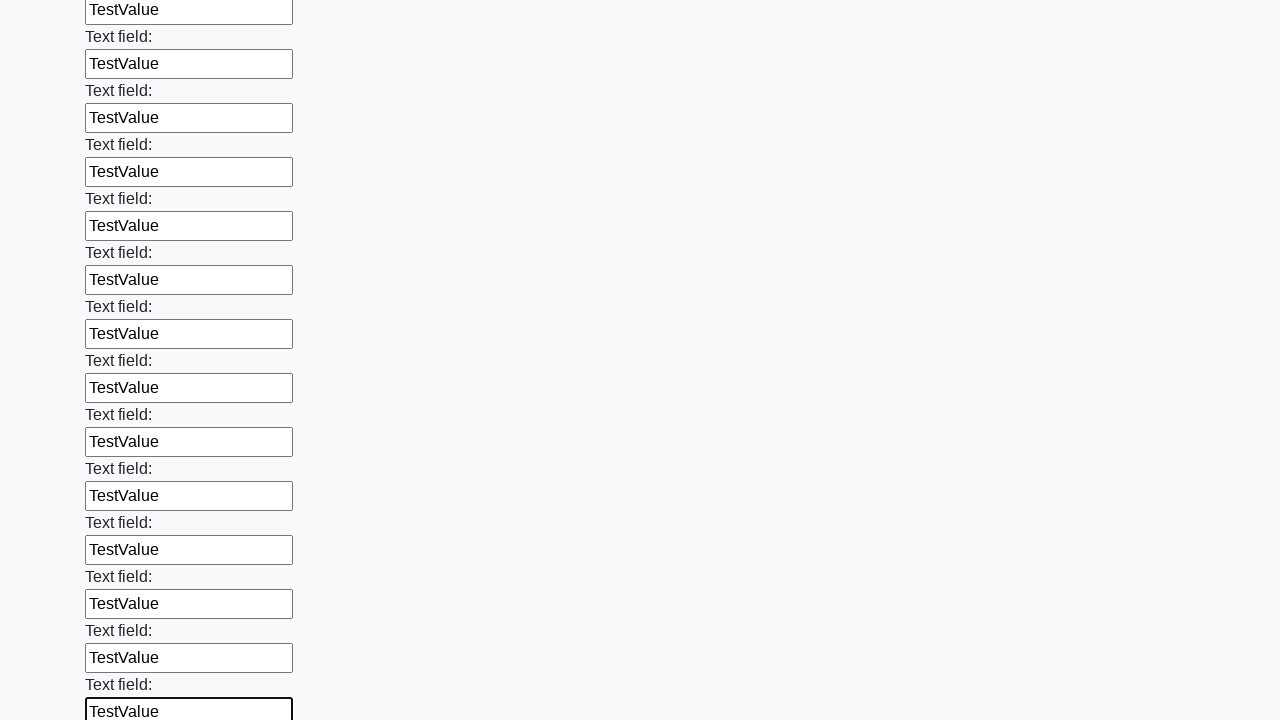

Filled input field with 'TestValue' on input >> nth=67
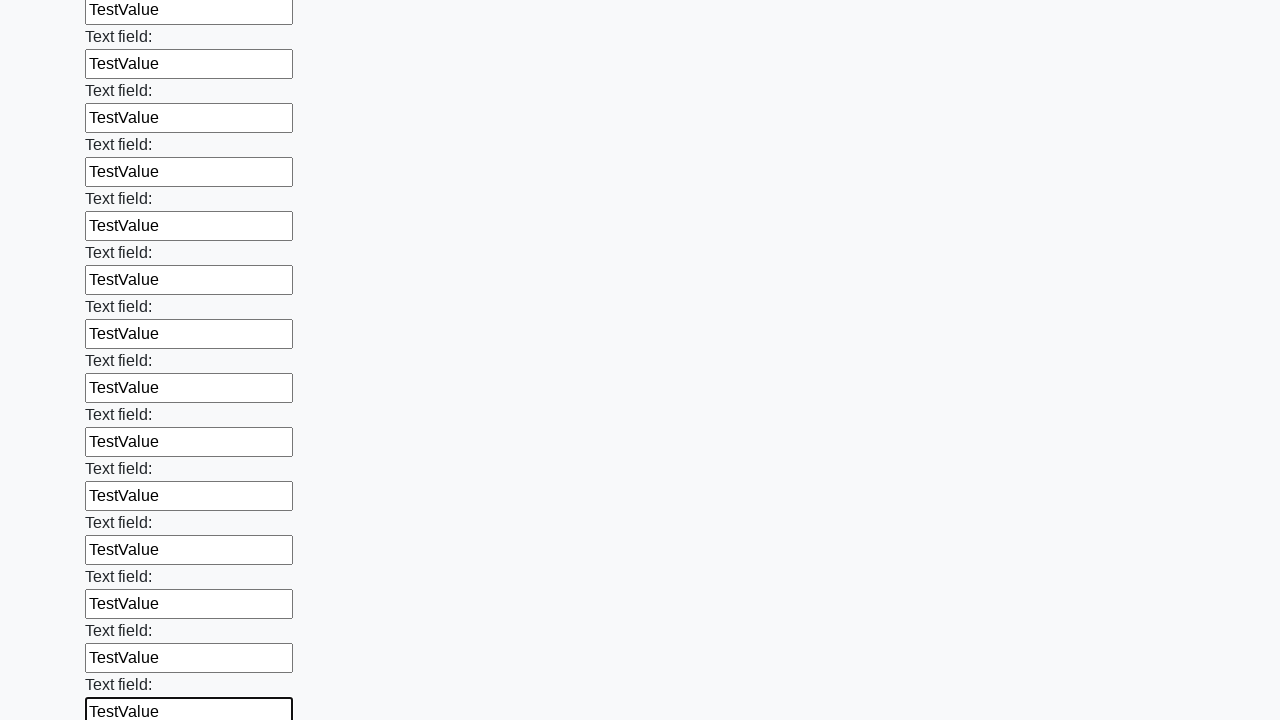

Filled input field with 'TestValue' on input >> nth=68
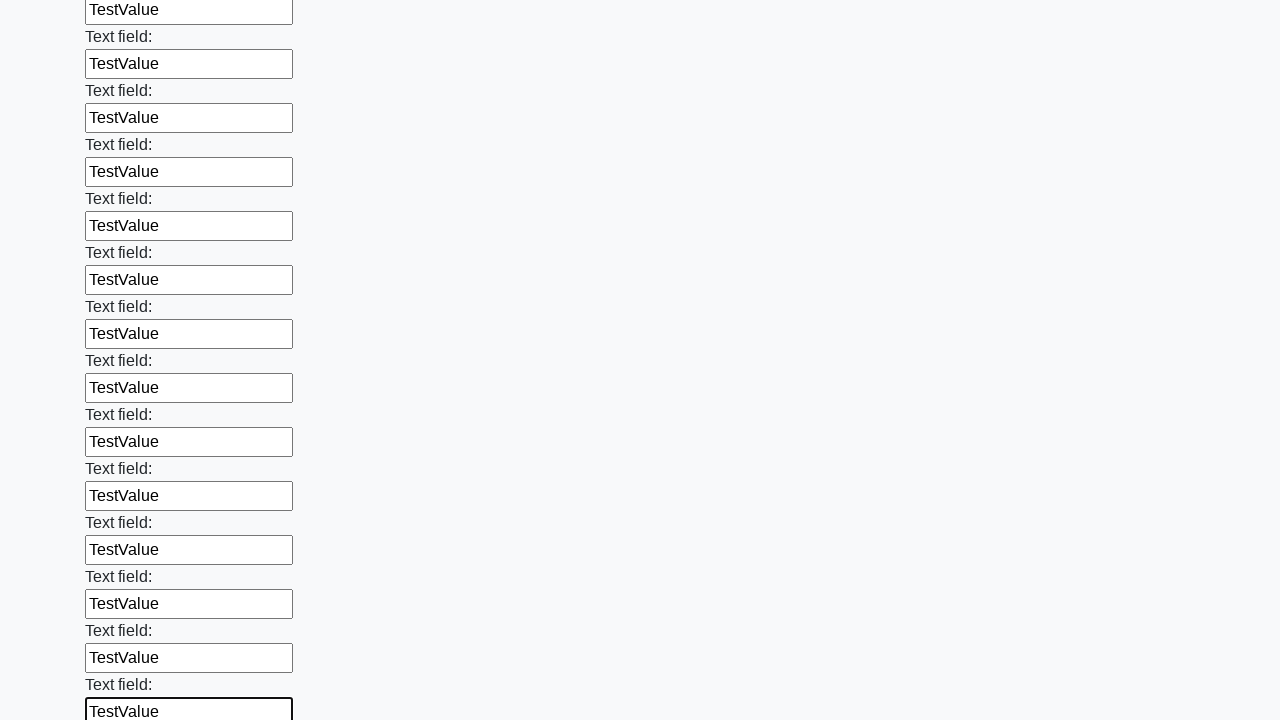

Filled input field with 'TestValue' on input >> nth=69
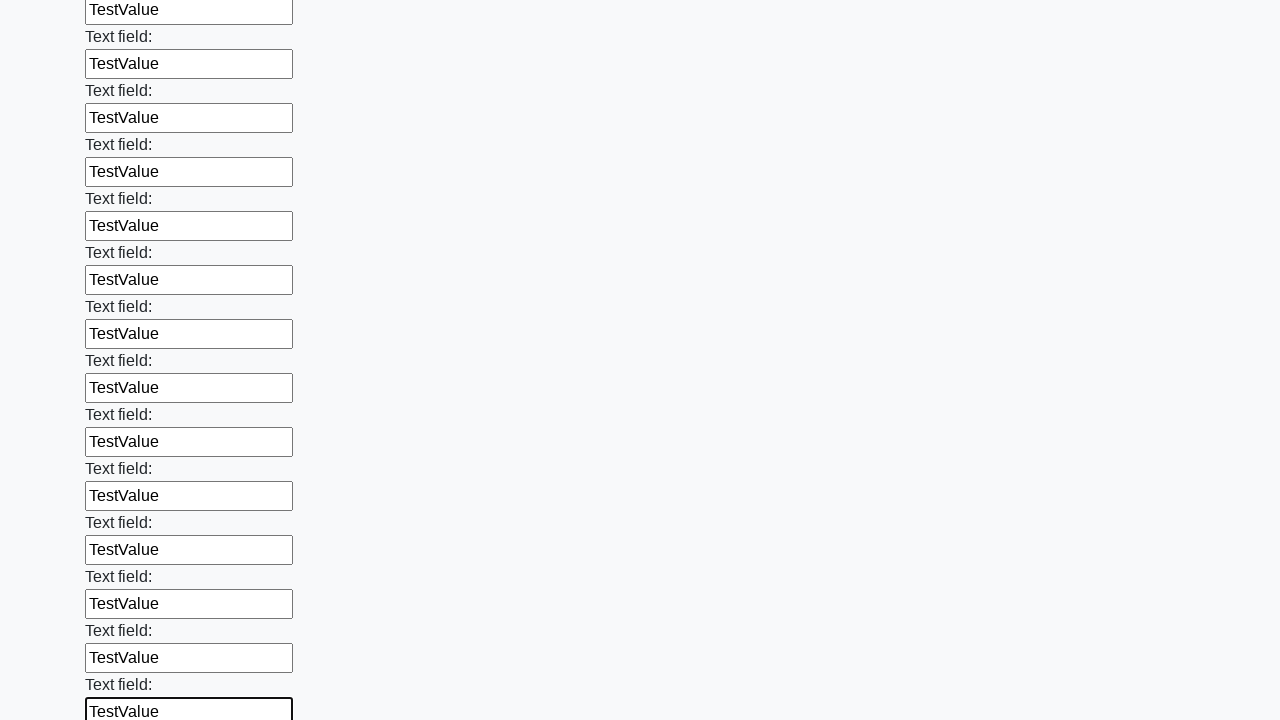

Filled input field with 'TestValue' on input >> nth=70
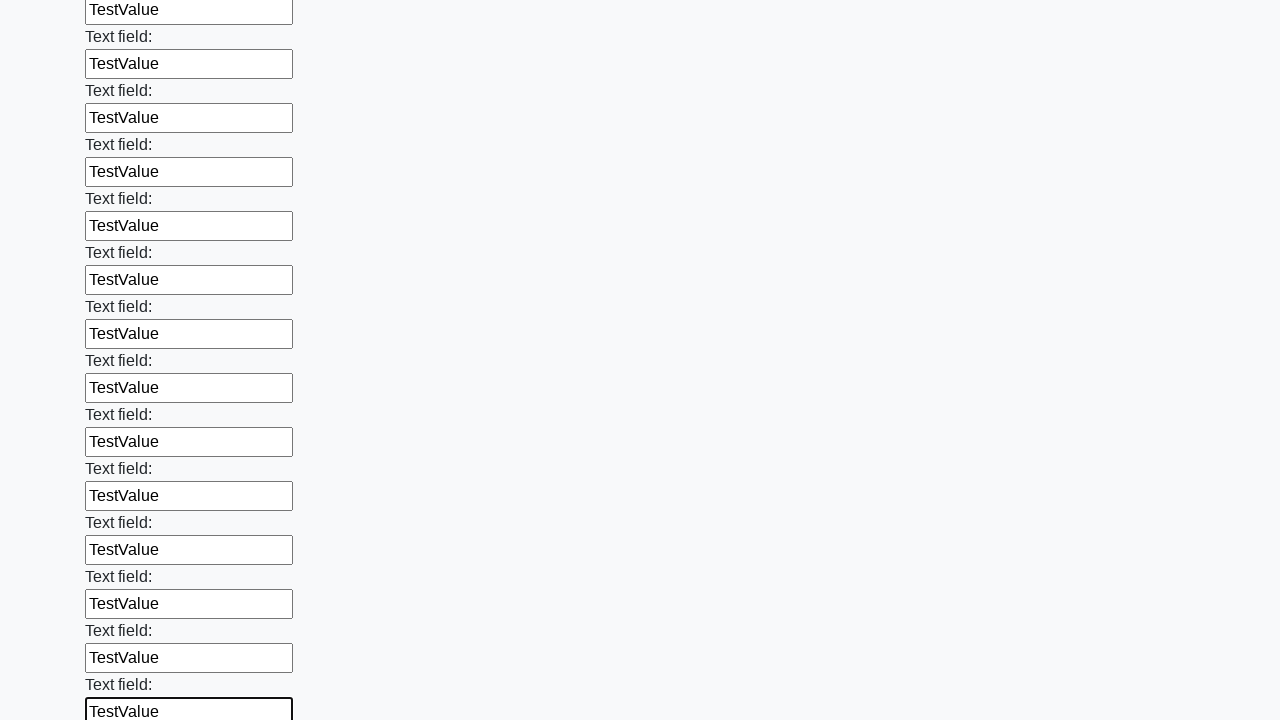

Filled input field with 'TestValue' on input >> nth=71
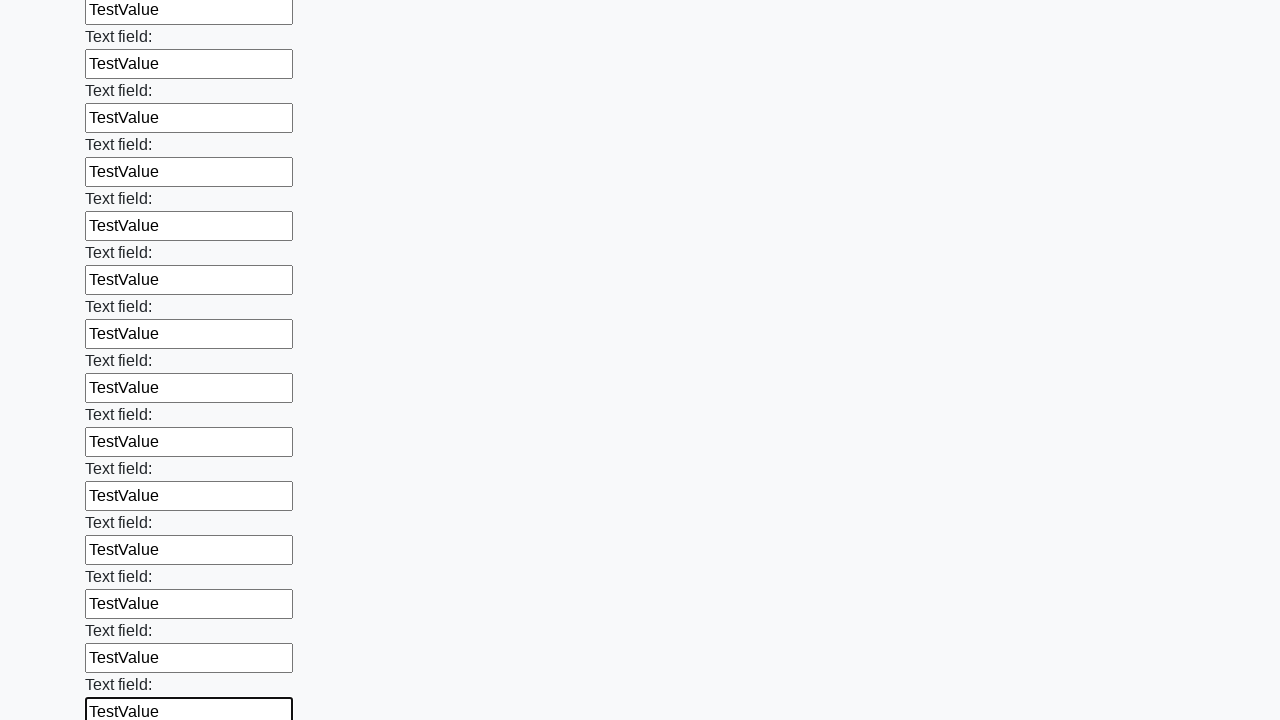

Filled input field with 'TestValue' on input >> nth=72
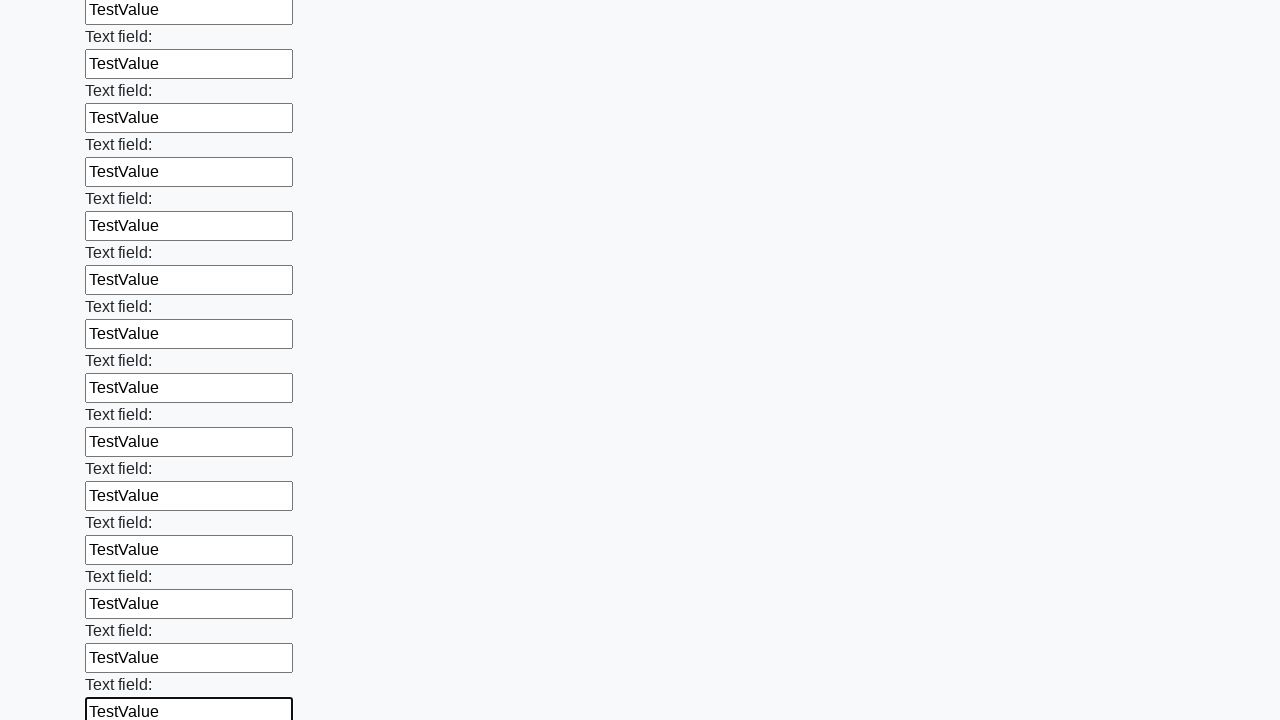

Filled input field with 'TestValue' on input >> nth=73
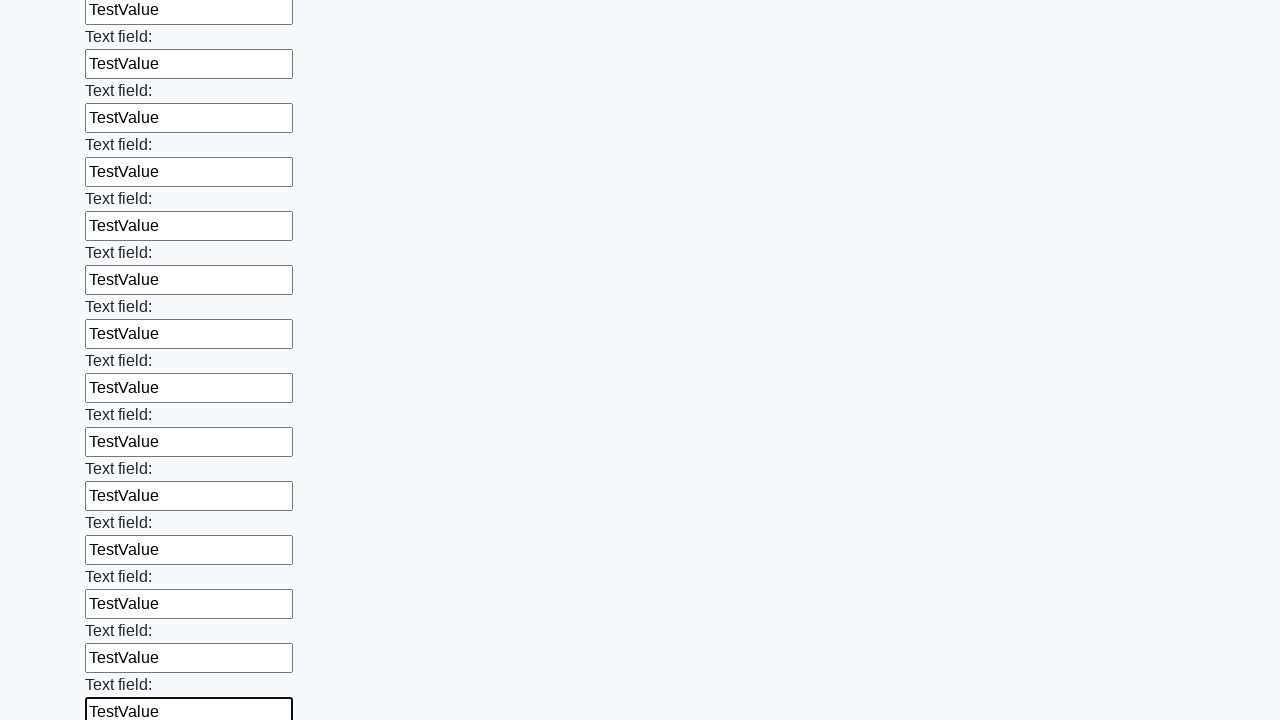

Filled input field with 'TestValue' on input >> nth=74
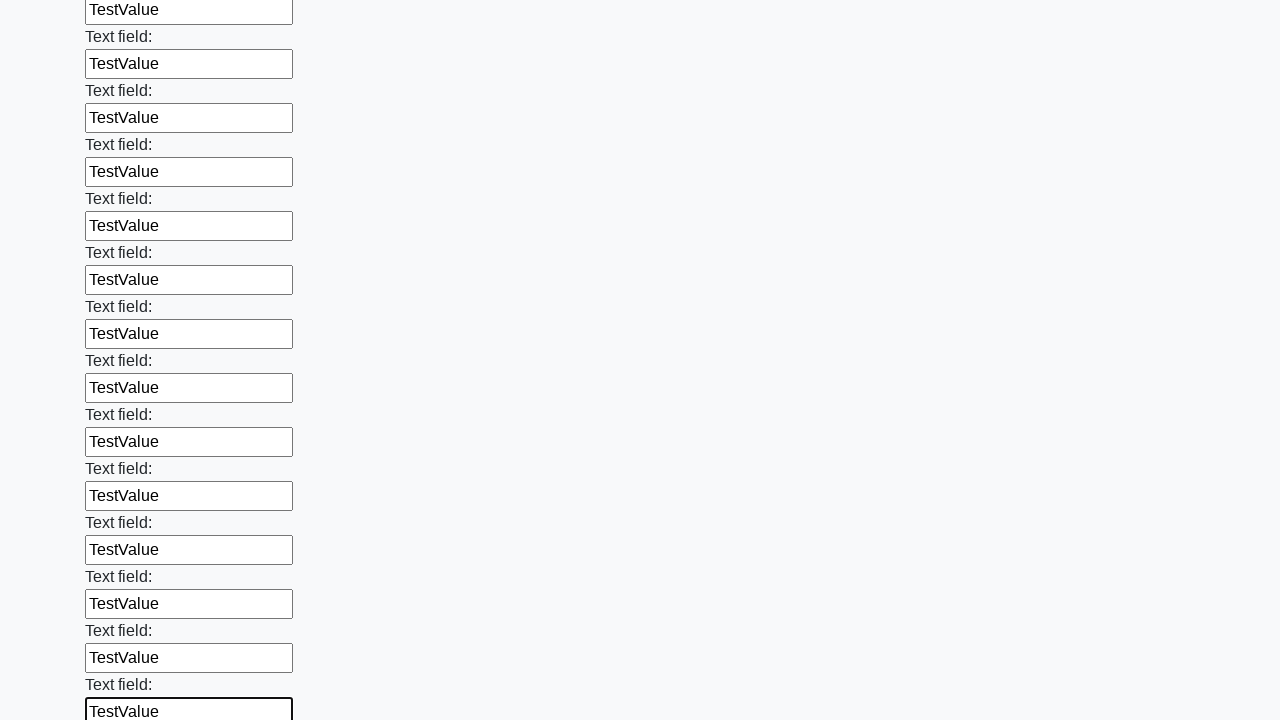

Filled input field with 'TestValue' on input >> nth=75
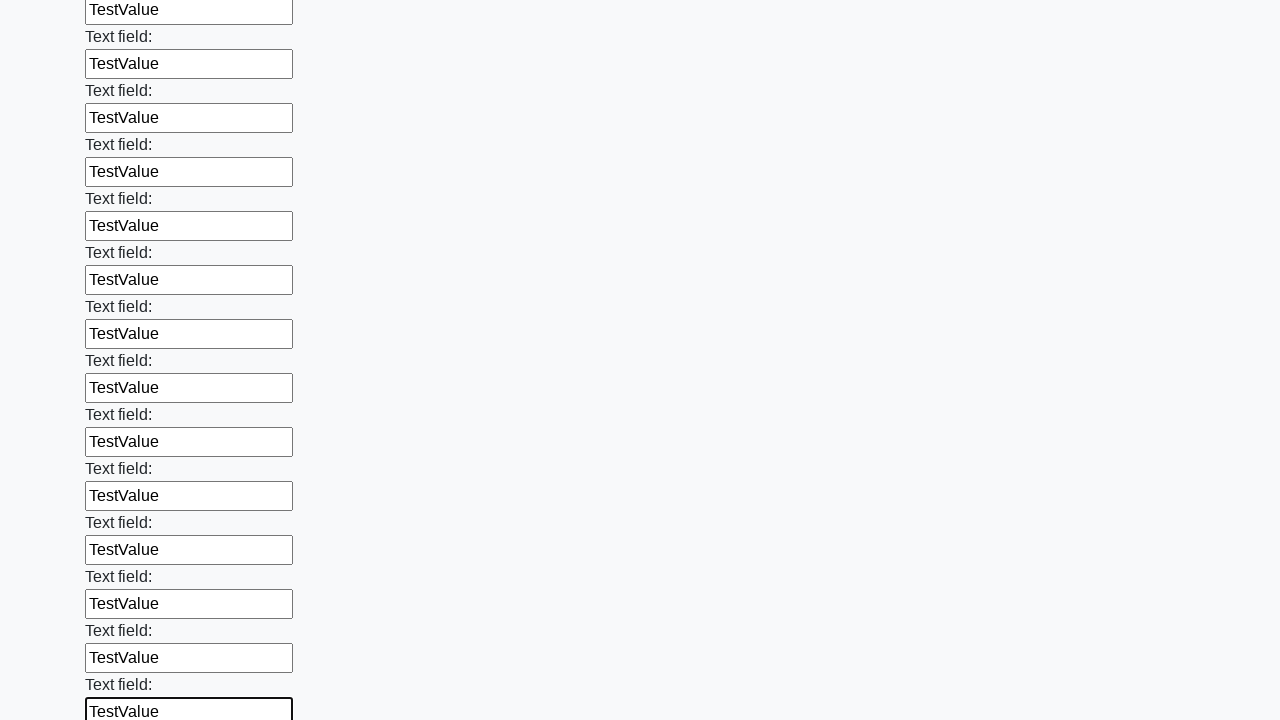

Filled input field with 'TestValue' on input >> nth=76
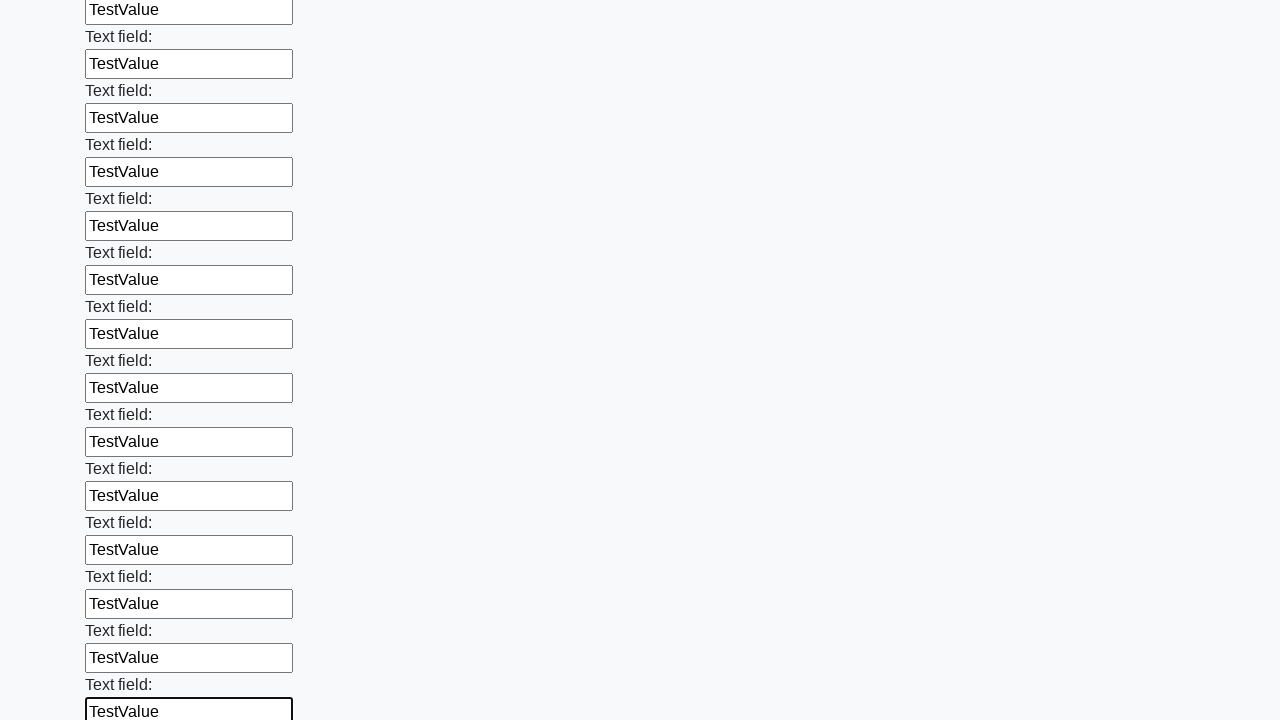

Filled input field with 'TestValue' on input >> nth=77
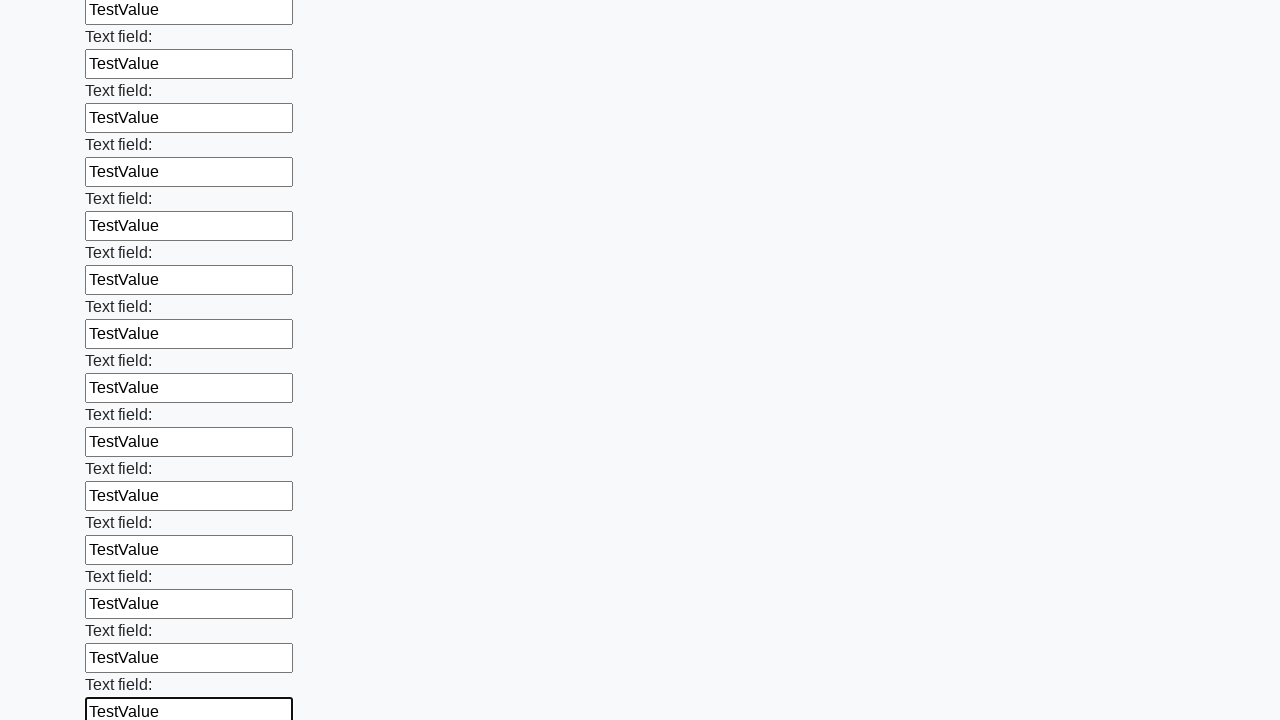

Filled input field with 'TestValue' on input >> nth=78
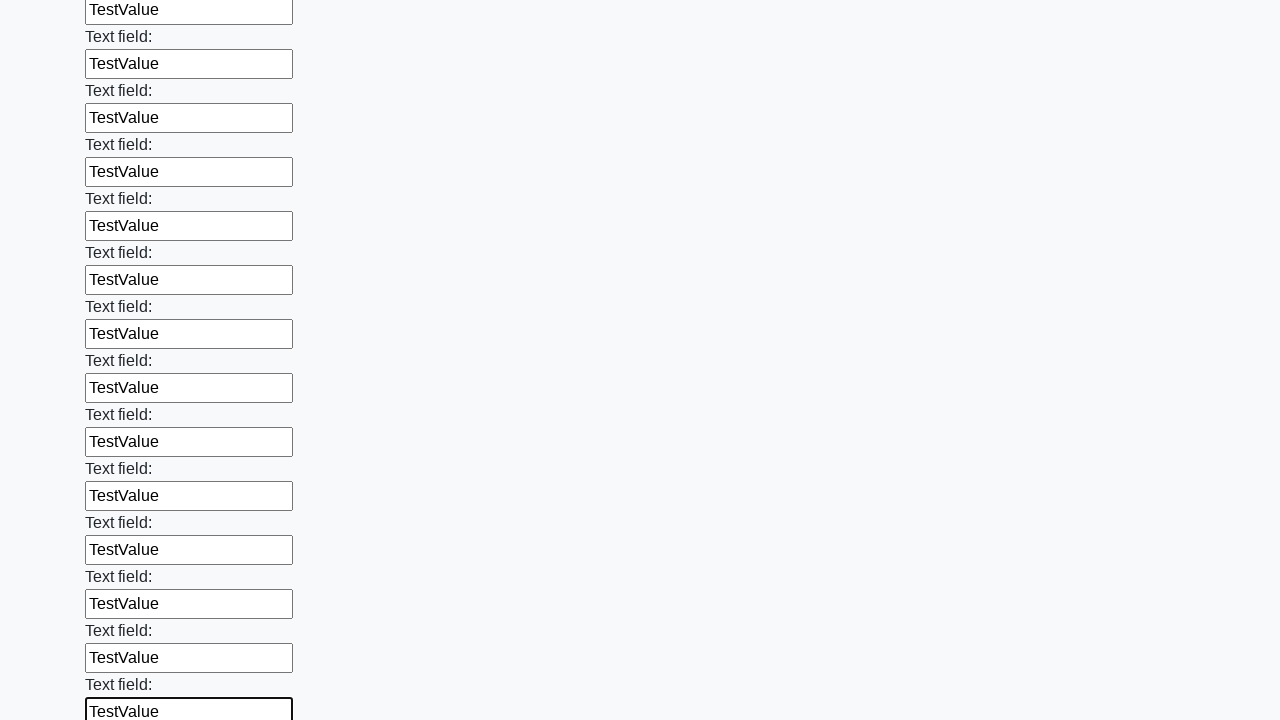

Filled input field with 'TestValue' on input >> nth=79
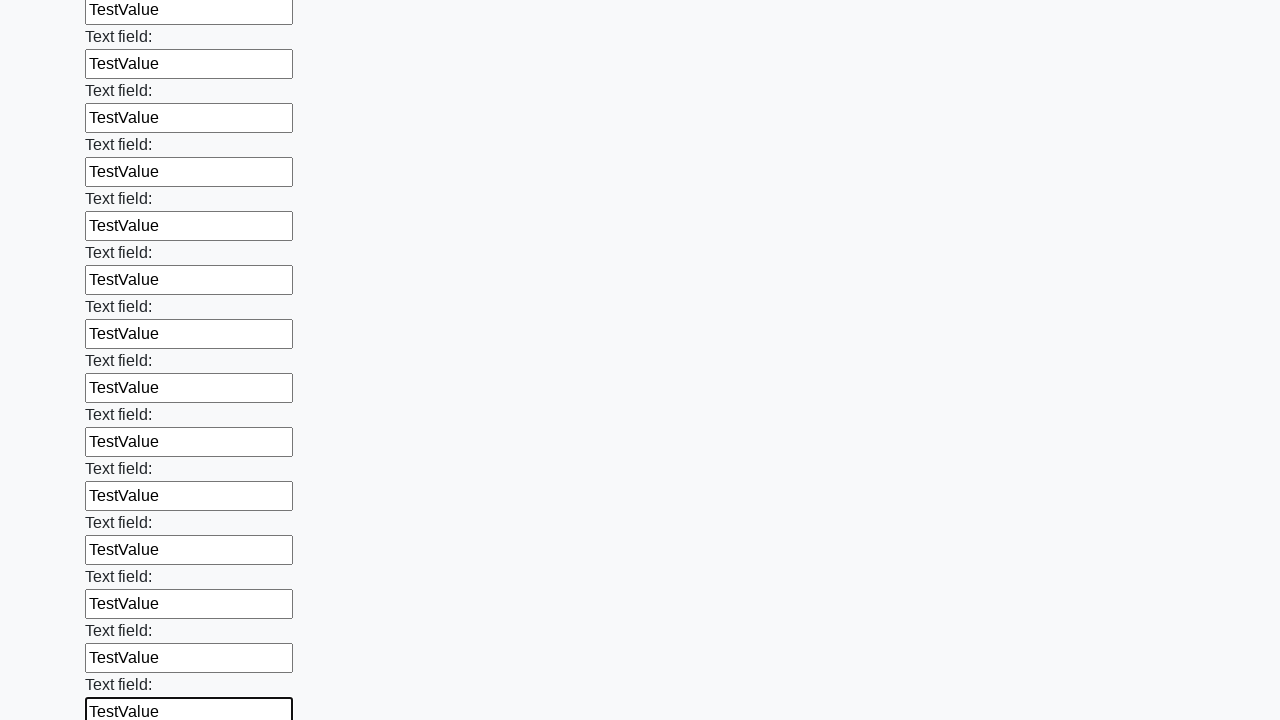

Filled input field with 'TestValue' on input >> nth=80
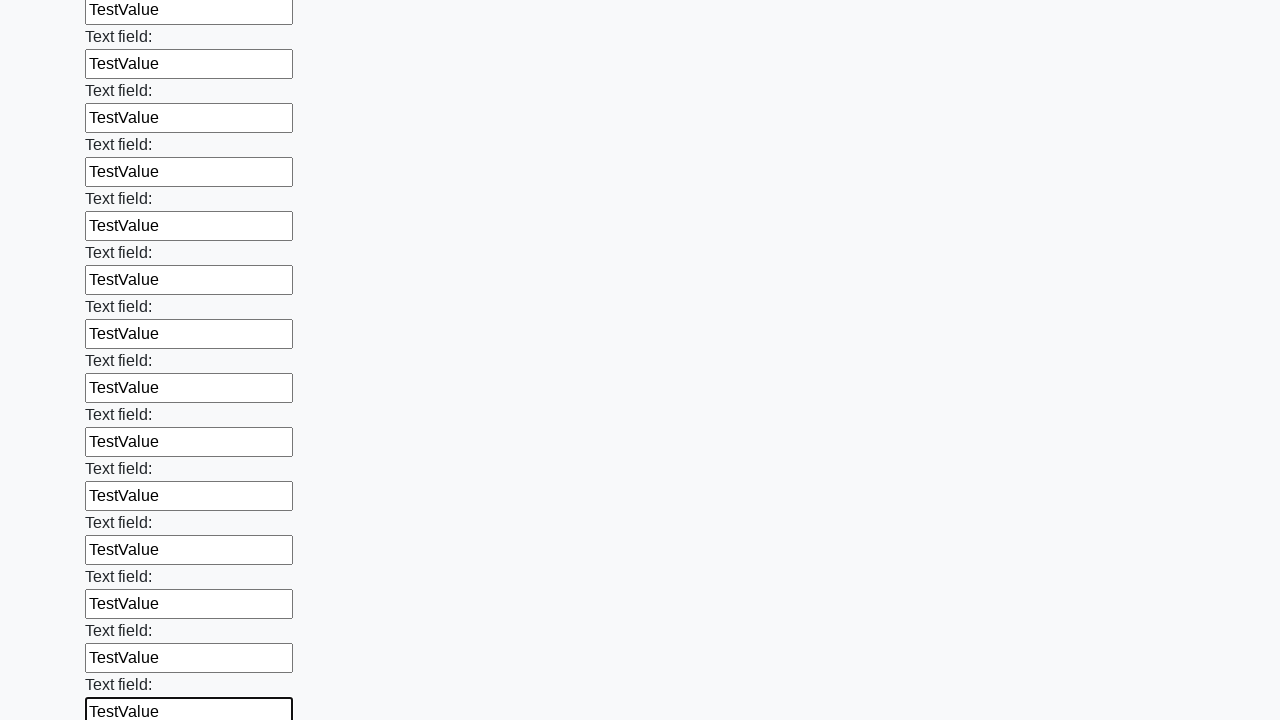

Filled input field with 'TestValue' on input >> nth=81
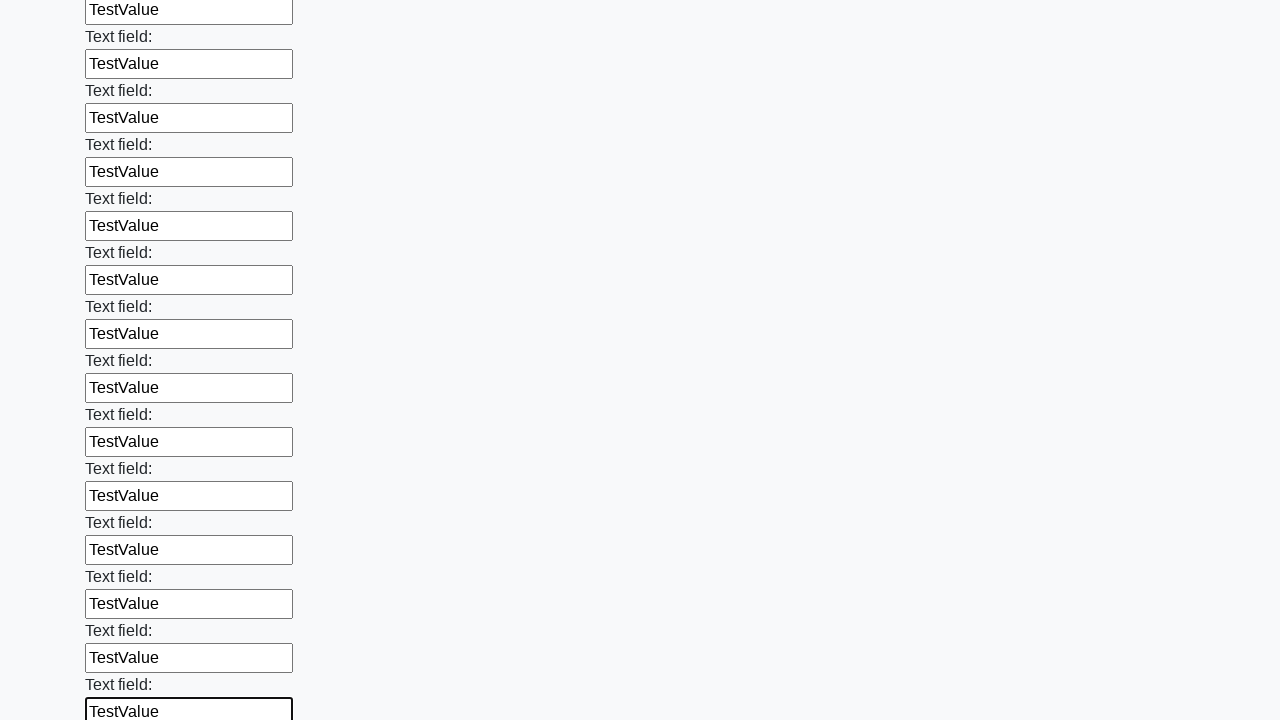

Filled input field with 'TestValue' on input >> nth=82
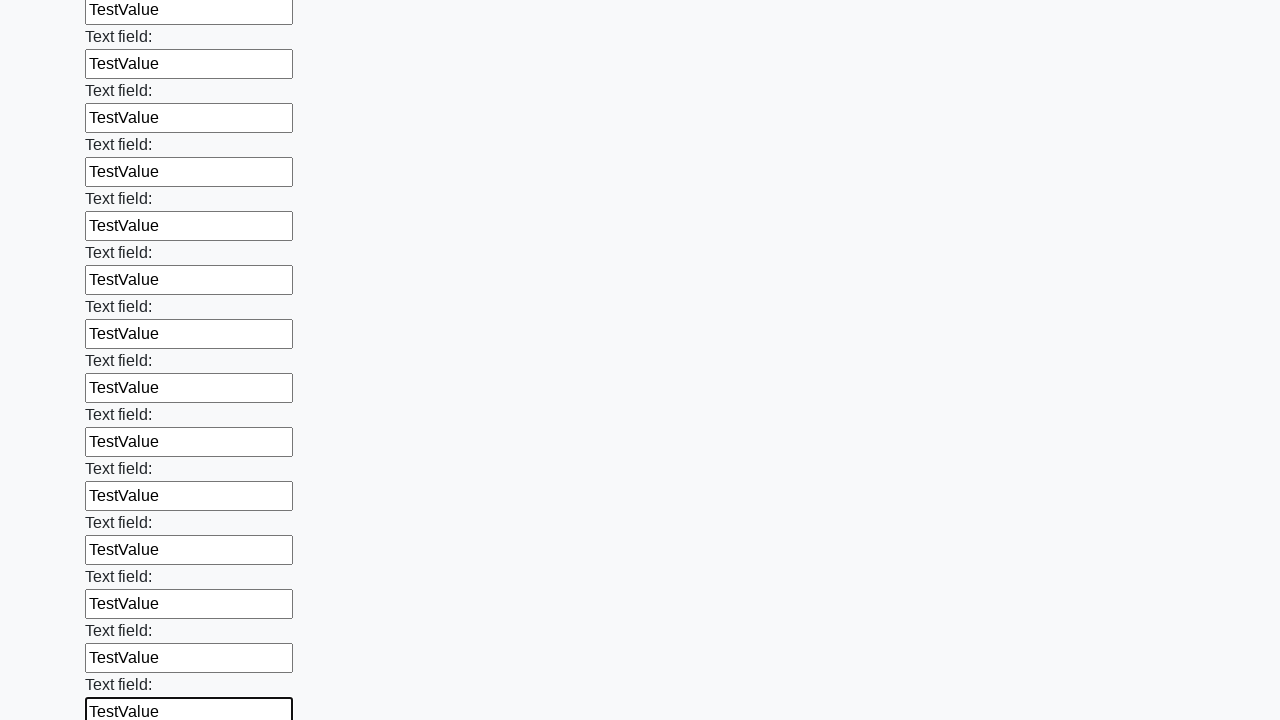

Filled input field with 'TestValue' on input >> nth=83
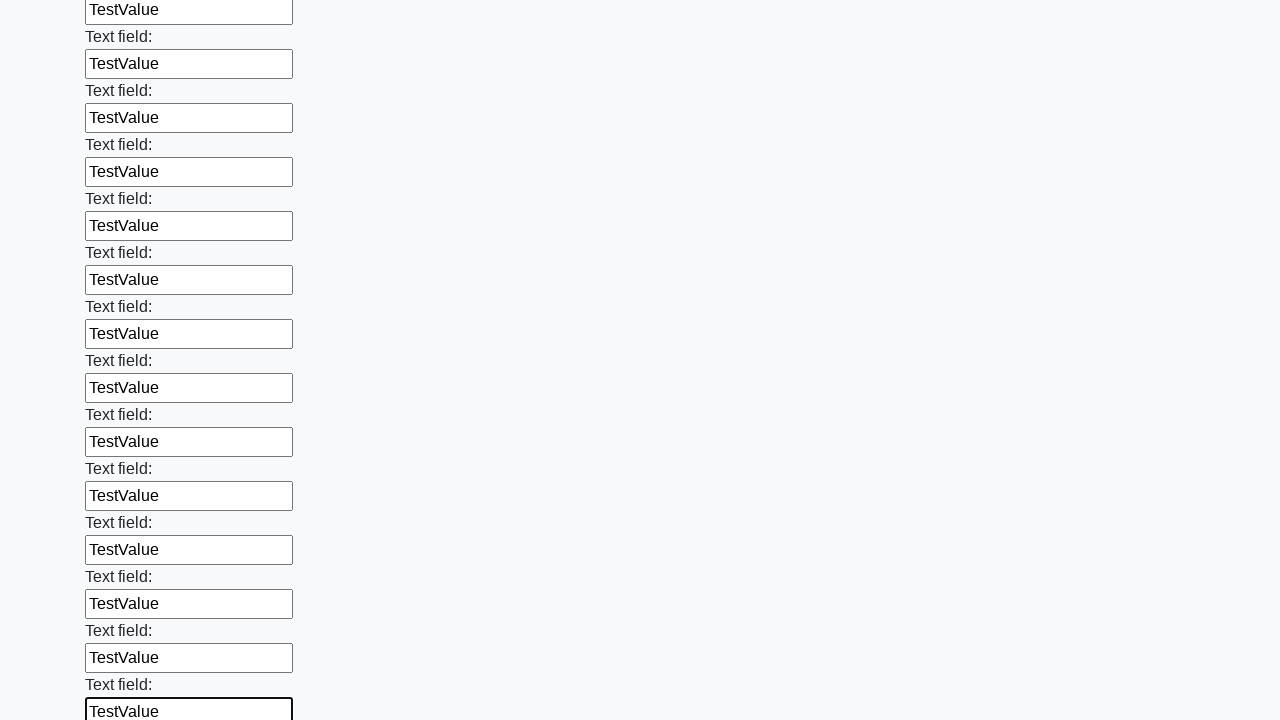

Filled input field with 'TestValue' on input >> nth=84
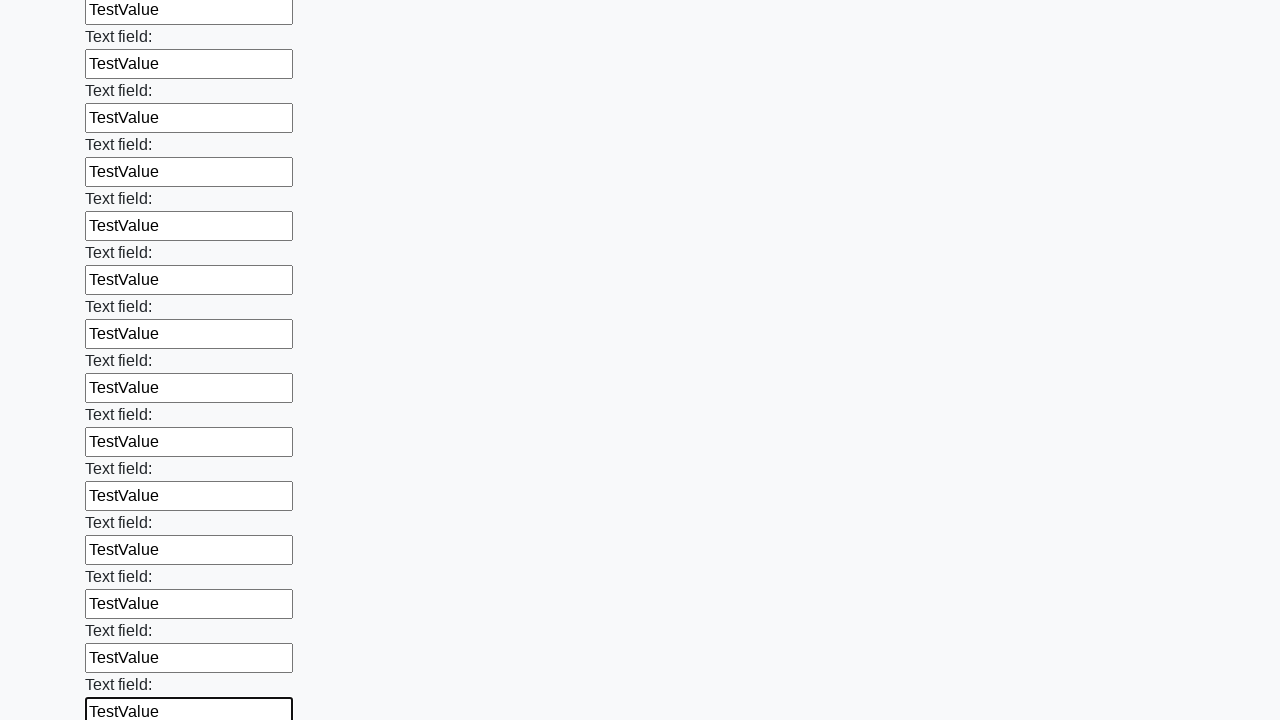

Filled input field with 'TestValue' on input >> nth=85
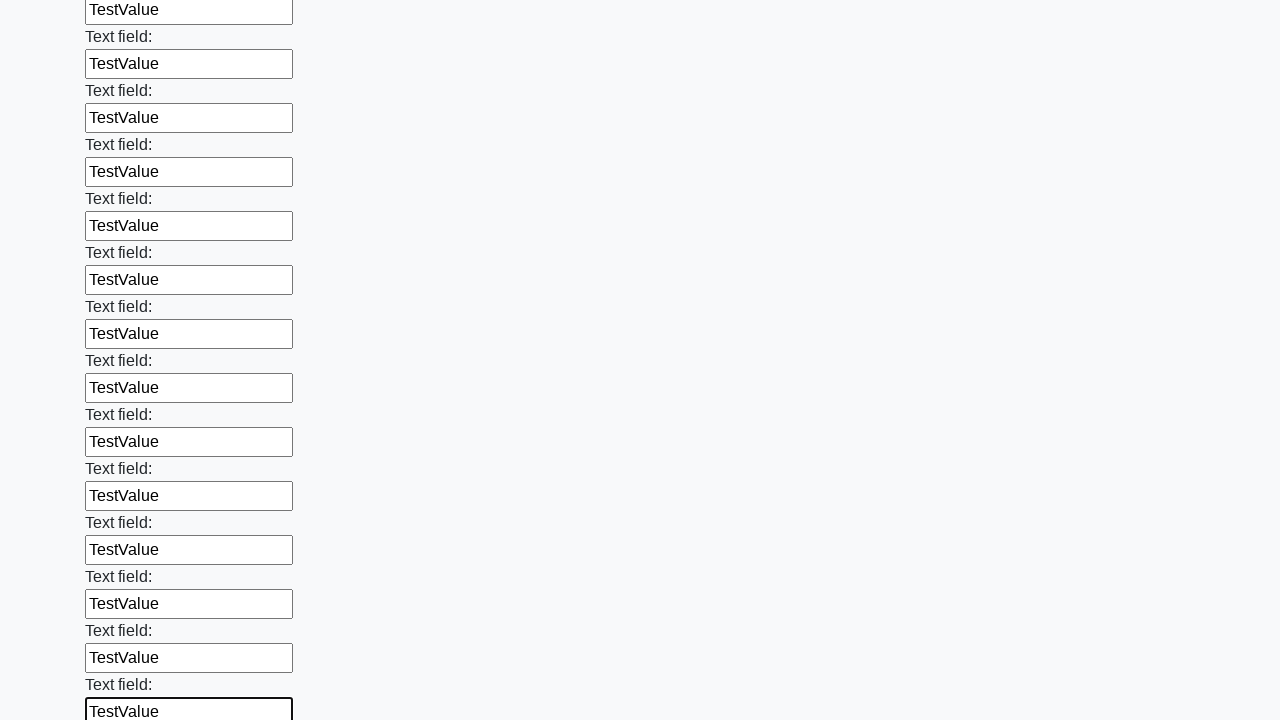

Filled input field with 'TestValue' on input >> nth=86
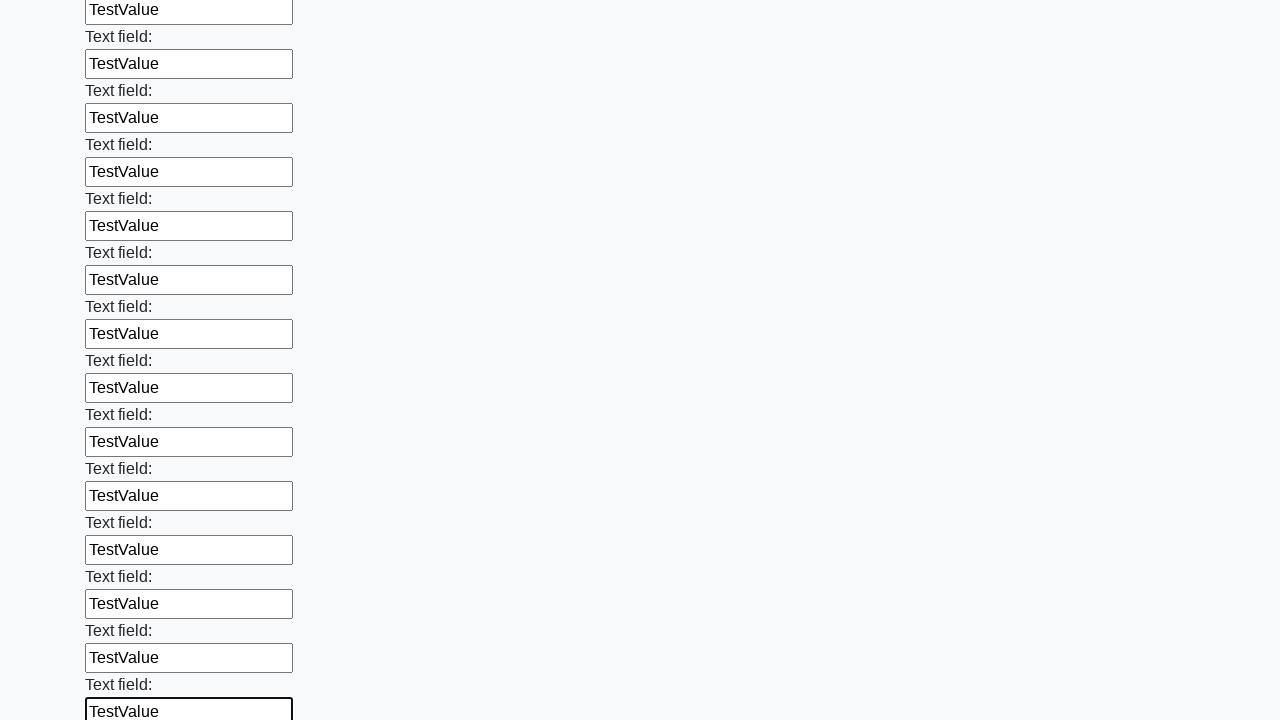

Filled input field with 'TestValue' on input >> nth=87
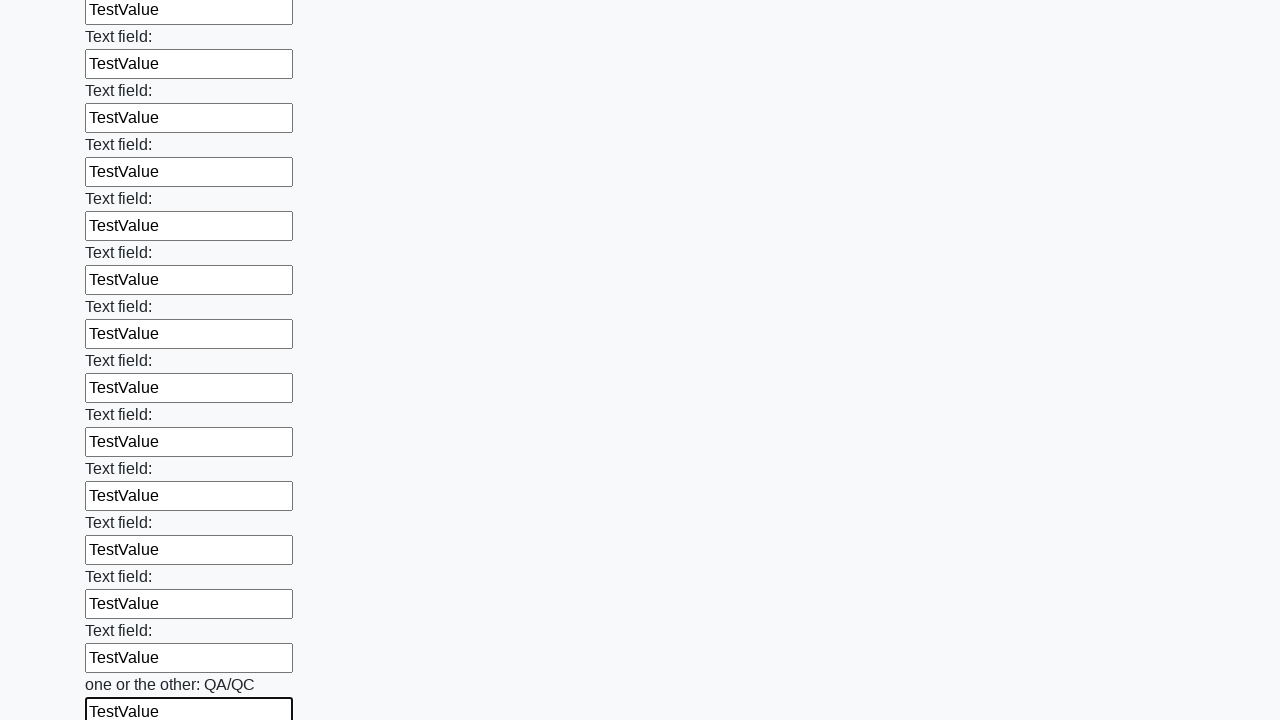

Filled input field with 'TestValue' on input >> nth=88
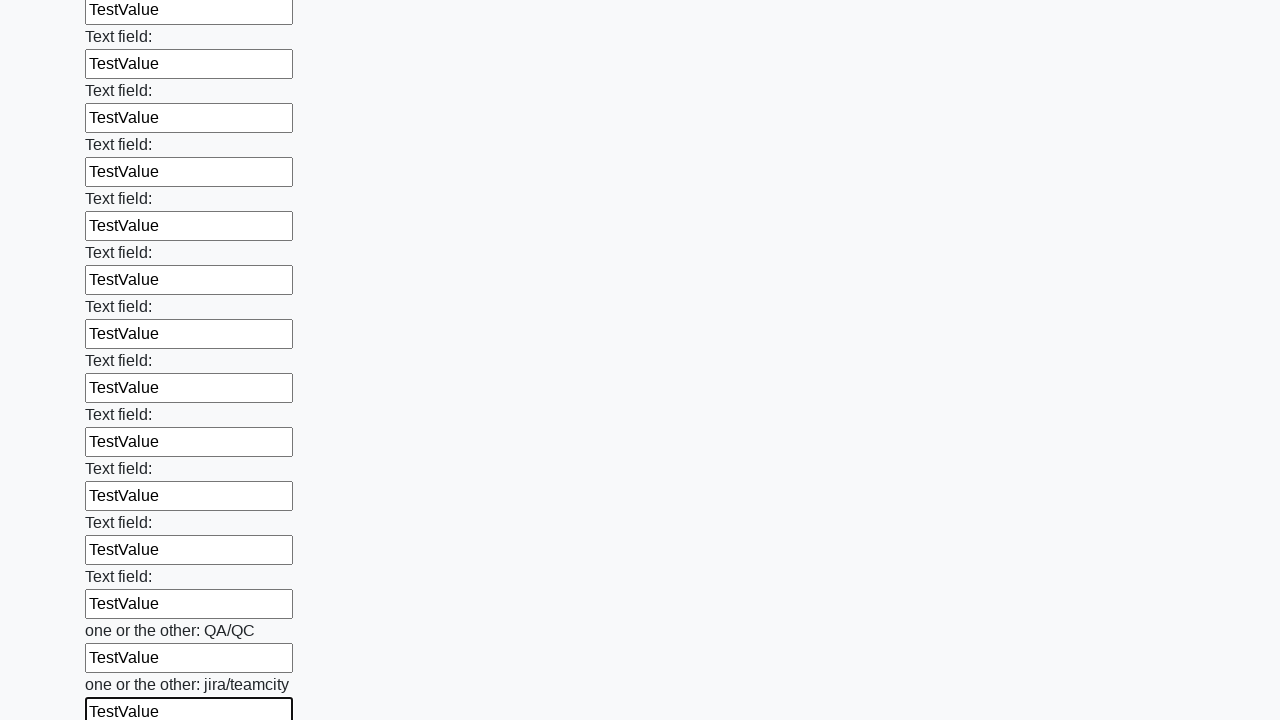

Filled input field with 'TestValue' on input >> nth=89
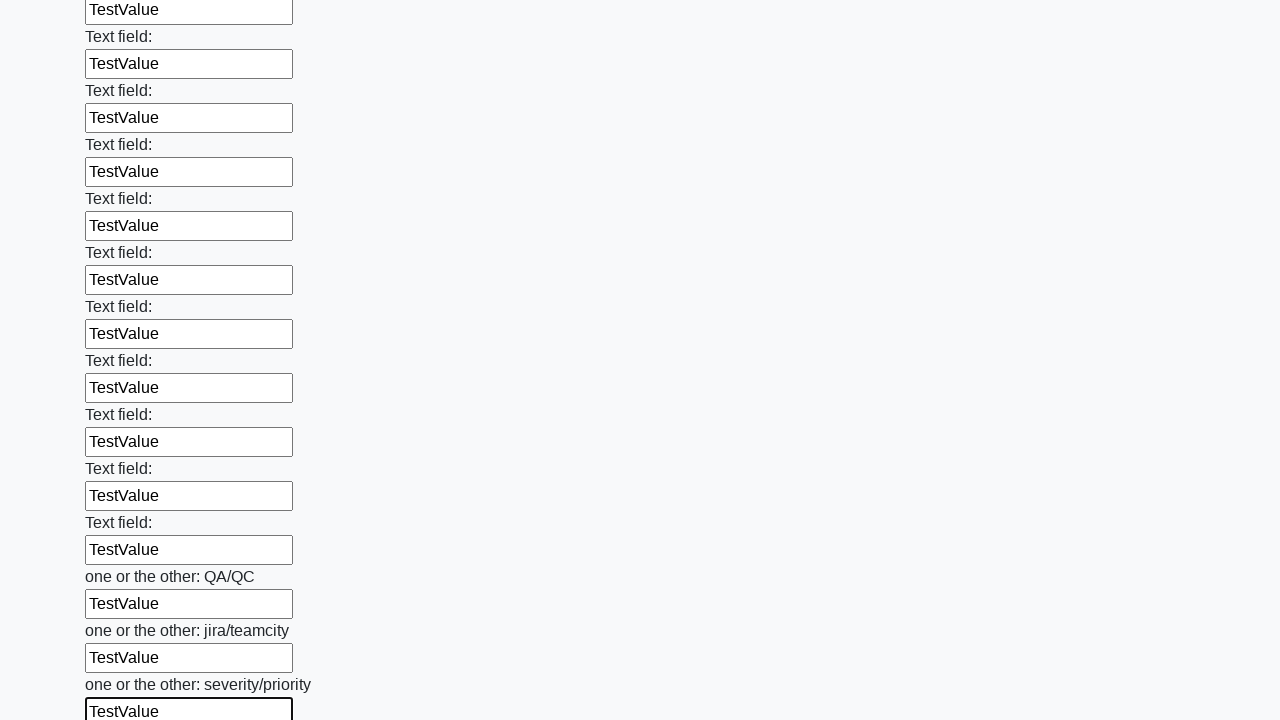

Filled input field with 'TestValue' on input >> nth=90
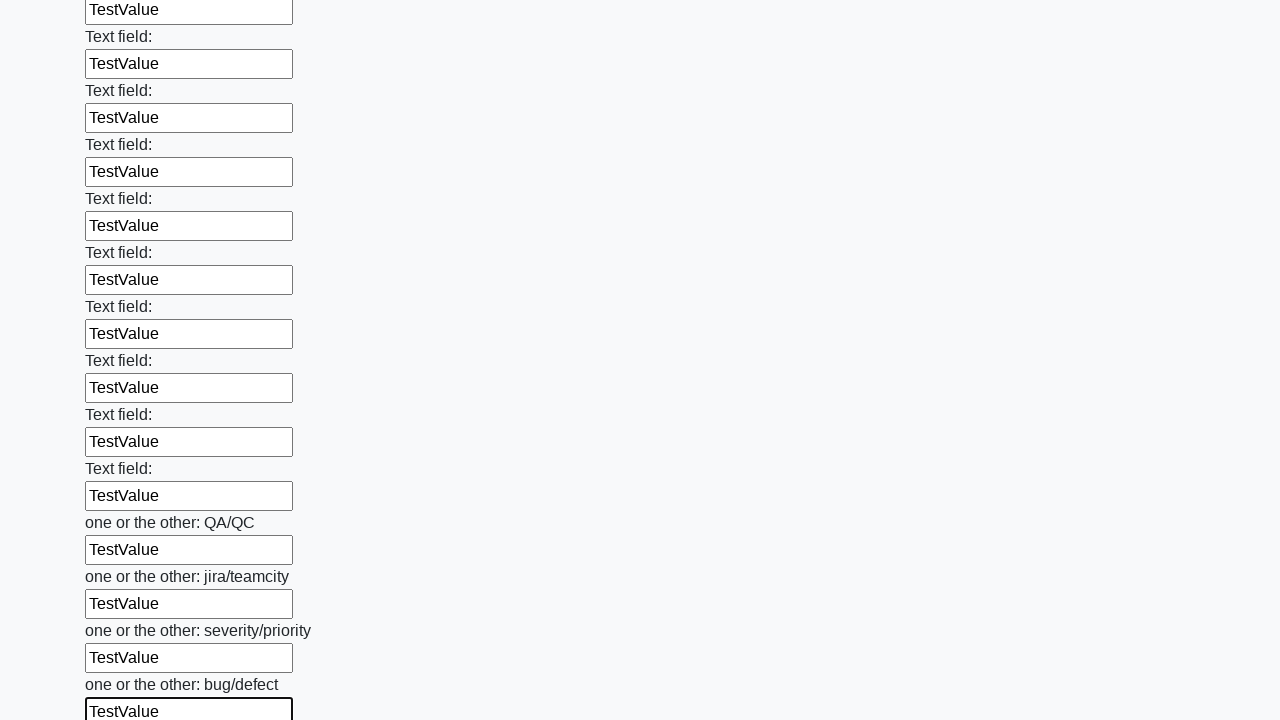

Filled input field with 'TestValue' on input >> nth=91
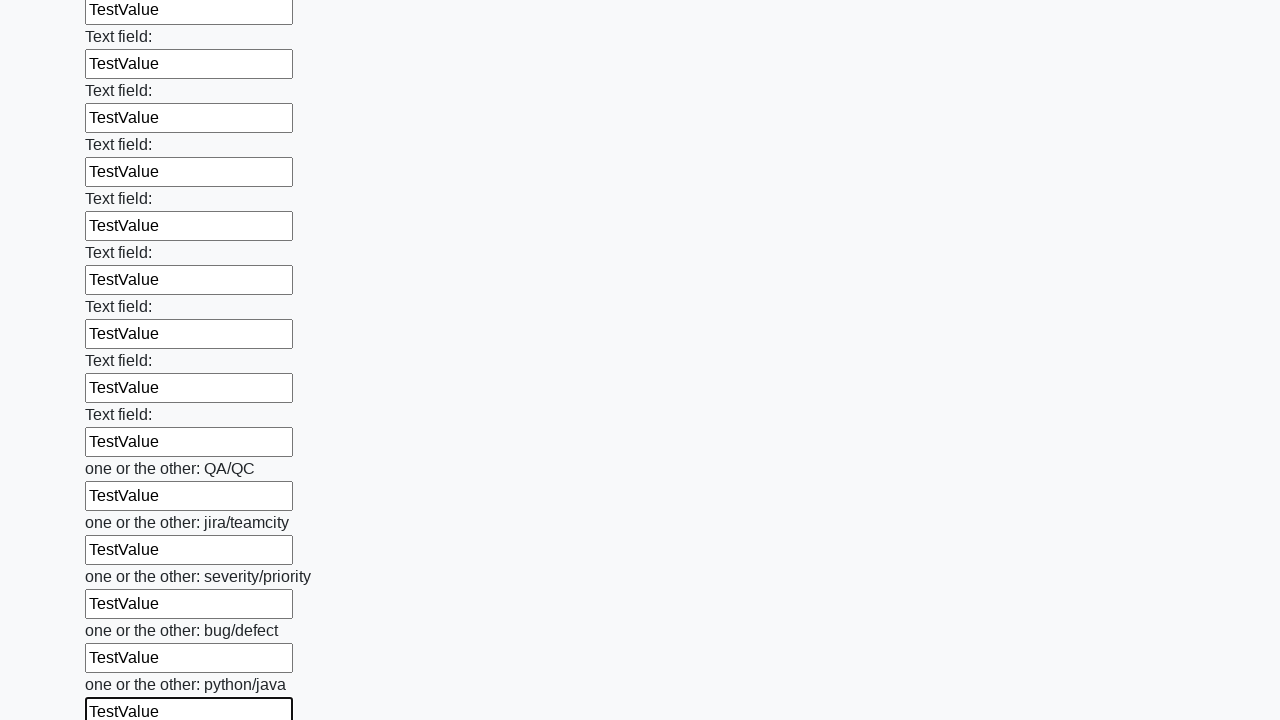

Filled input field with 'TestValue' on input >> nth=92
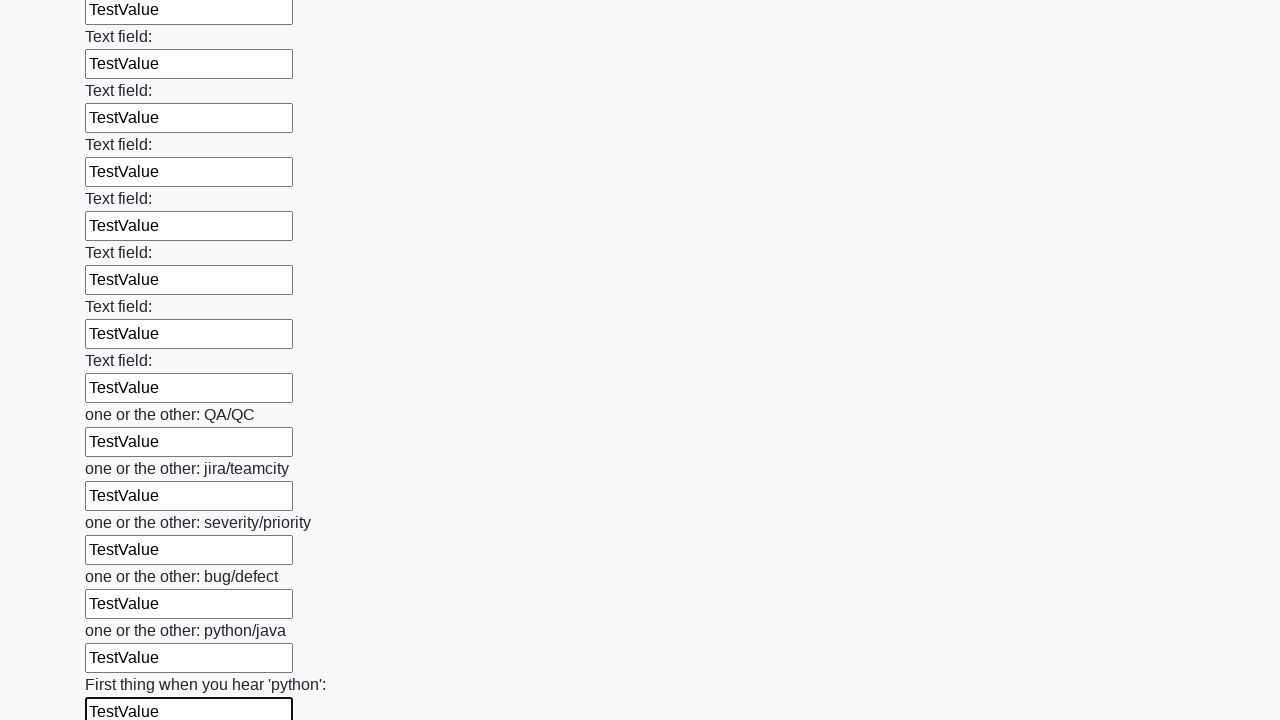

Filled input field with 'TestValue' on input >> nth=93
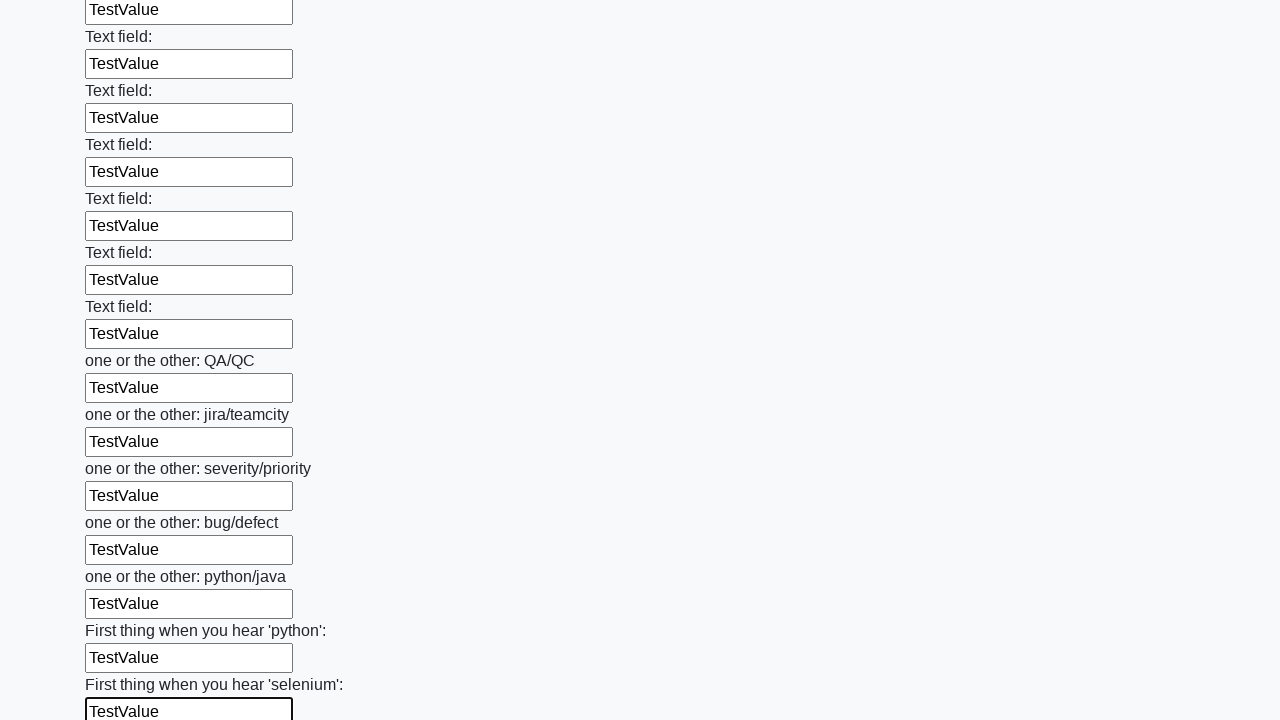

Filled input field with 'TestValue' on input >> nth=94
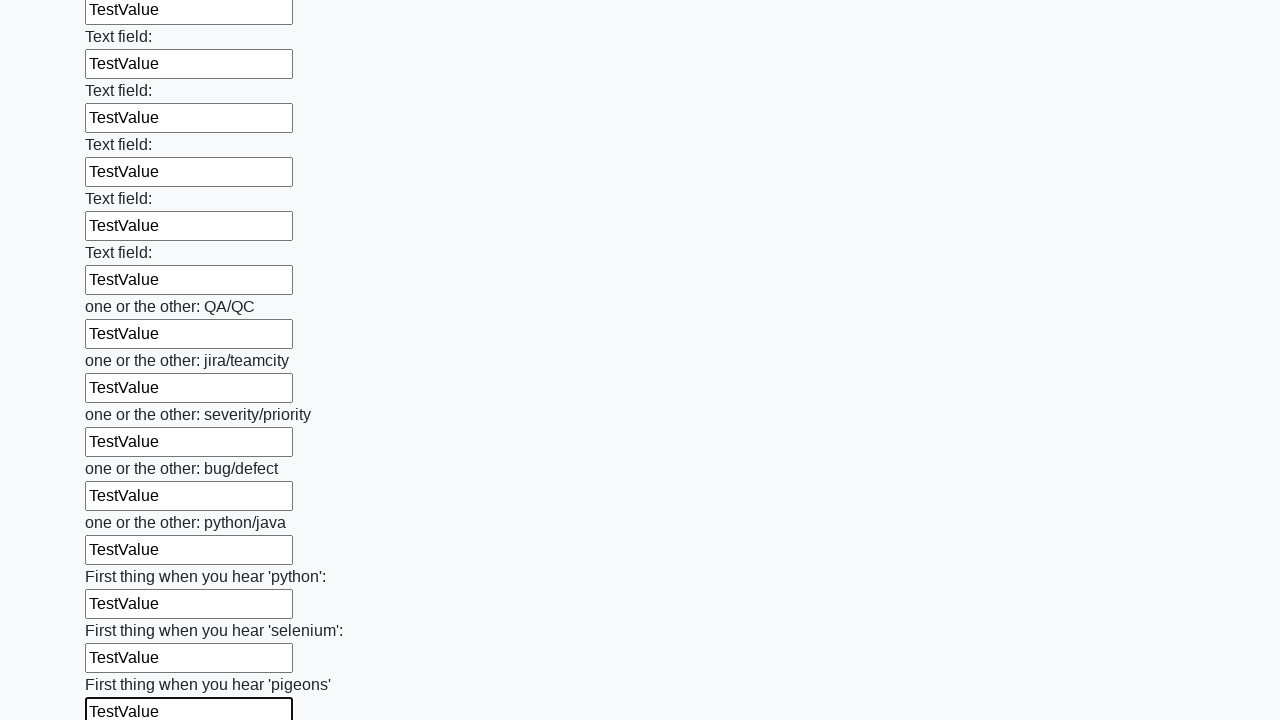

Filled input field with 'TestValue' on input >> nth=95
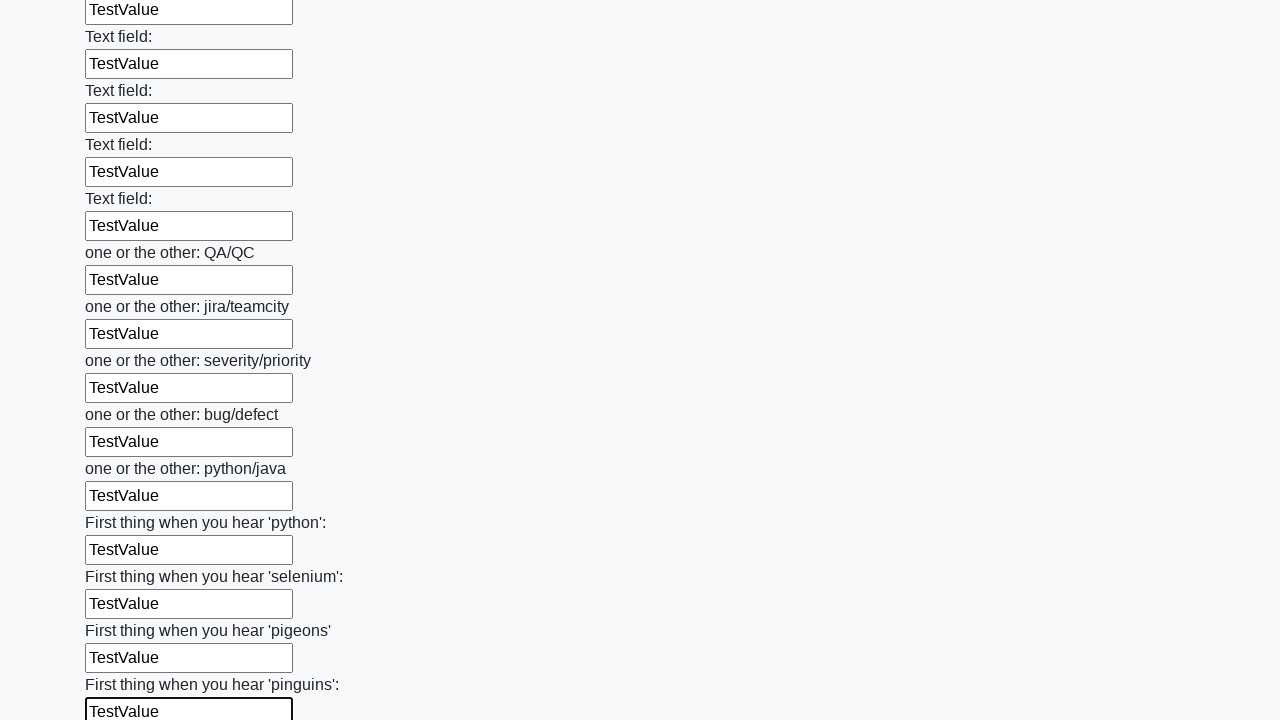

Filled input field with 'TestValue' on input >> nth=96
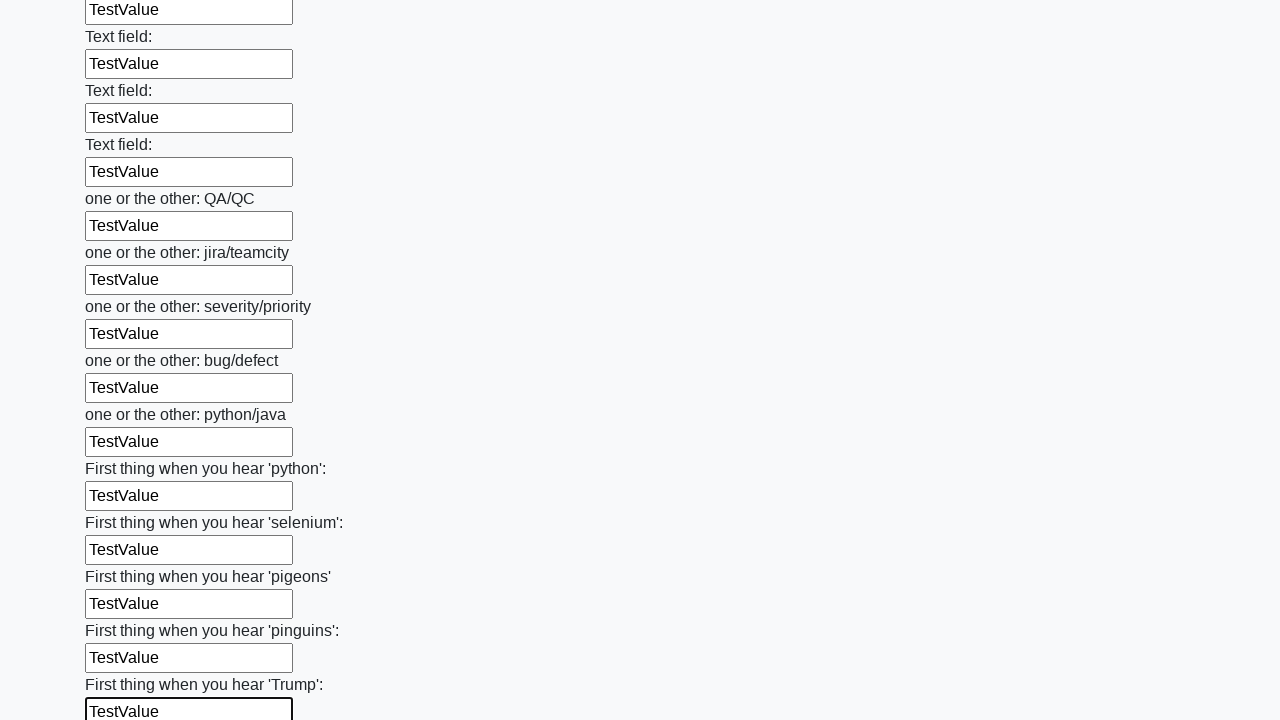

Filled input field with 'TestValue' on input >> nth=97
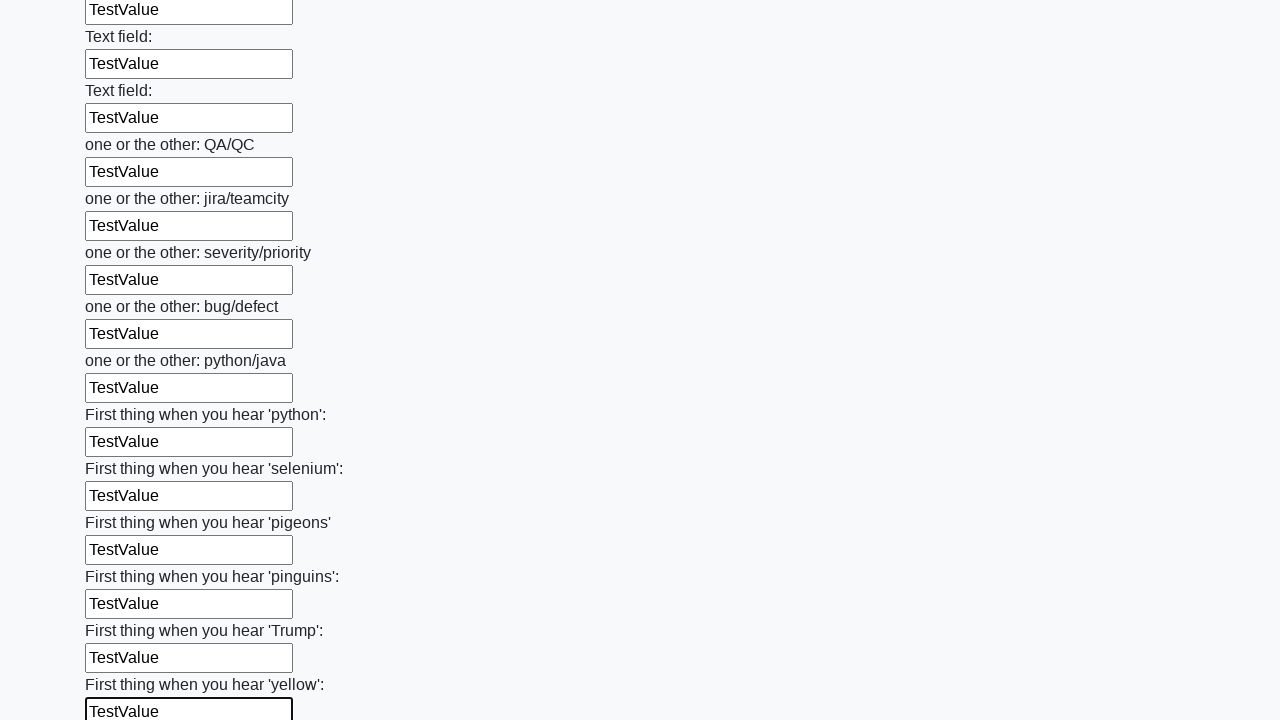

Filled input field with 'TestValue' on input >> nth=98
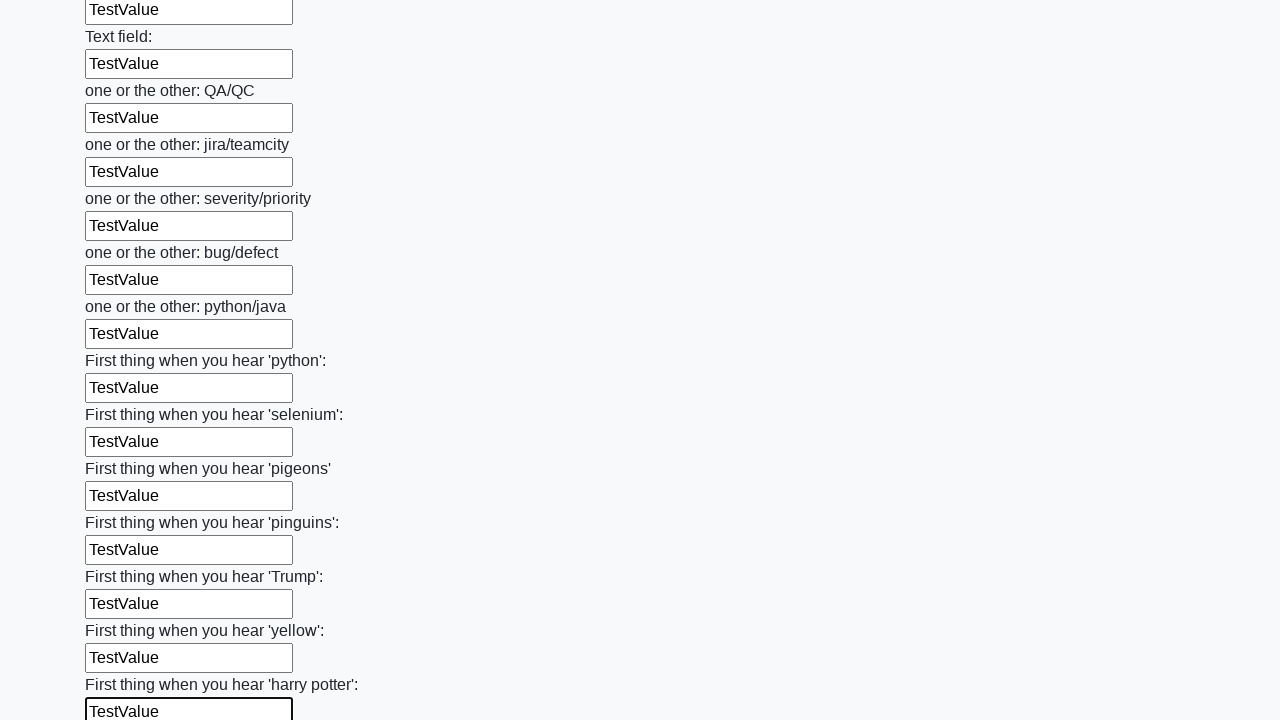

Filled input field with 'TestValue' on input >> nth=99
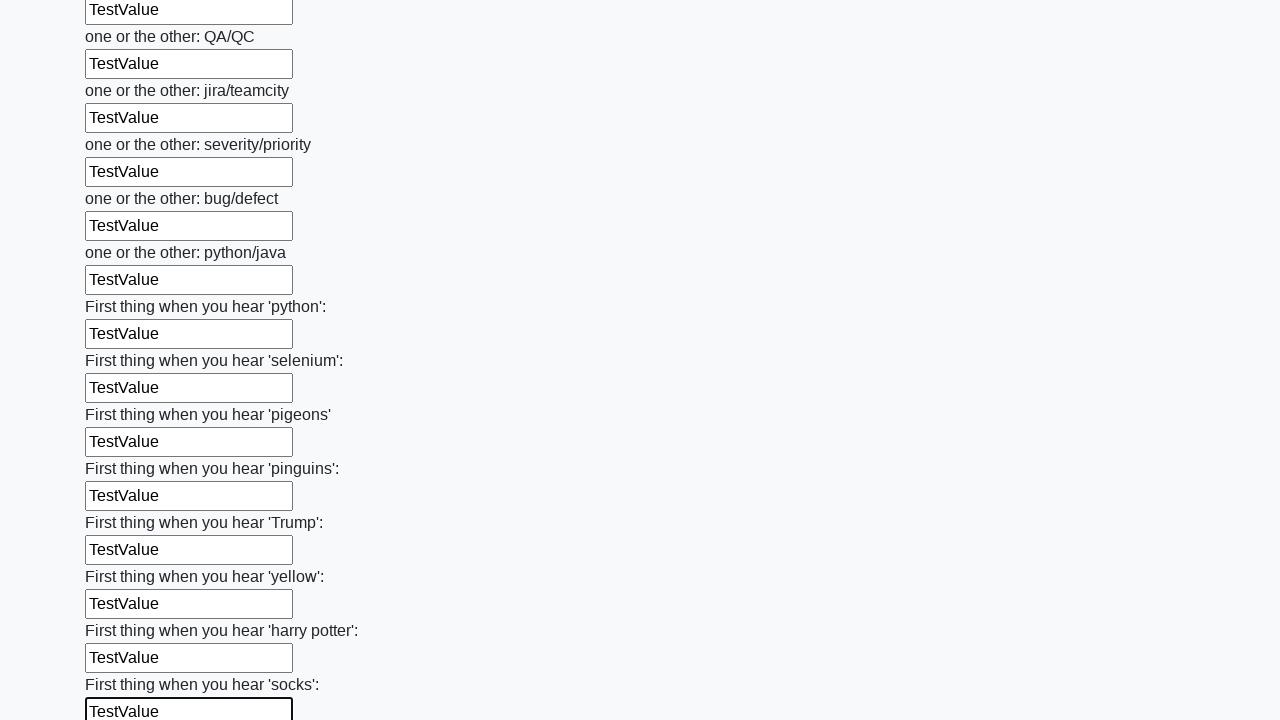

Clicked the submit button to submit the form at (123, 611) on button.btn
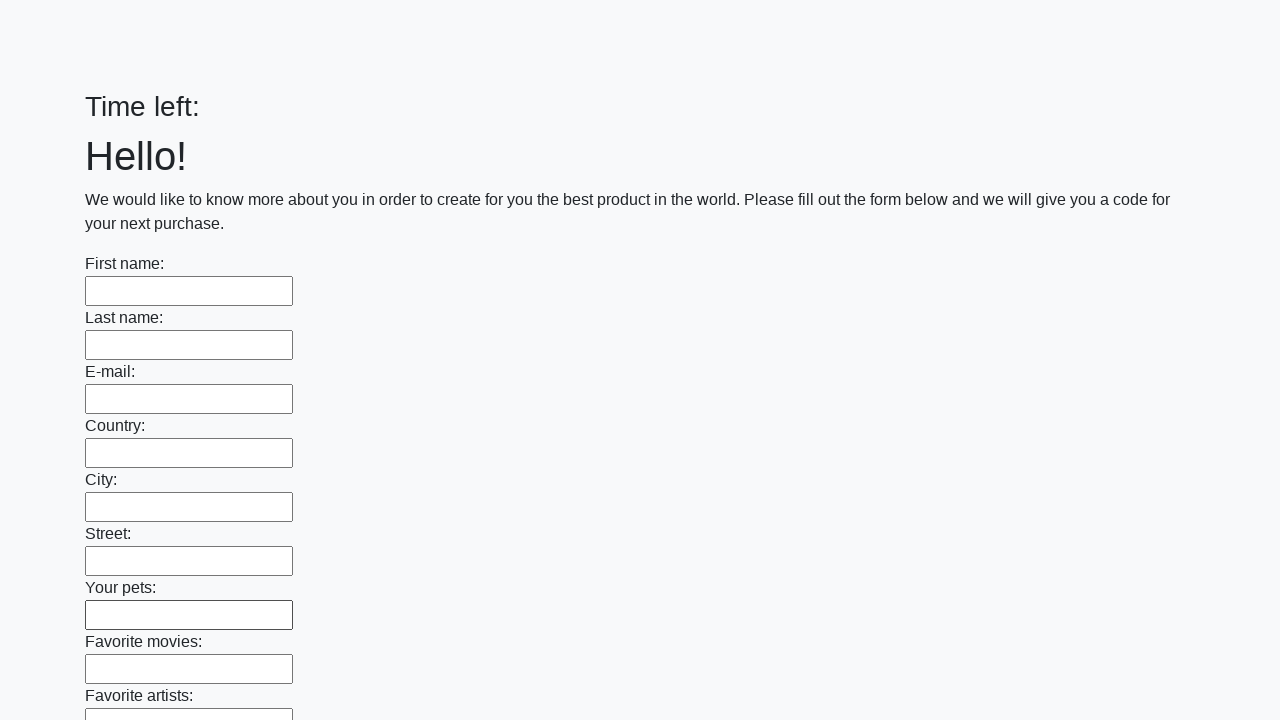

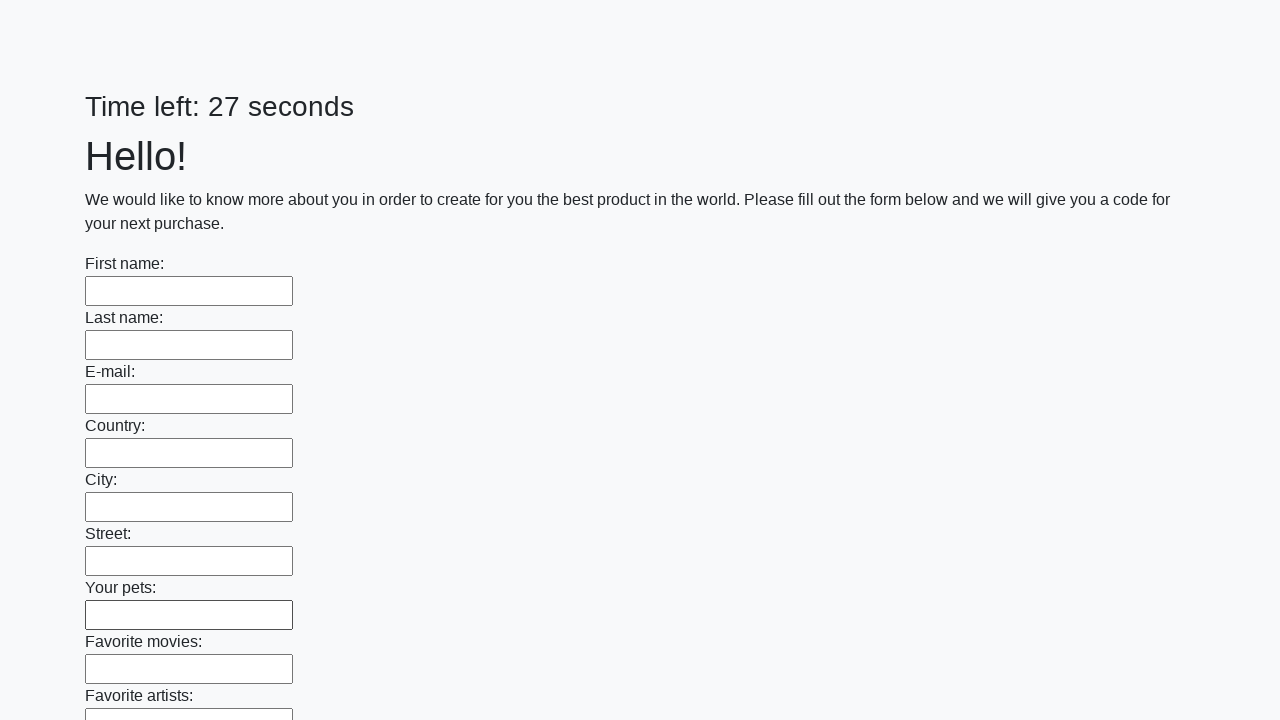